Tests filling a large form by entering text into all input fields and clicking the submit button. This is a form automation exercise that fills every input element on the page.

Starting URL: http://suninjuly.github.io/huge_form.html

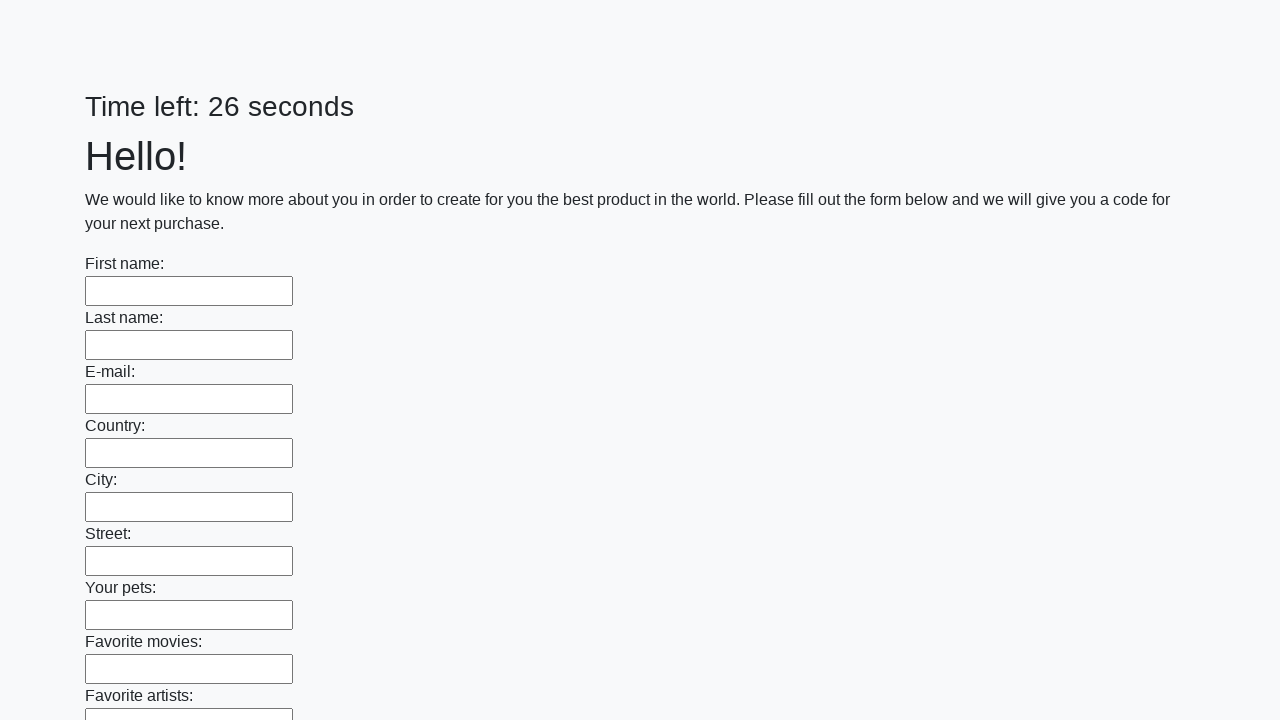

Located all input fields on the huge form
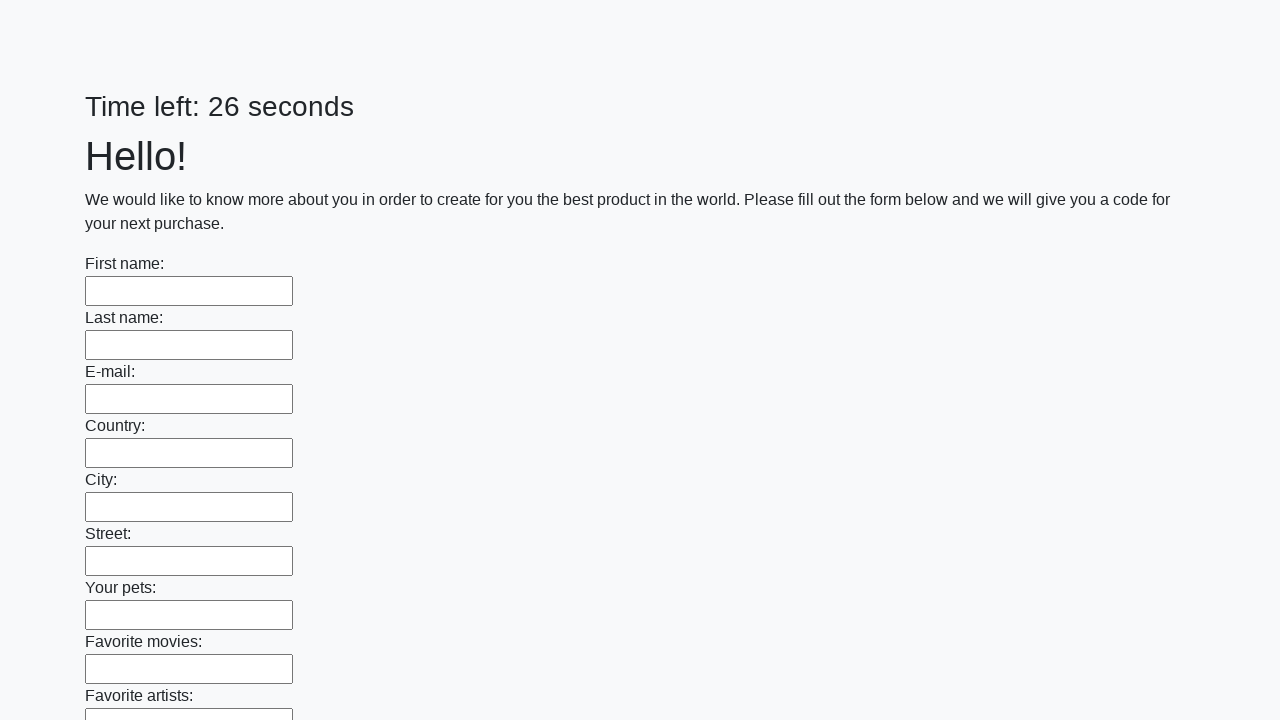

Filled an input field with 'a' on input >> nth=0
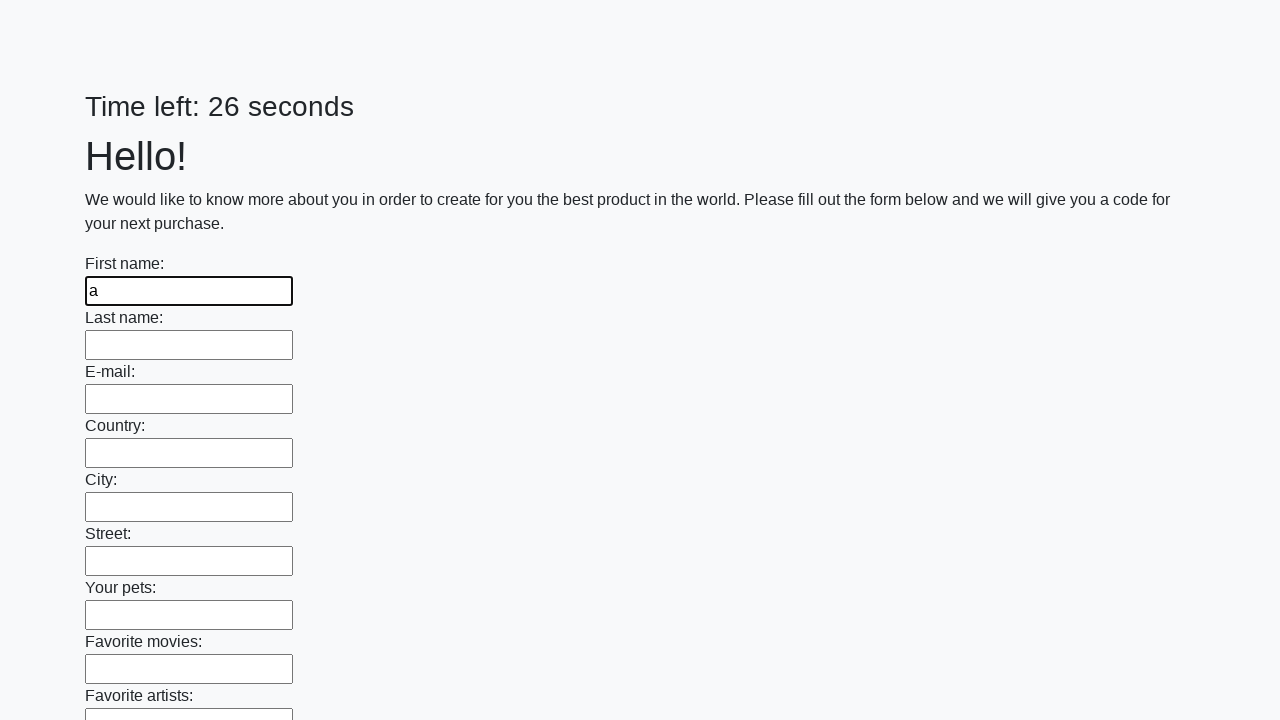

Filled an input field with 'a' on input >> nth=1
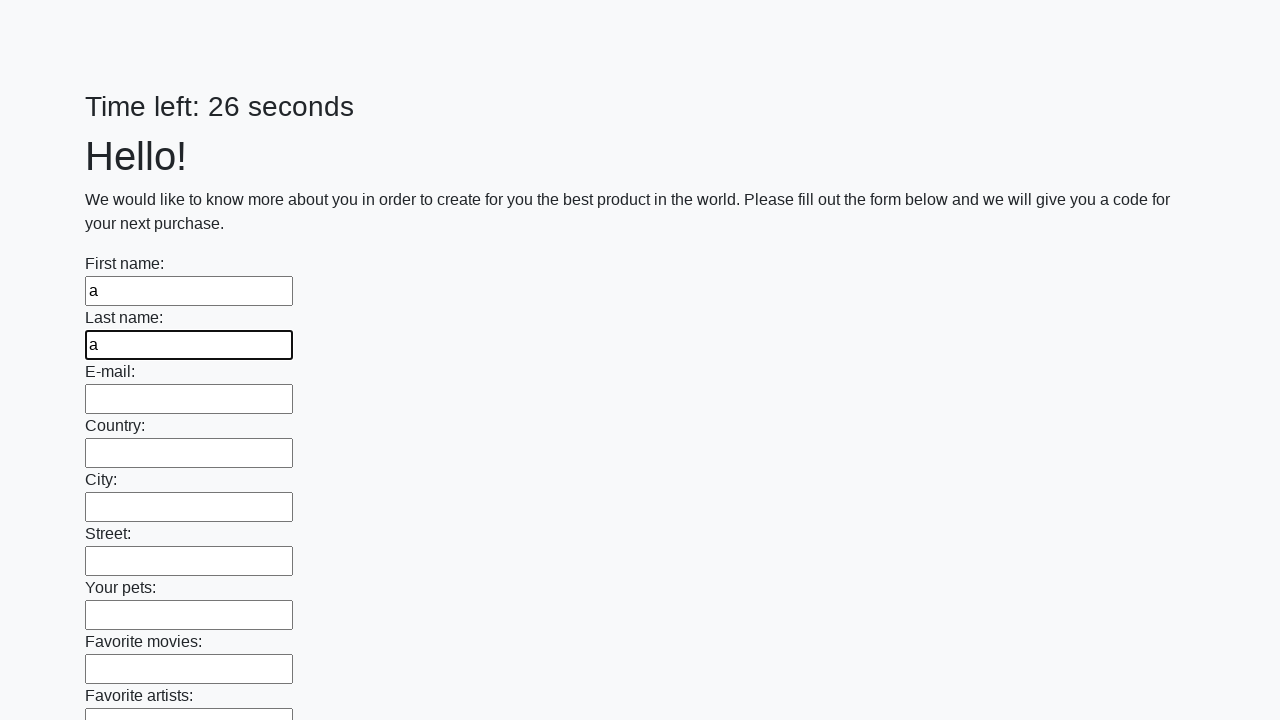

Filled an input field with 'a' on input >> nth=2
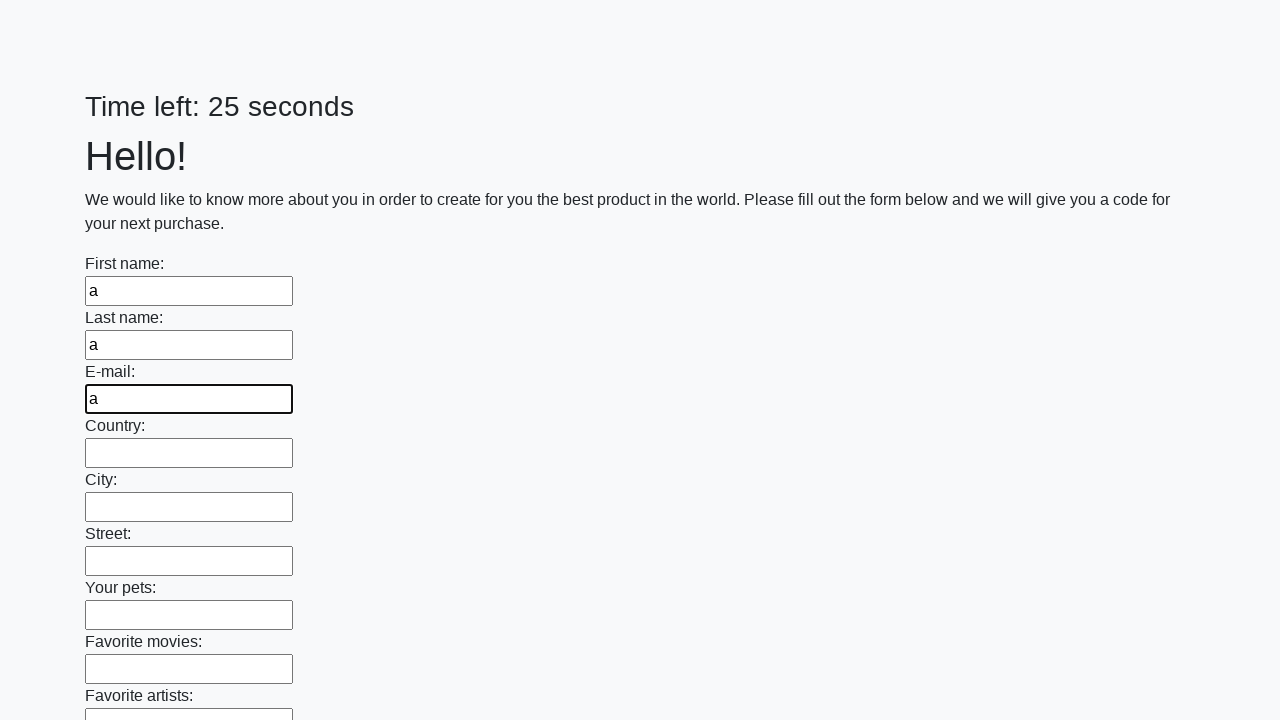

Filled an input field with 'a' on input >> nth=3
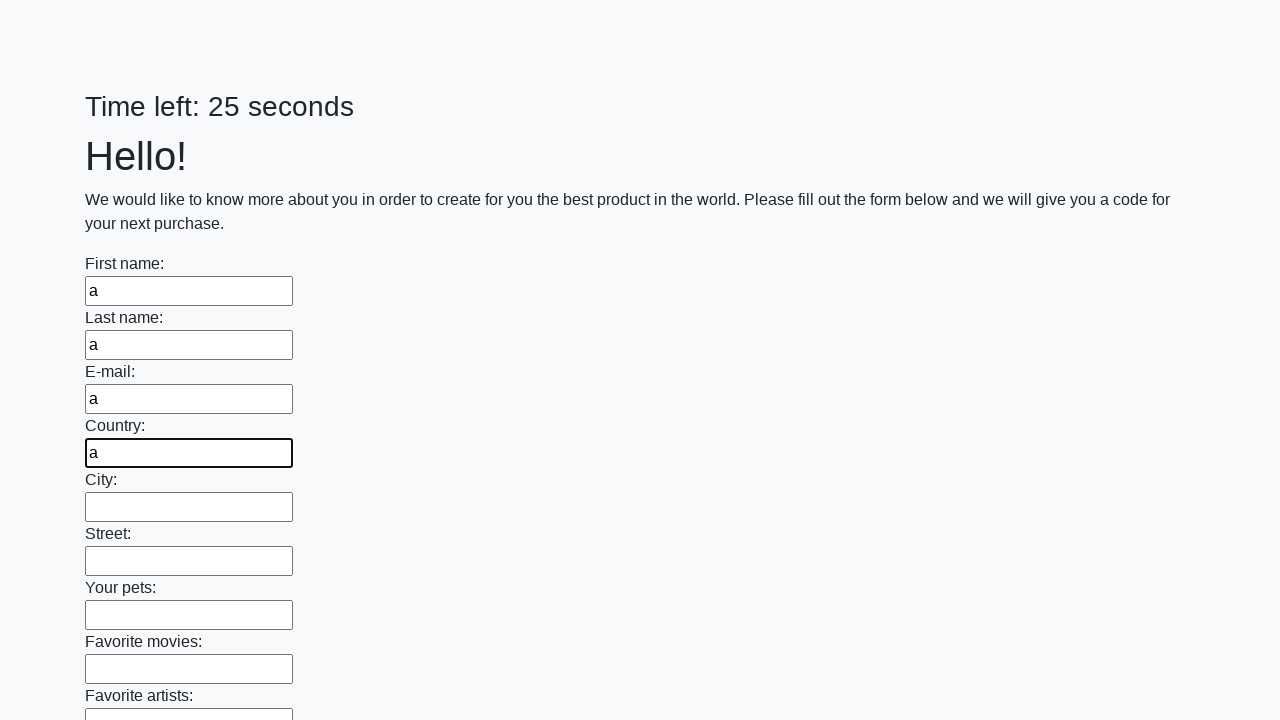

Filled an input field with 'a' on input >> nth=4
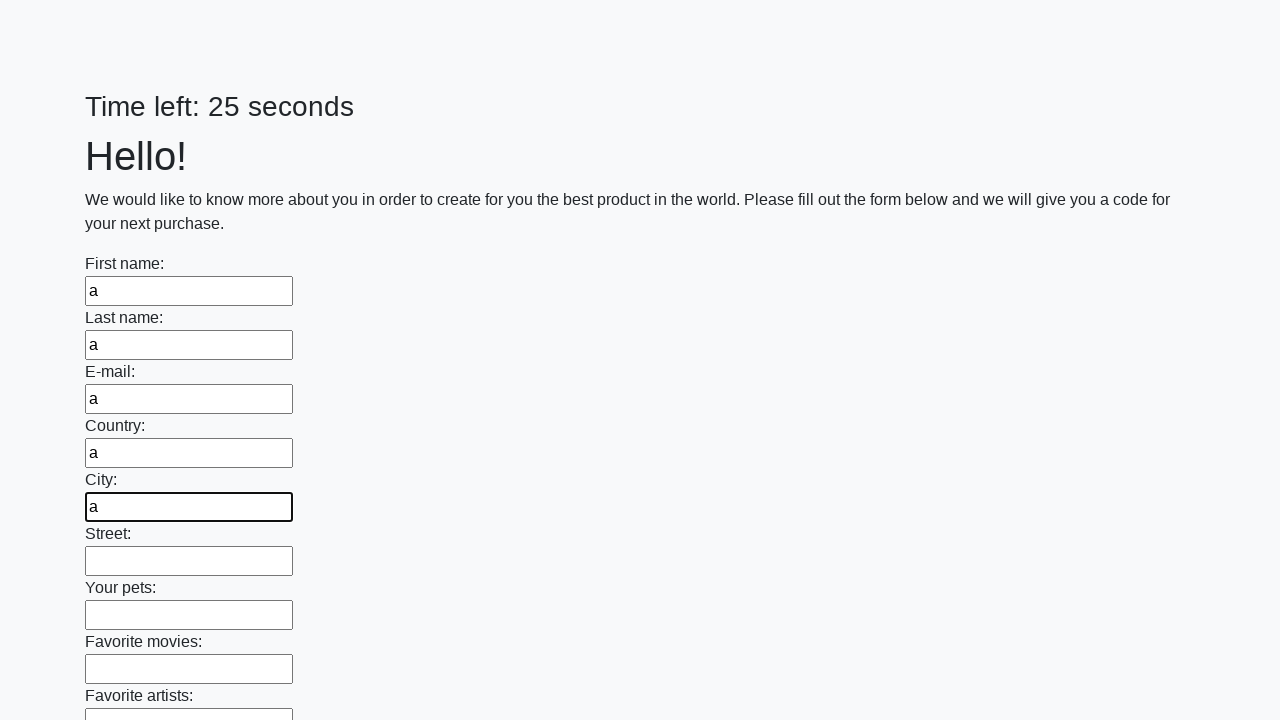

Filled an input field with 'a' on input >> nth=5
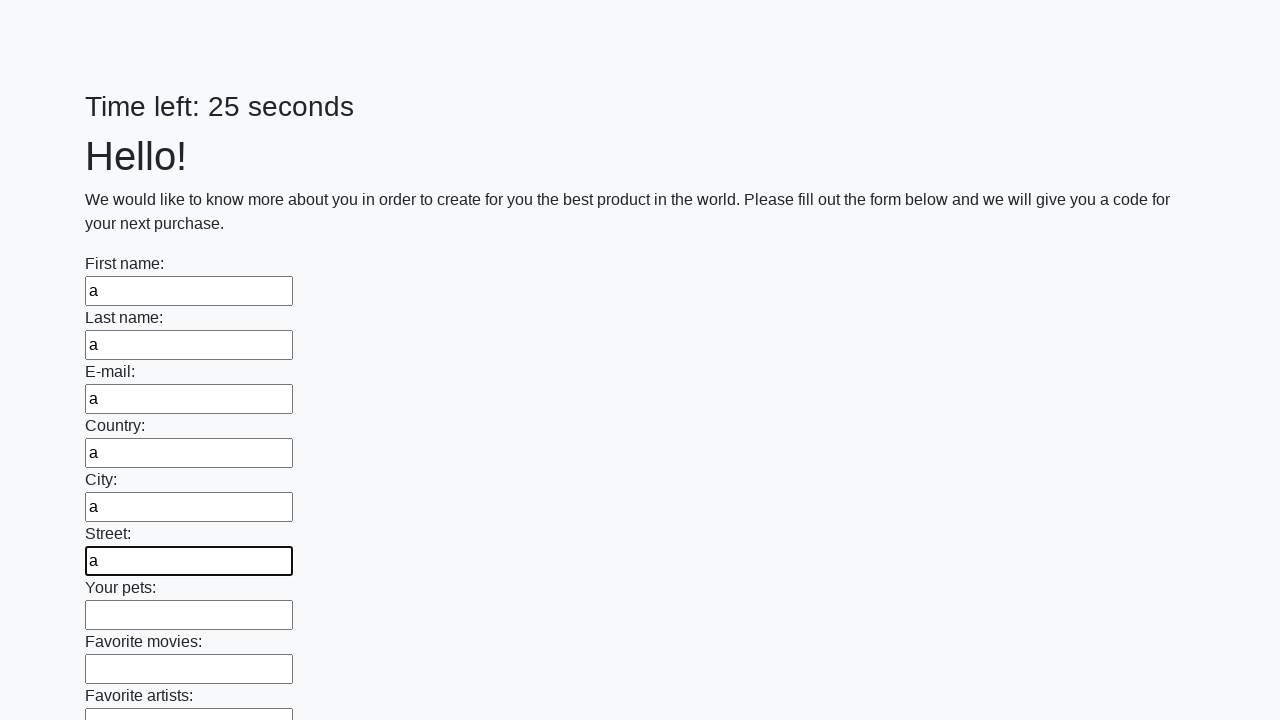

Filled an input field with 'a' on input >> nth=6
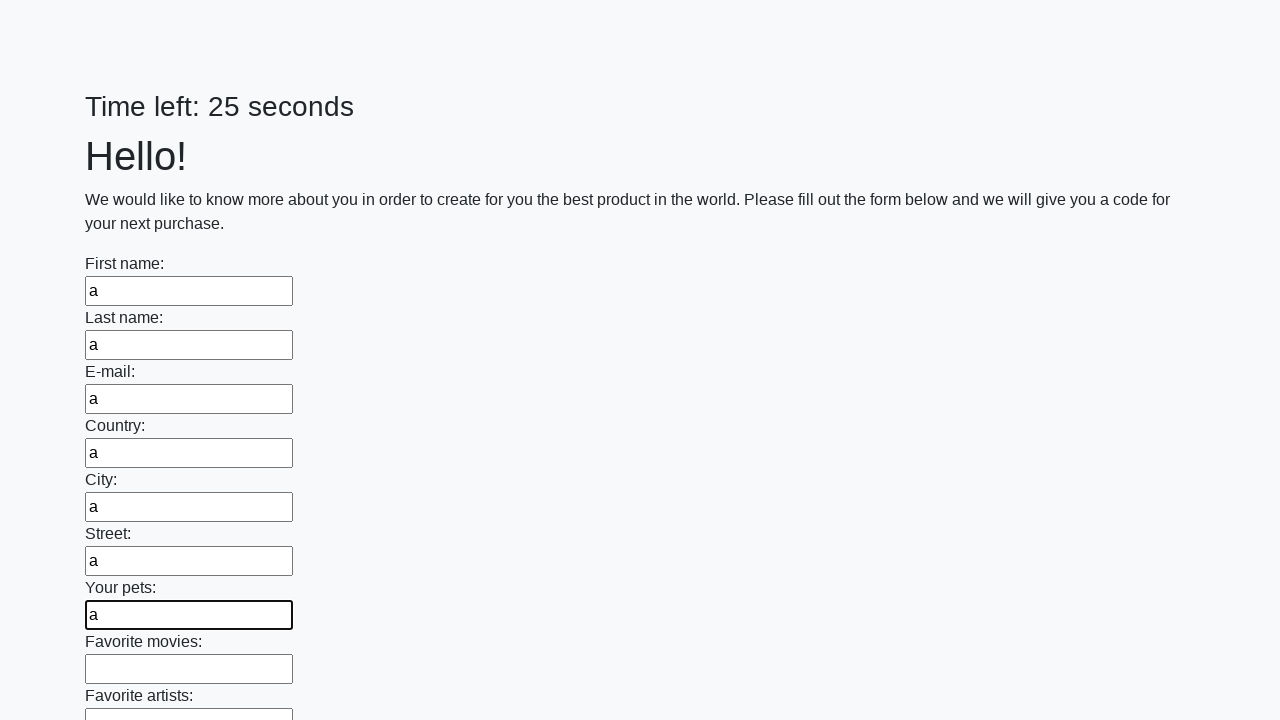

Filled an input field with 'a' on input >> nth=7
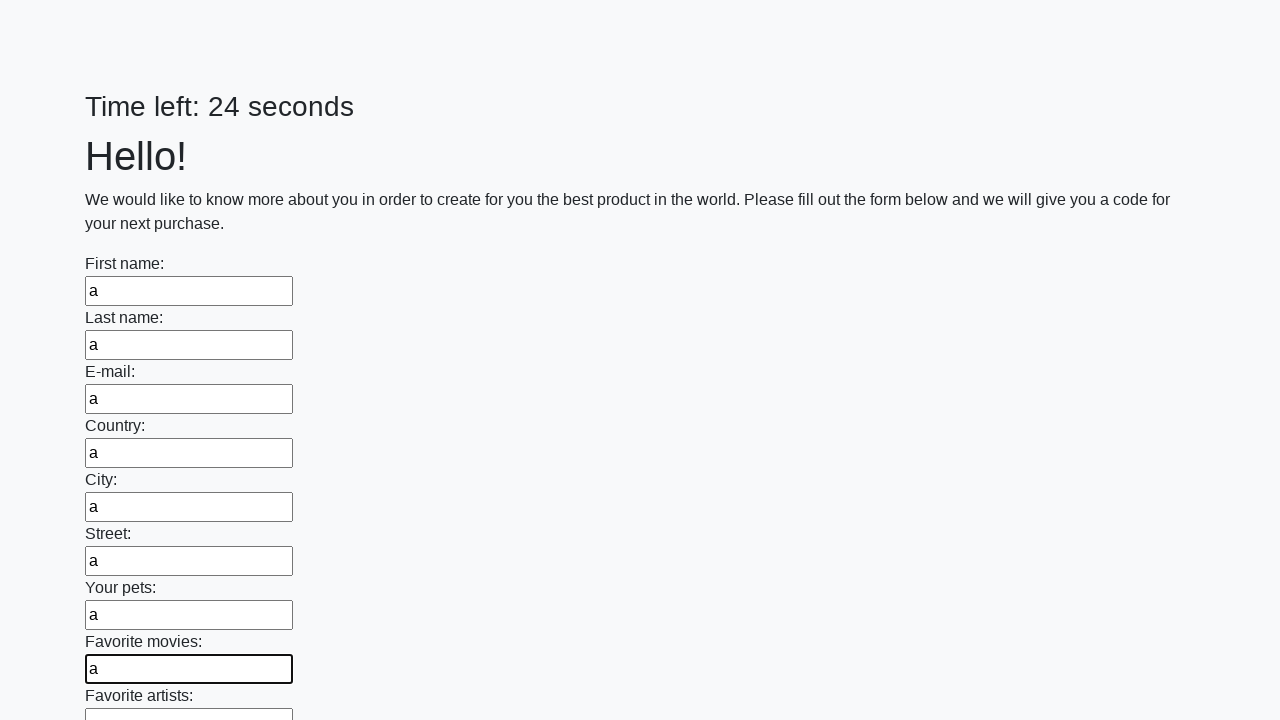

Filled an input field with 'a' on input >> nth=8
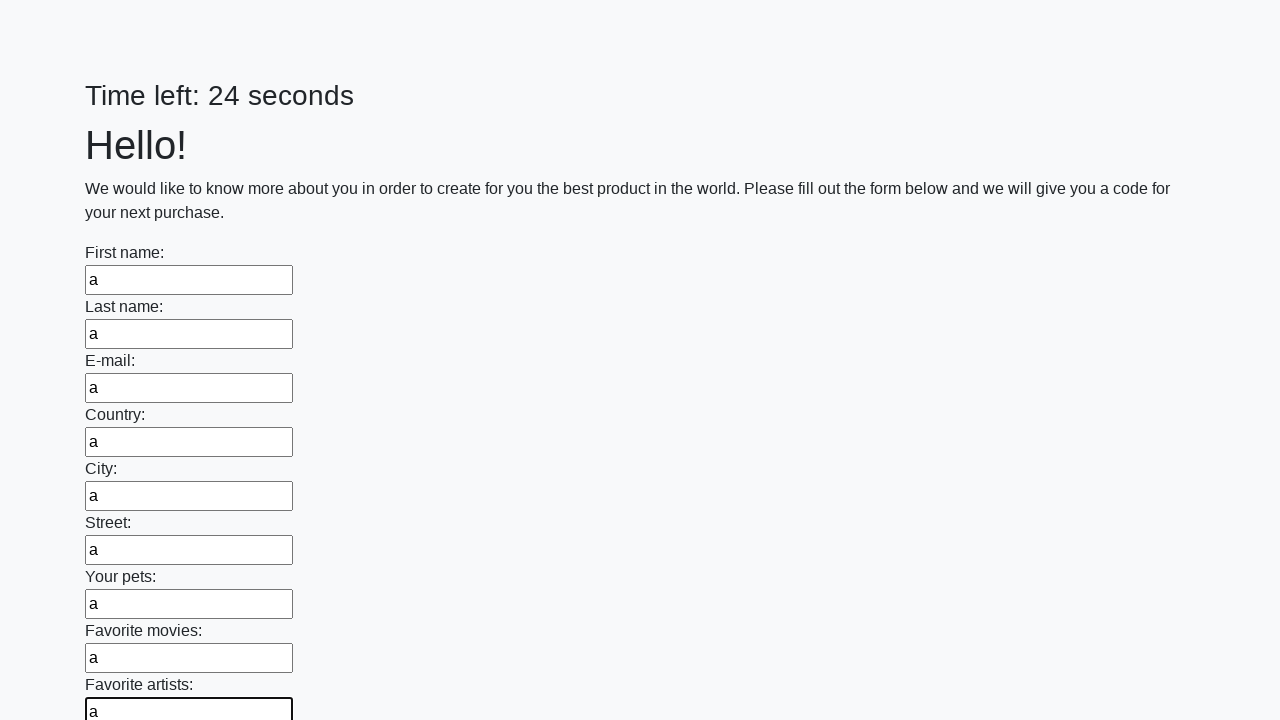

Filled an input field with 'a' on input >> nth=9
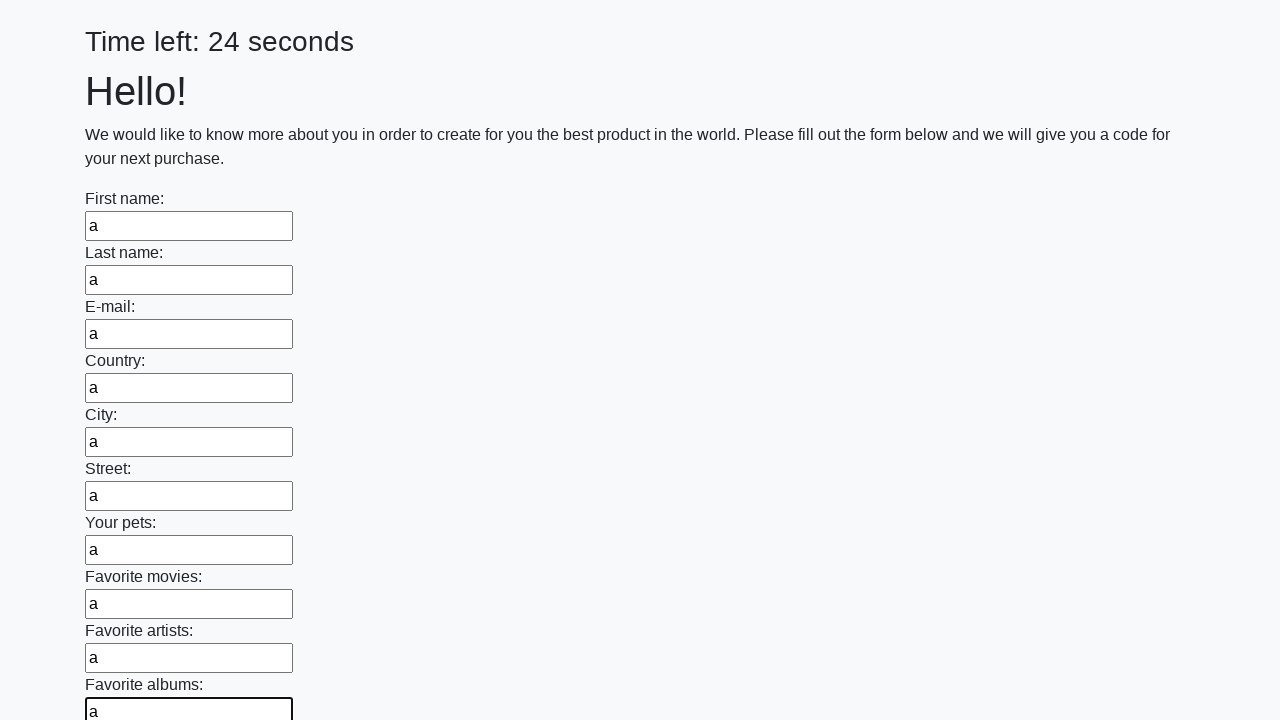

Filled an input field with 'a' on input >> nth=10
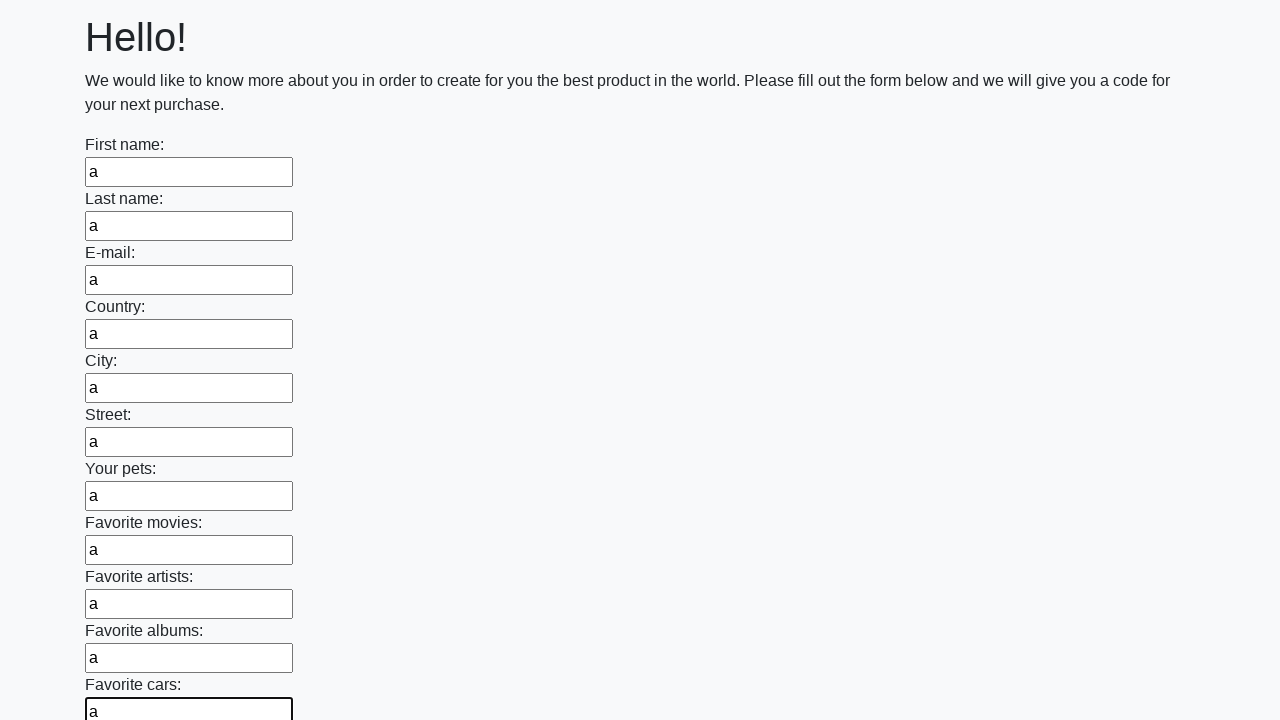

Filled an input field with 'a' on input >> nth=11
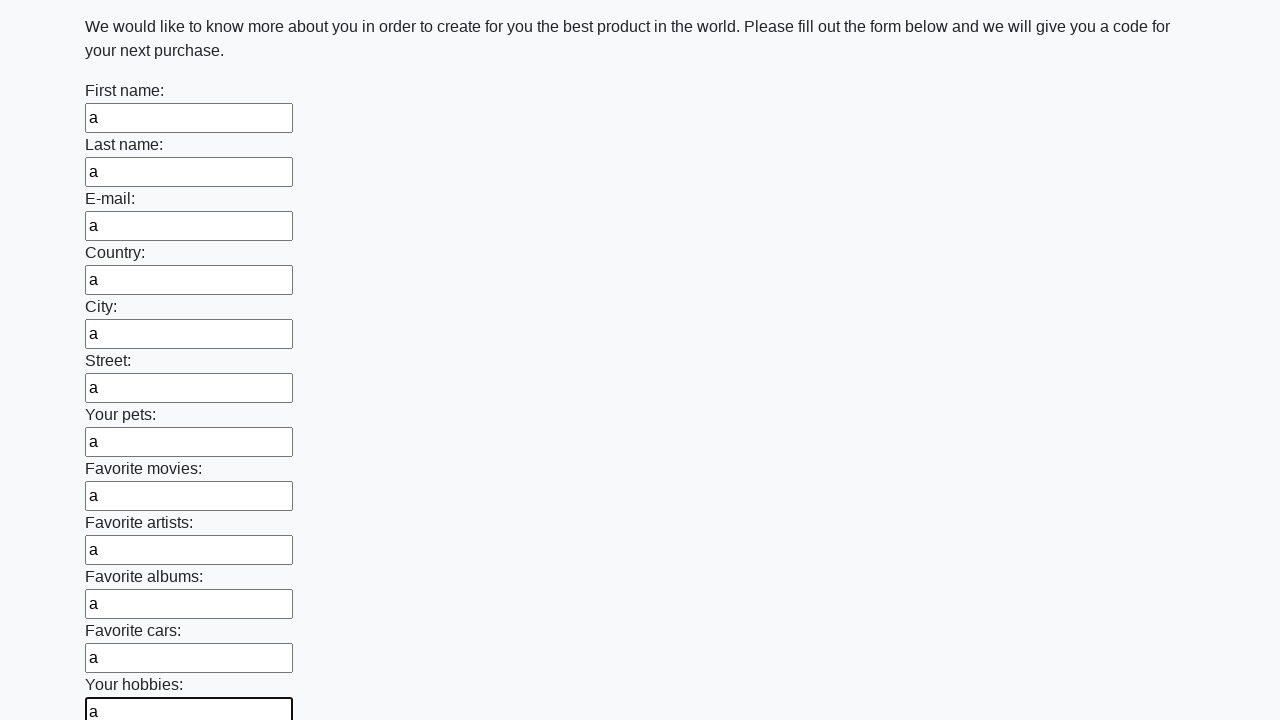

Filled an input field with 'a' on input >> nth=12
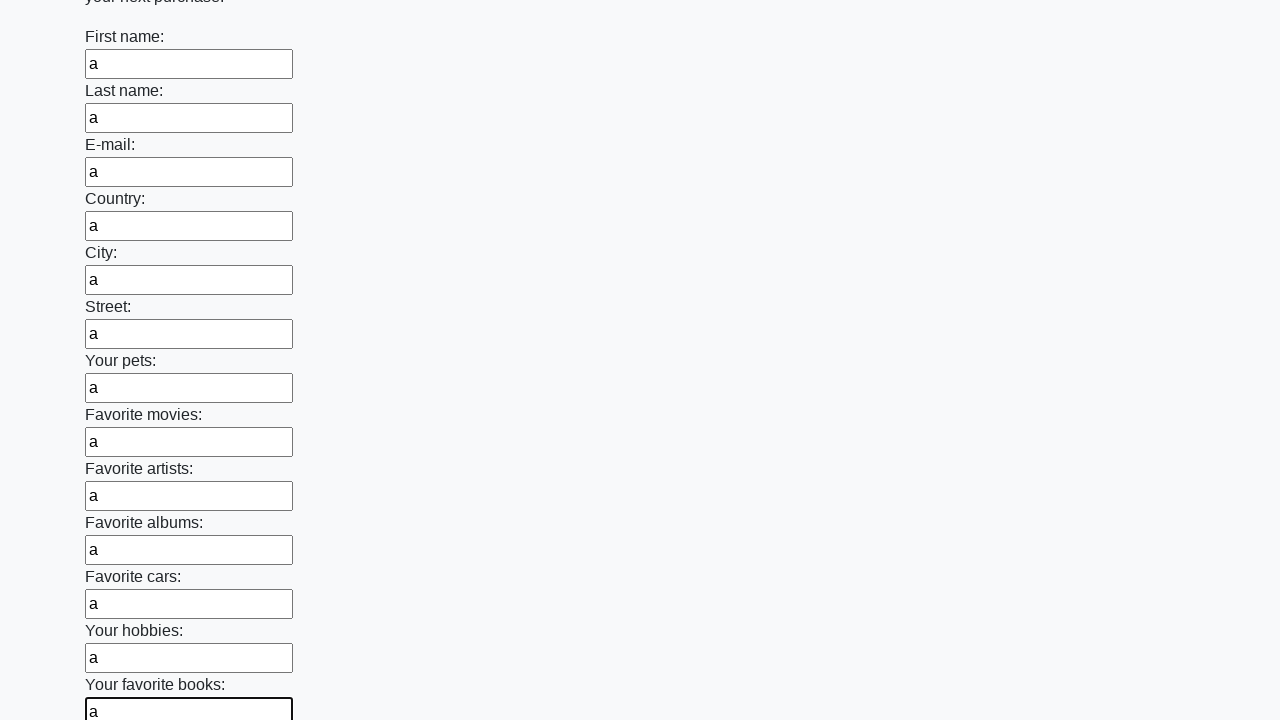

Filled an input field with 'a' on input >> nth=13
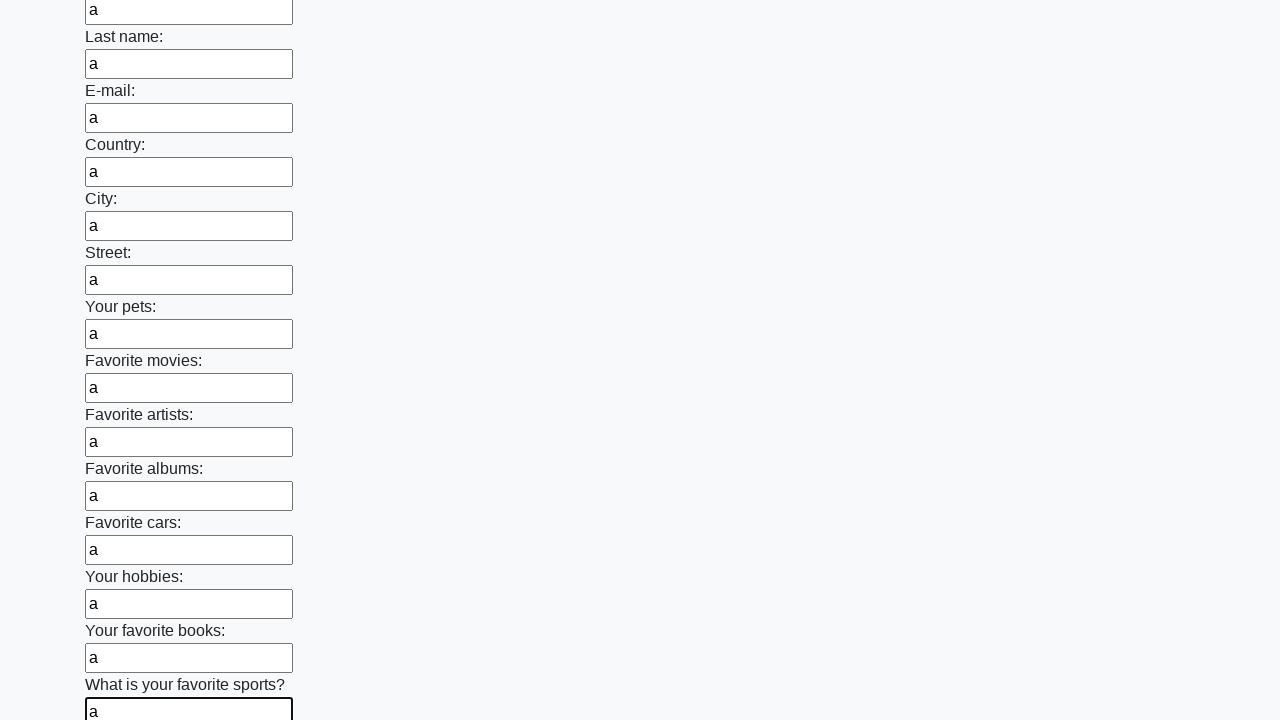

Filled an input field with 'a' on input >> nth=14
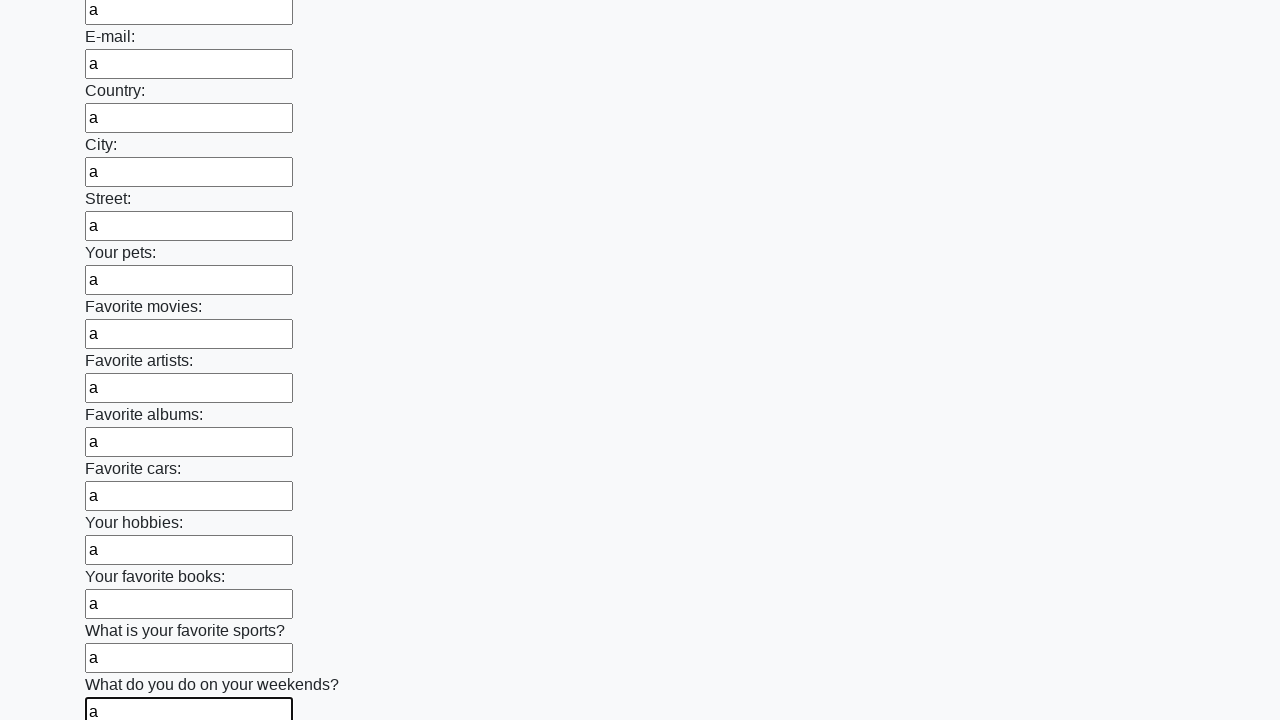

Filled an input field with 'a' on input >> nth=15
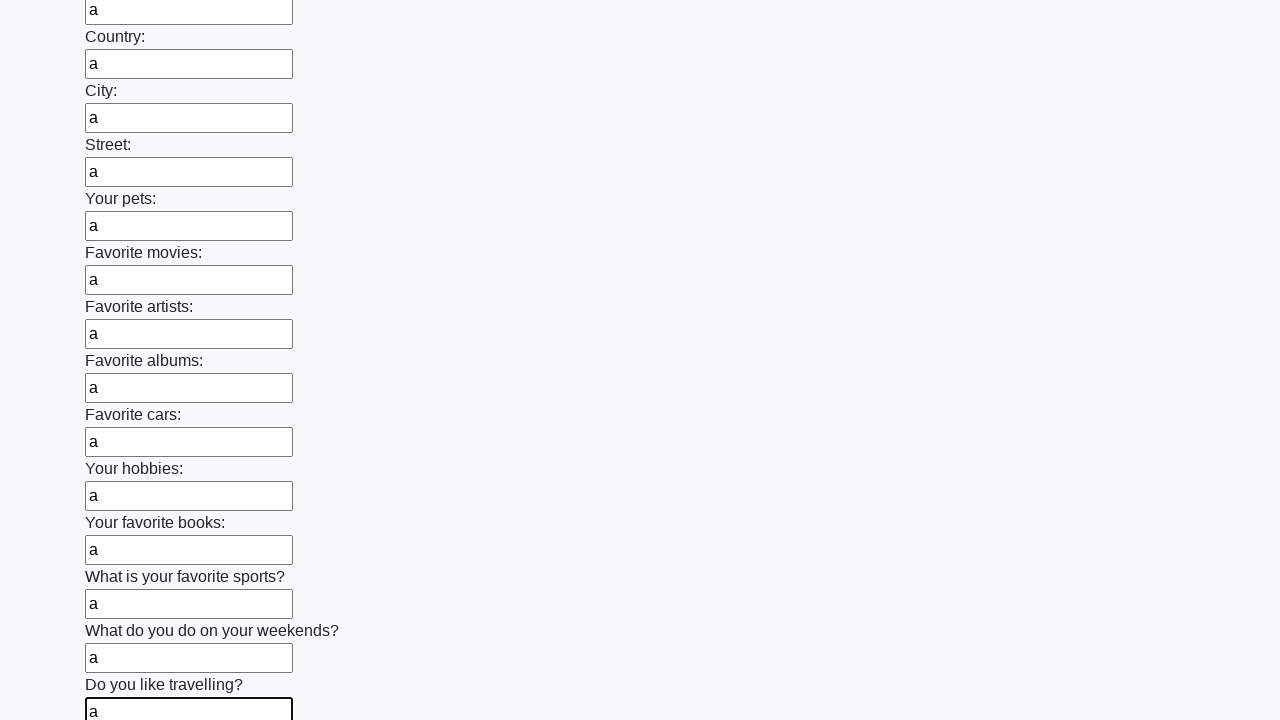

Filled an input field with 'a' on input >> nth=16
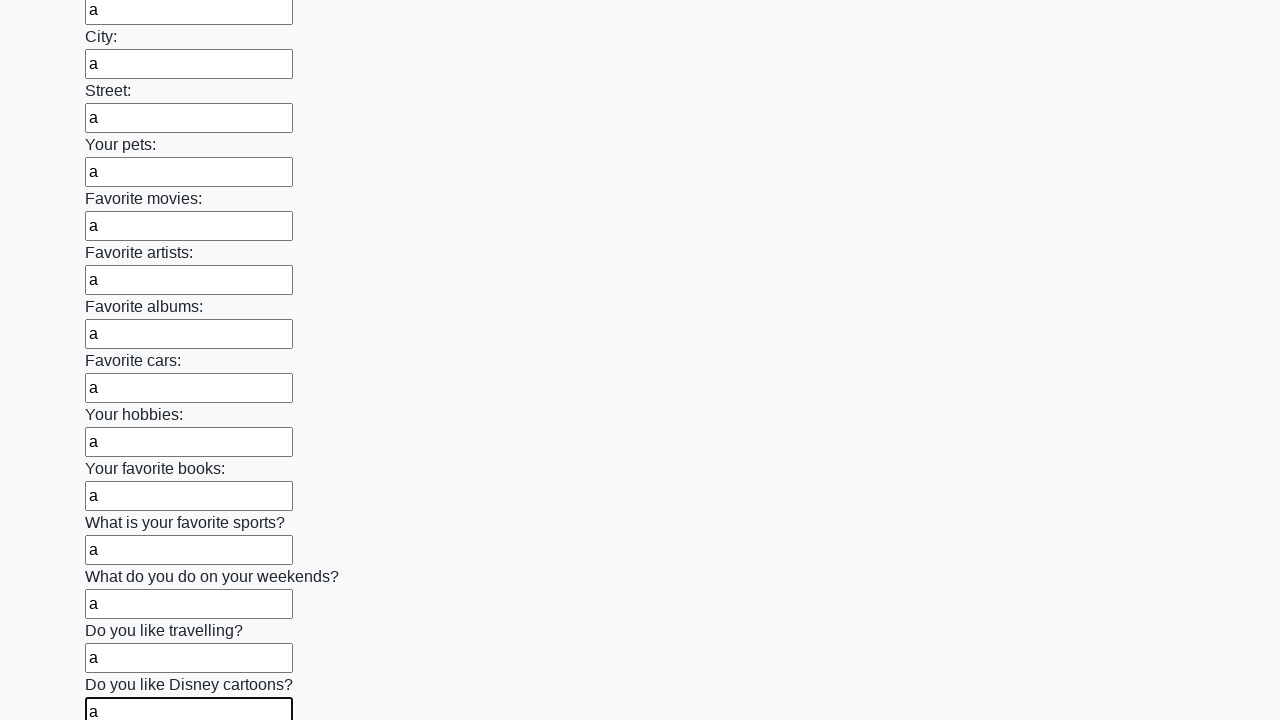

Filled an input field with 'a' on input >> nth=17
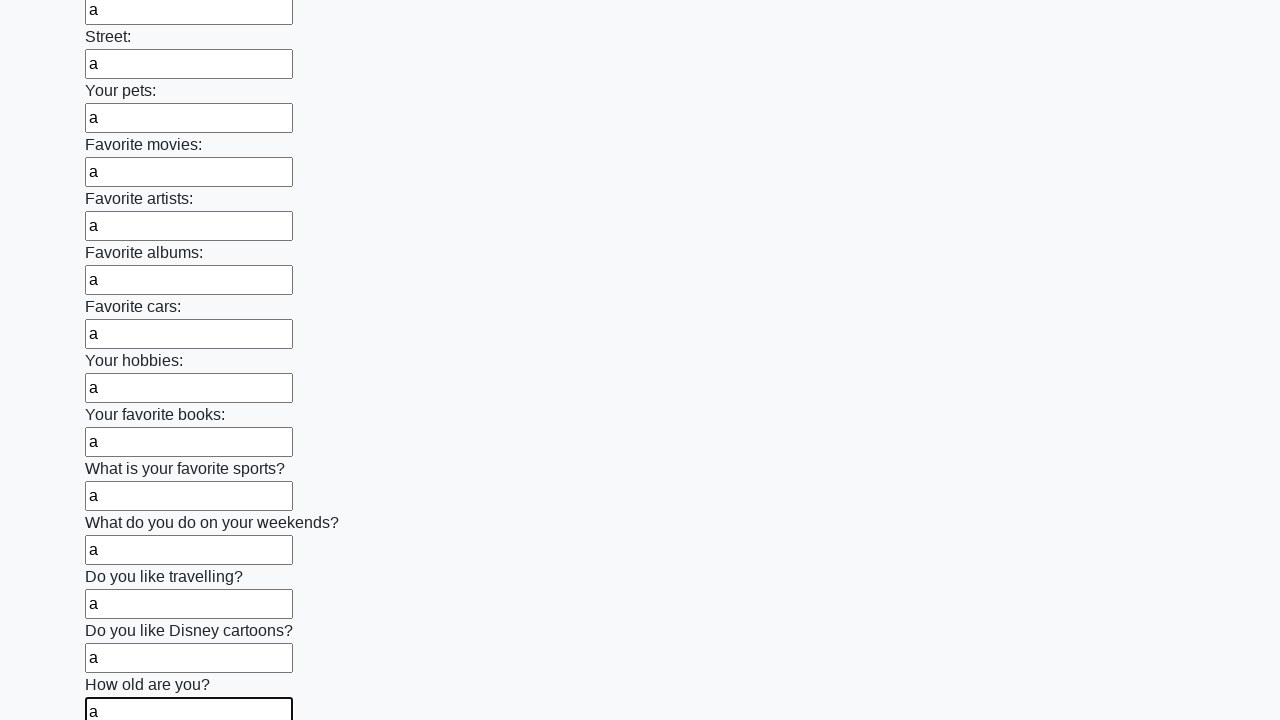

Filled an input field with 'a' on input >> nth=18
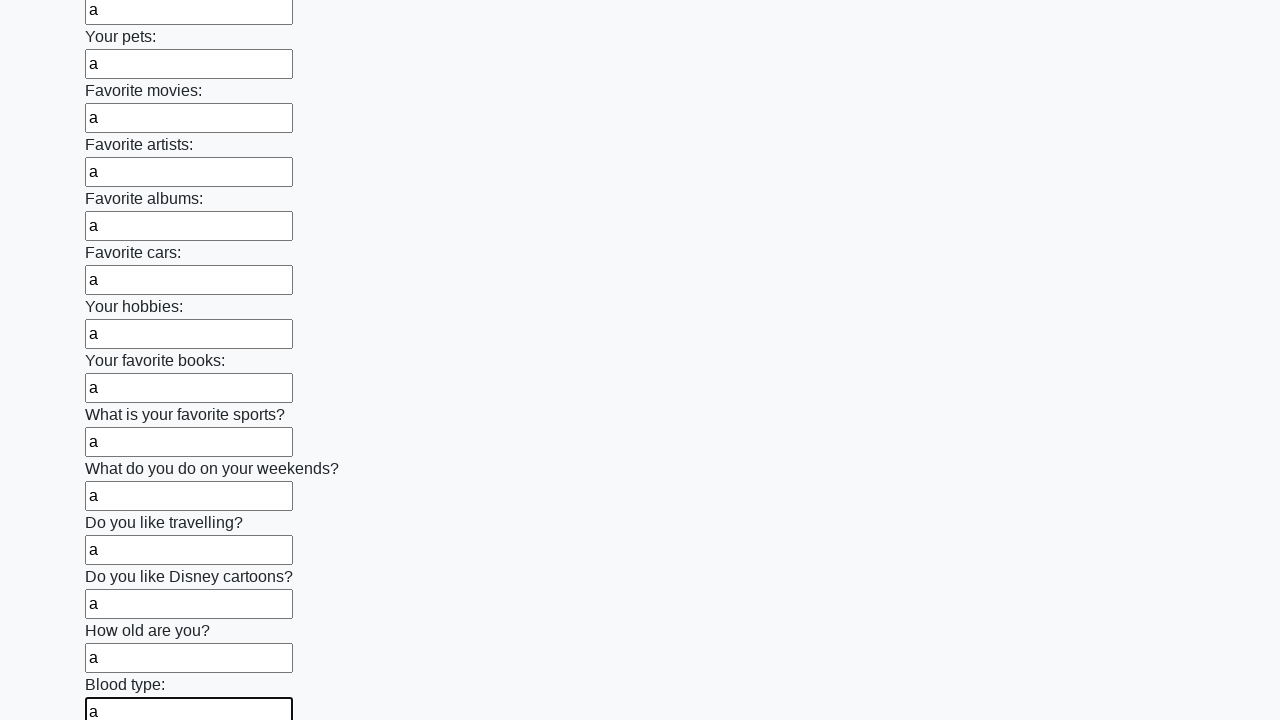

Filled an input field with 'a' on input >> nth=19
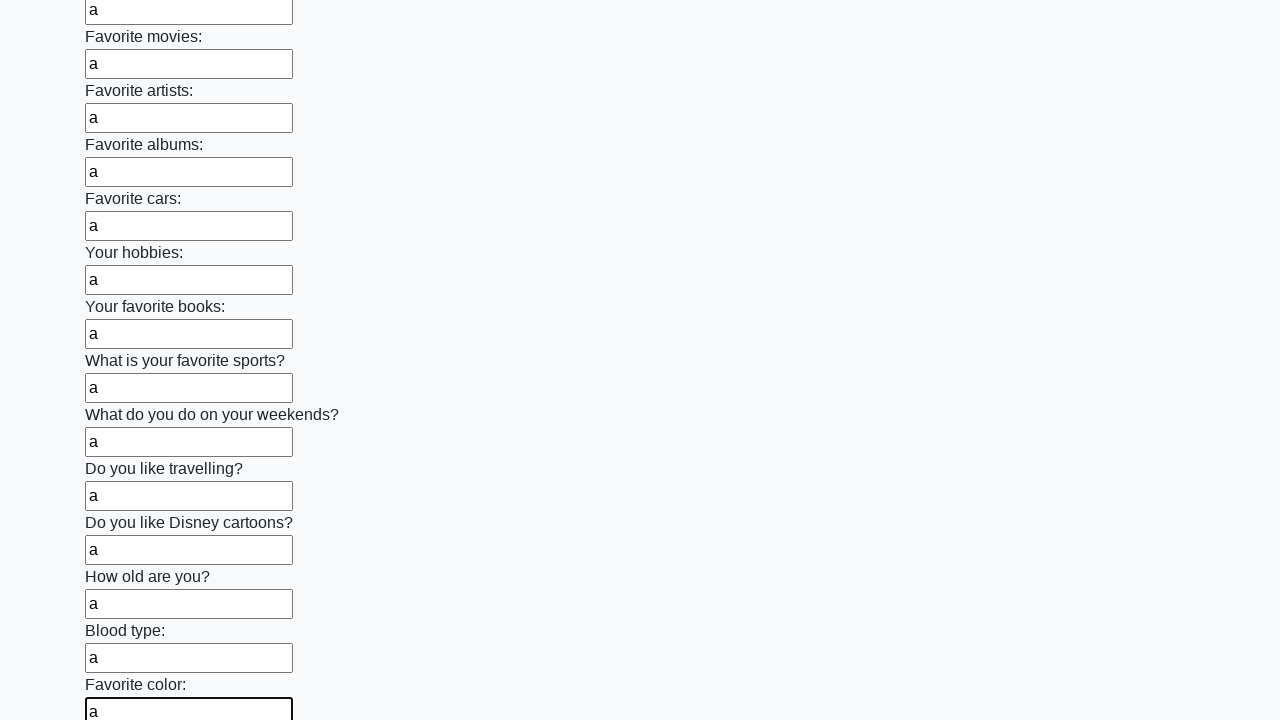

Filled an input field with 'a' on input >> nth=20
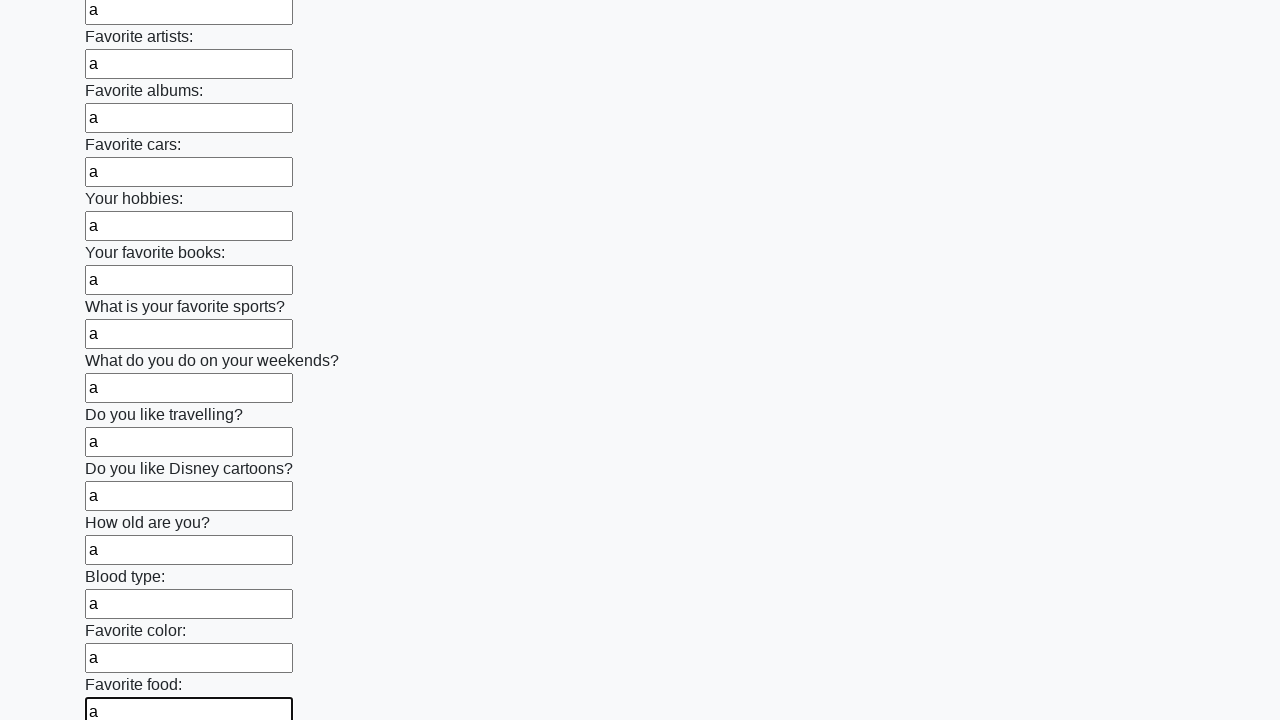

Filled an input field with 'a' on input >> nth=21
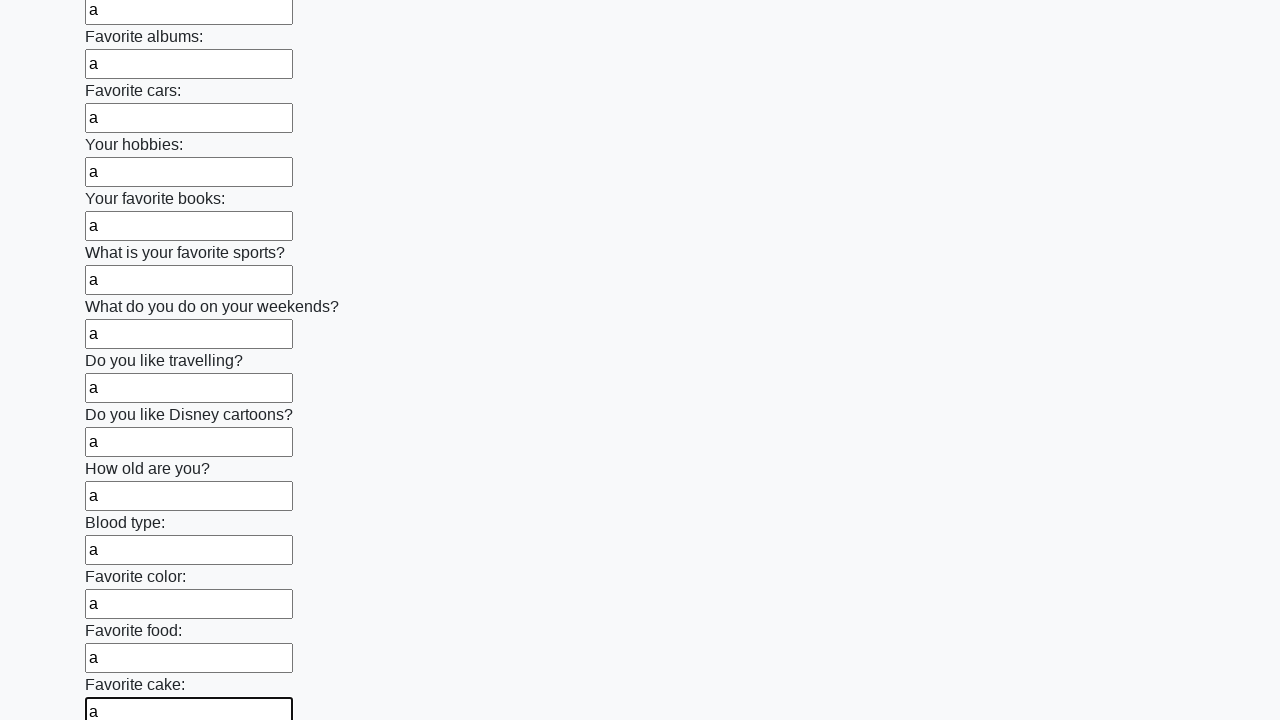

Filled an input field with 'a' on input >> nth=22
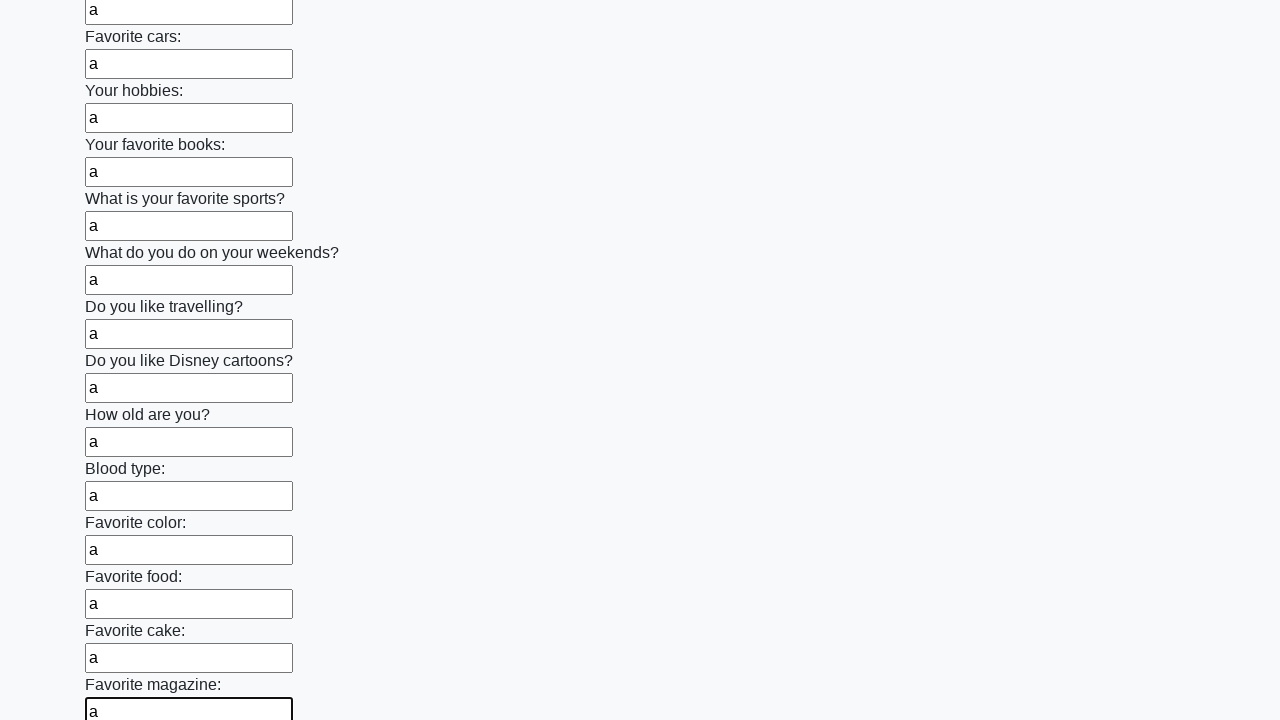

Filled an input field with 'a' on input >> nth=23
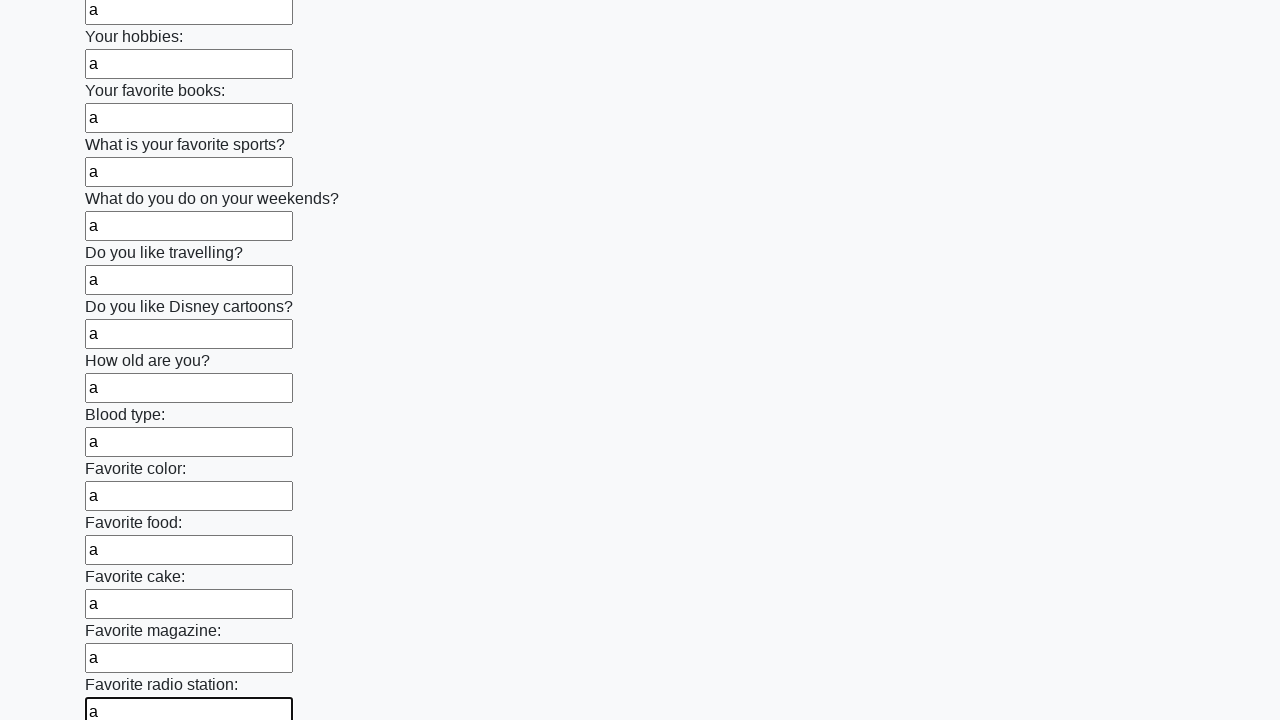

Filled an input field with 'a' on input >> nth=24
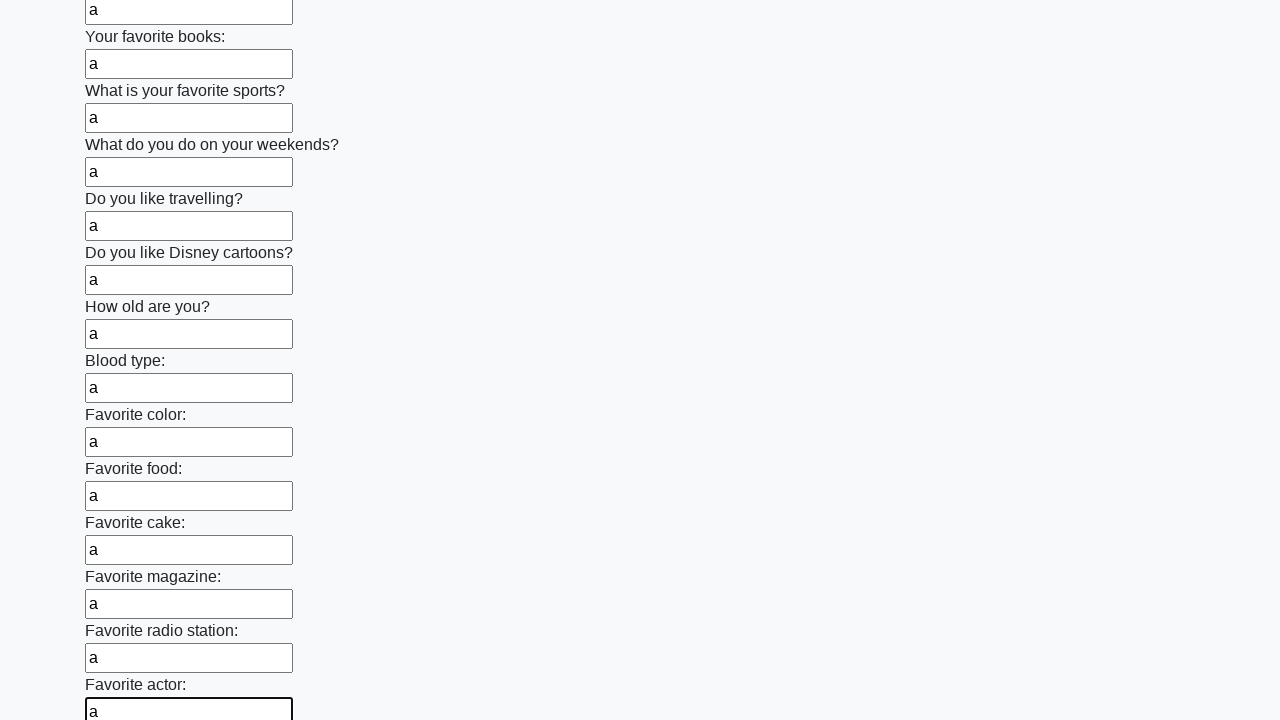

Filled an input field with 'a' on input >> nth=25
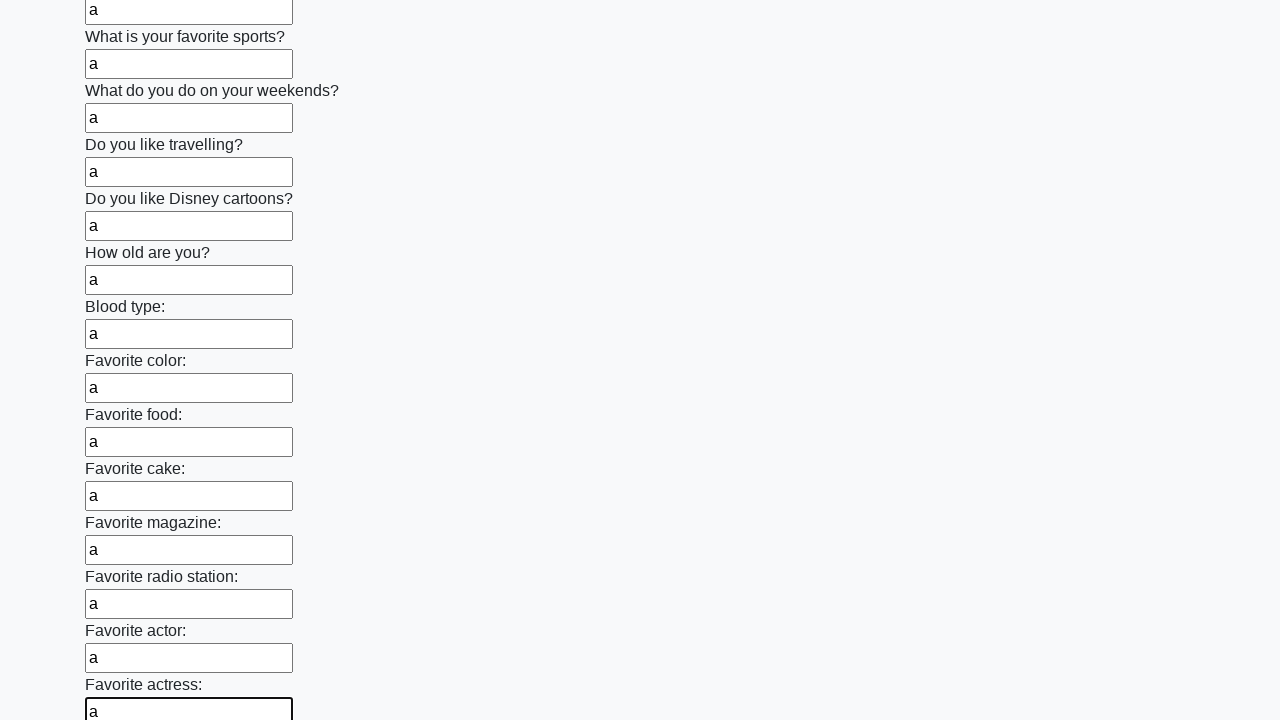

Filled an input field with 'a' on input >> nth=26
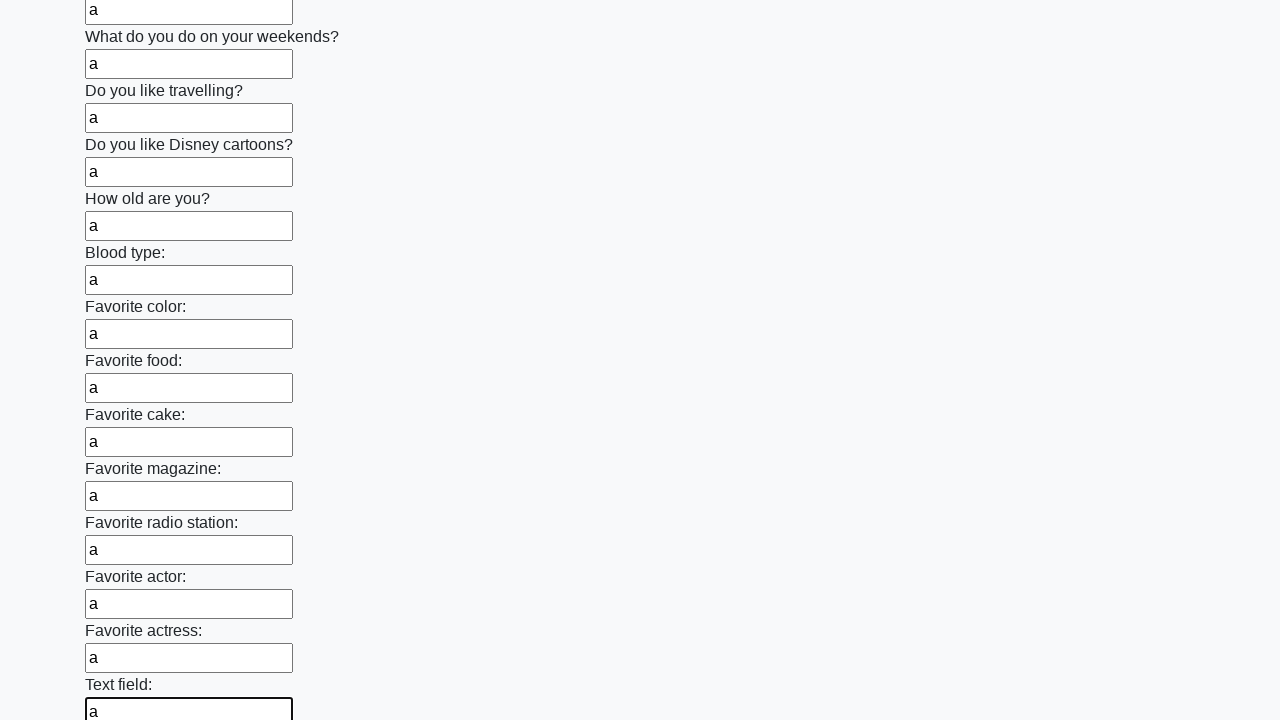

Filled an input field with 'a' on input >> nth=27
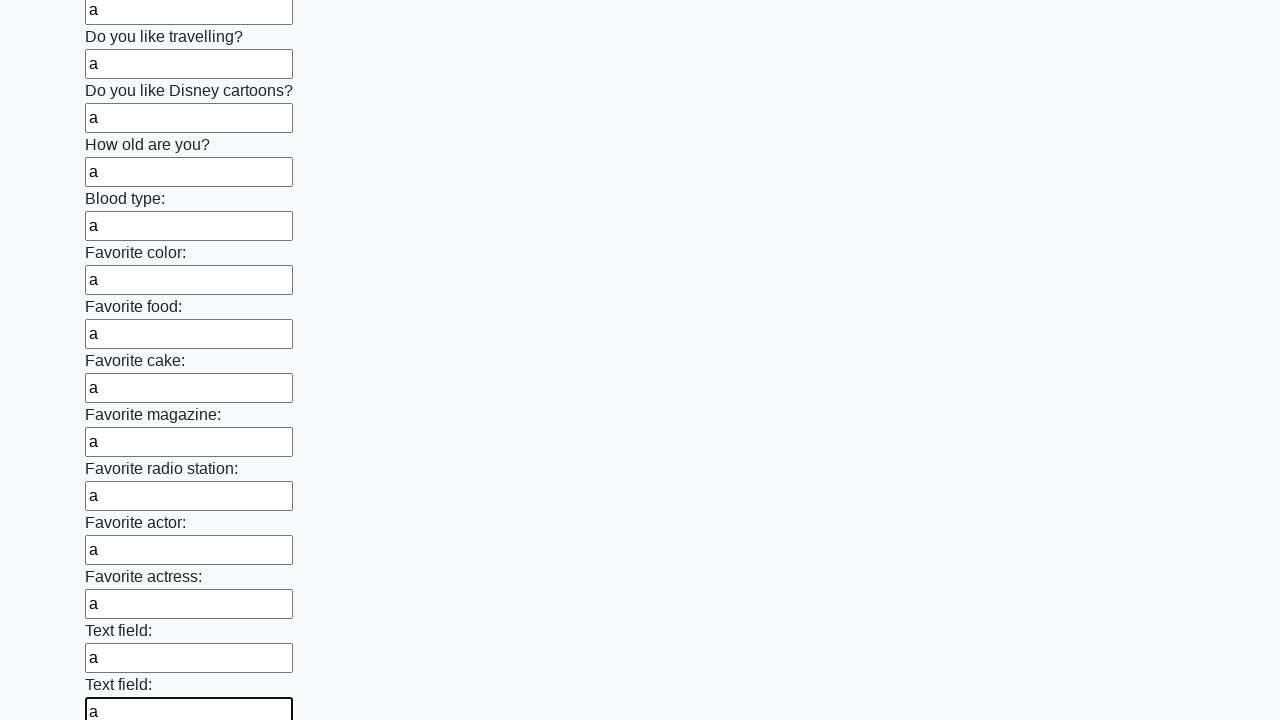

Filled an input field with 'a' on input >> nth=28
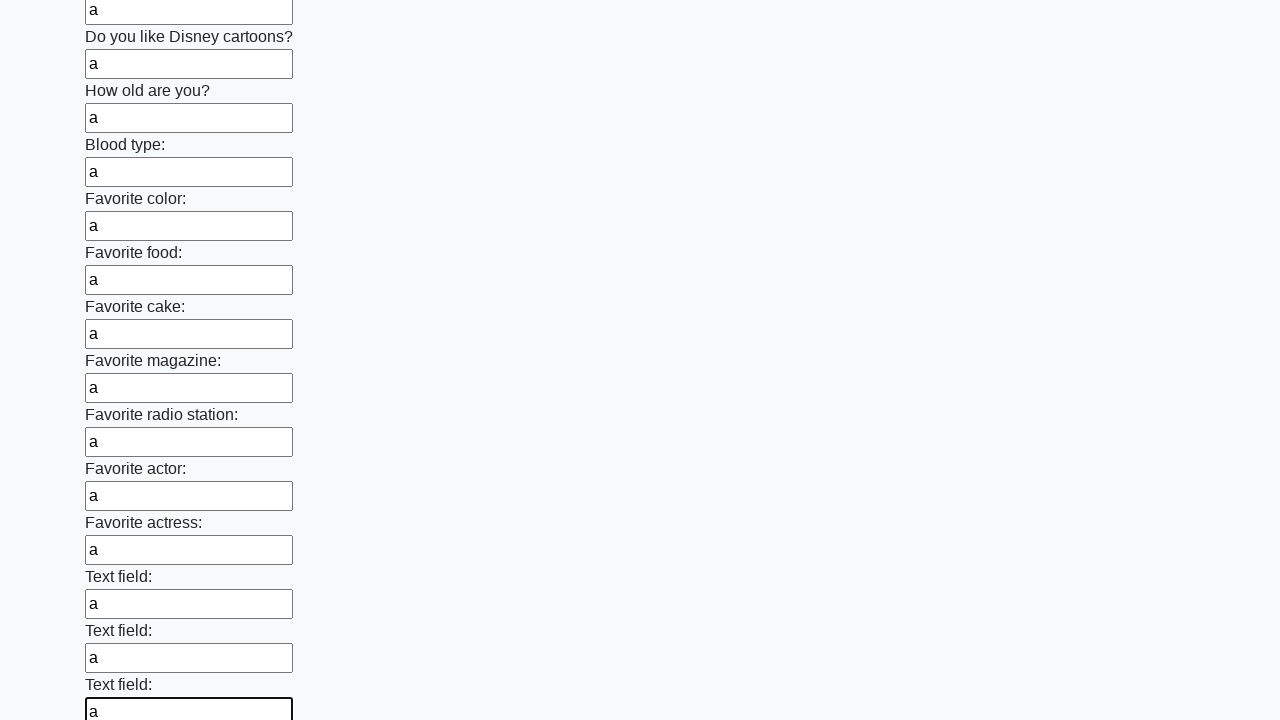

Filled an input field with 'a' on input >> nth=29
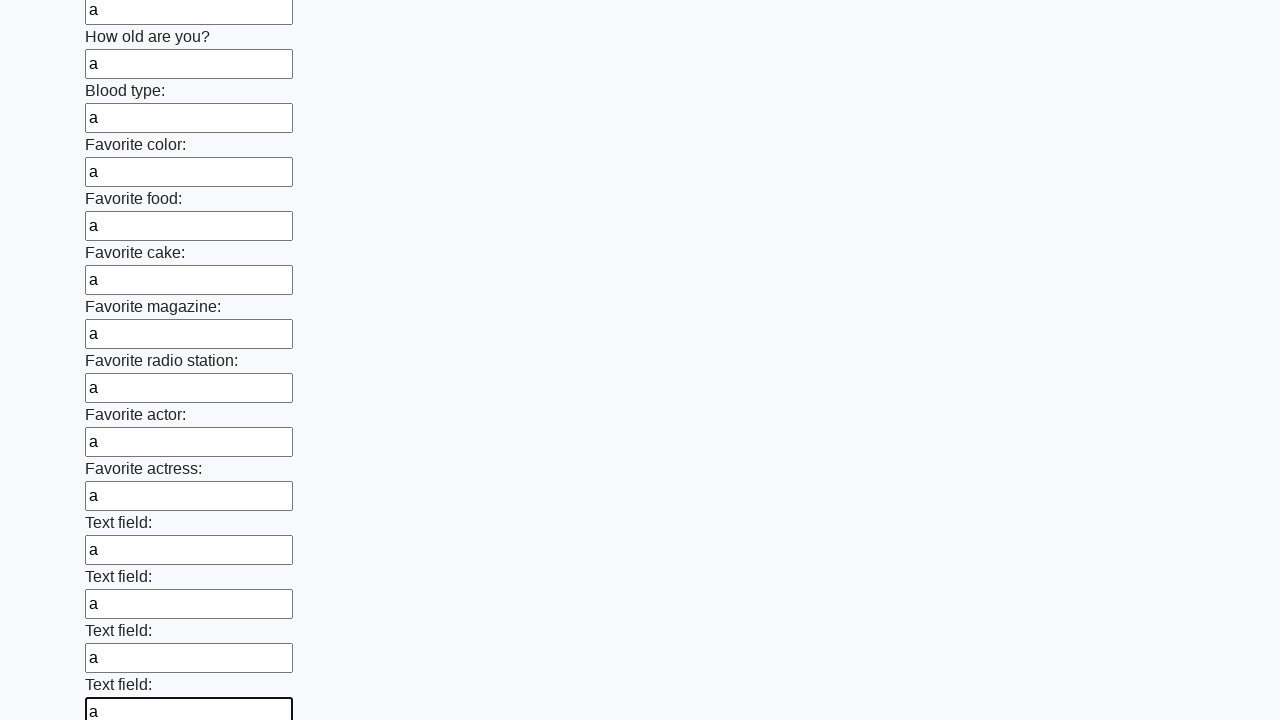

Filled an input field with 'a' on input >> nth=30
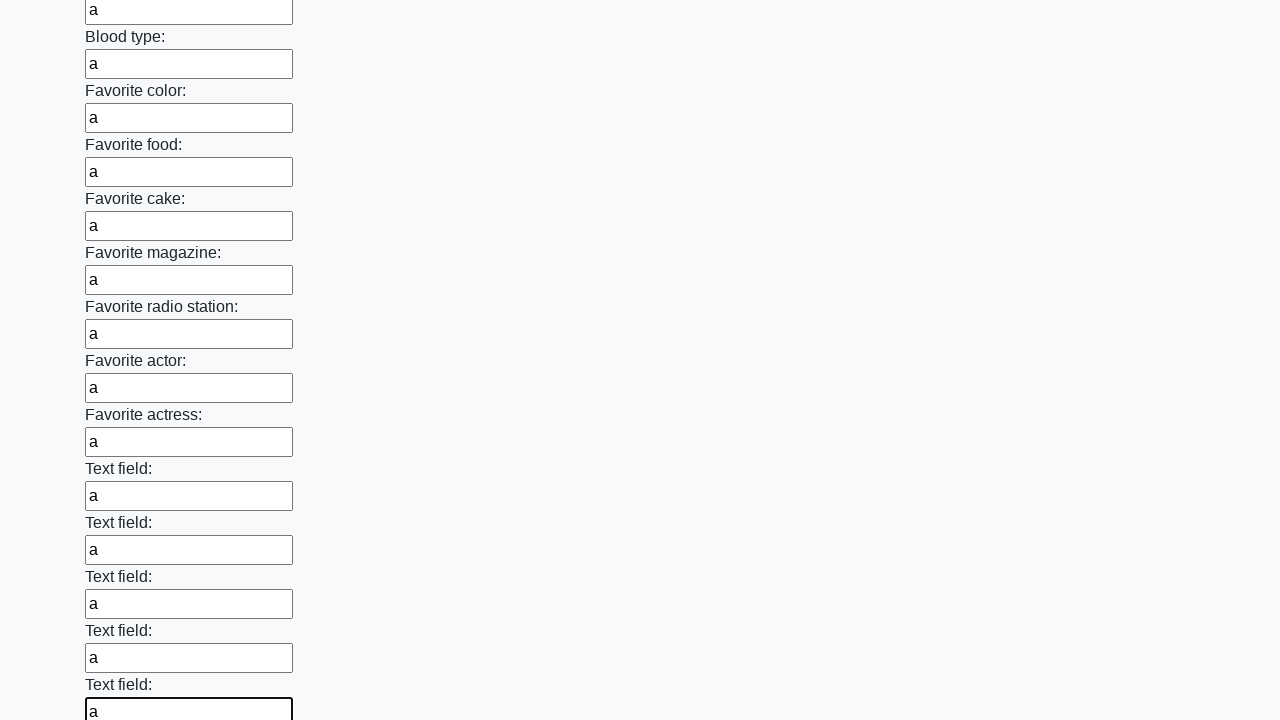

Filled an input field with 'a' on input >> nth=31
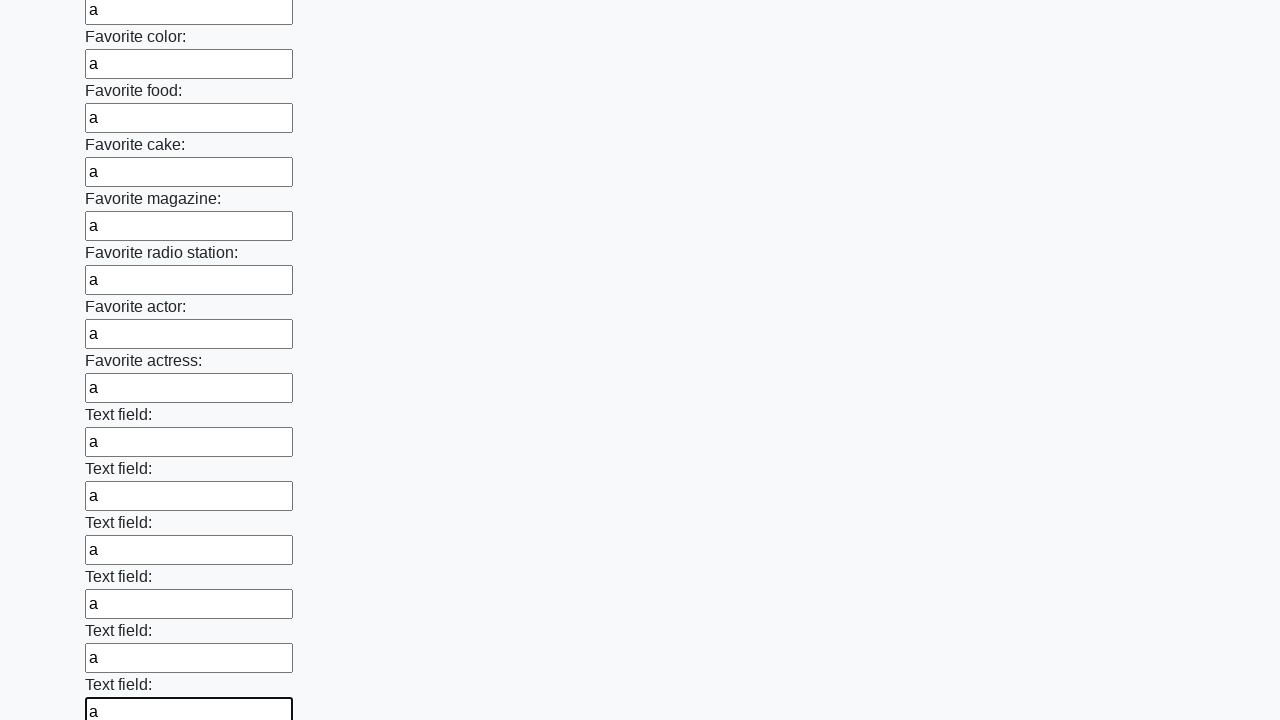

Filled an input field with 'a' on input >> nth=32
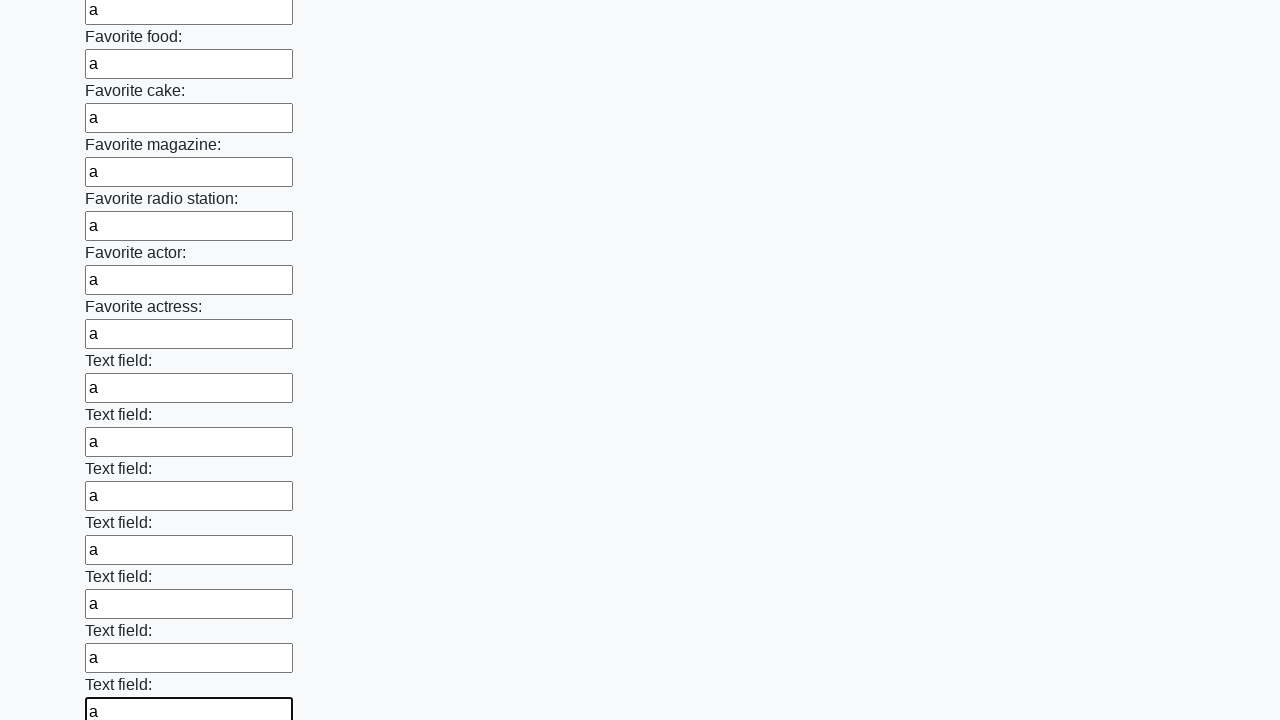

Filled an input field with 'a' on input >> nth=33
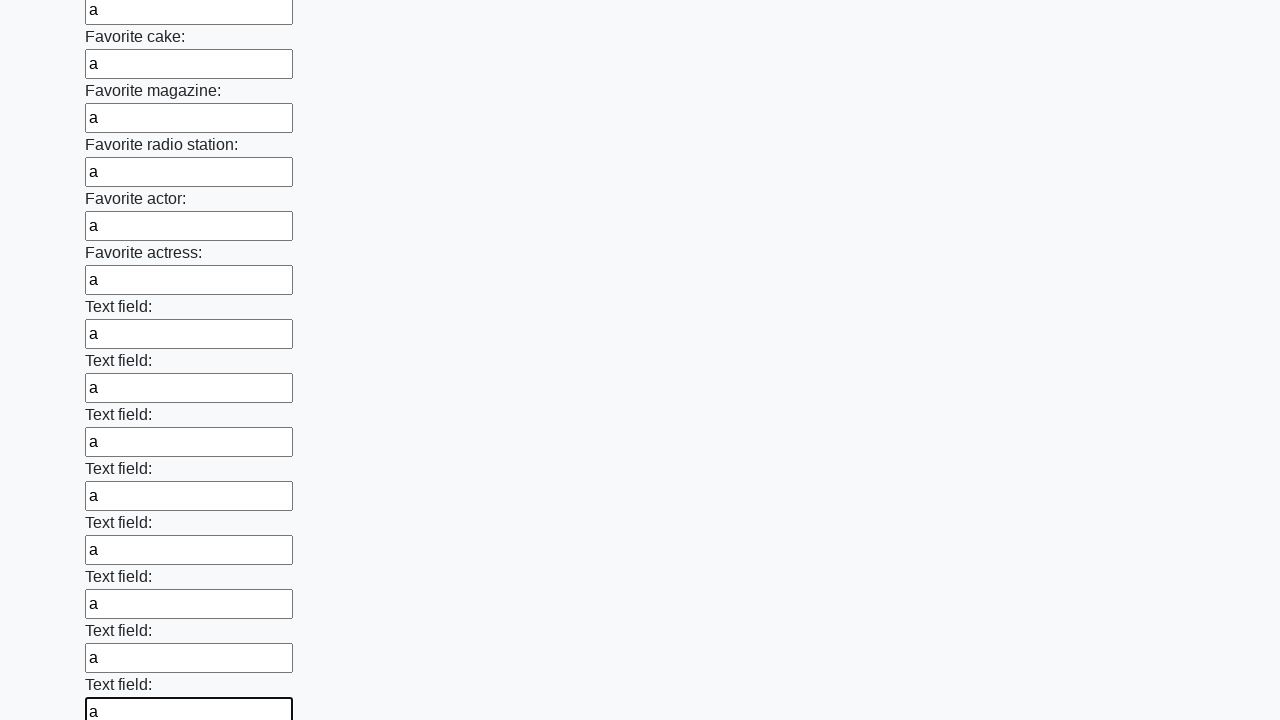

Filled an input field with 'a' on input >> nth=34
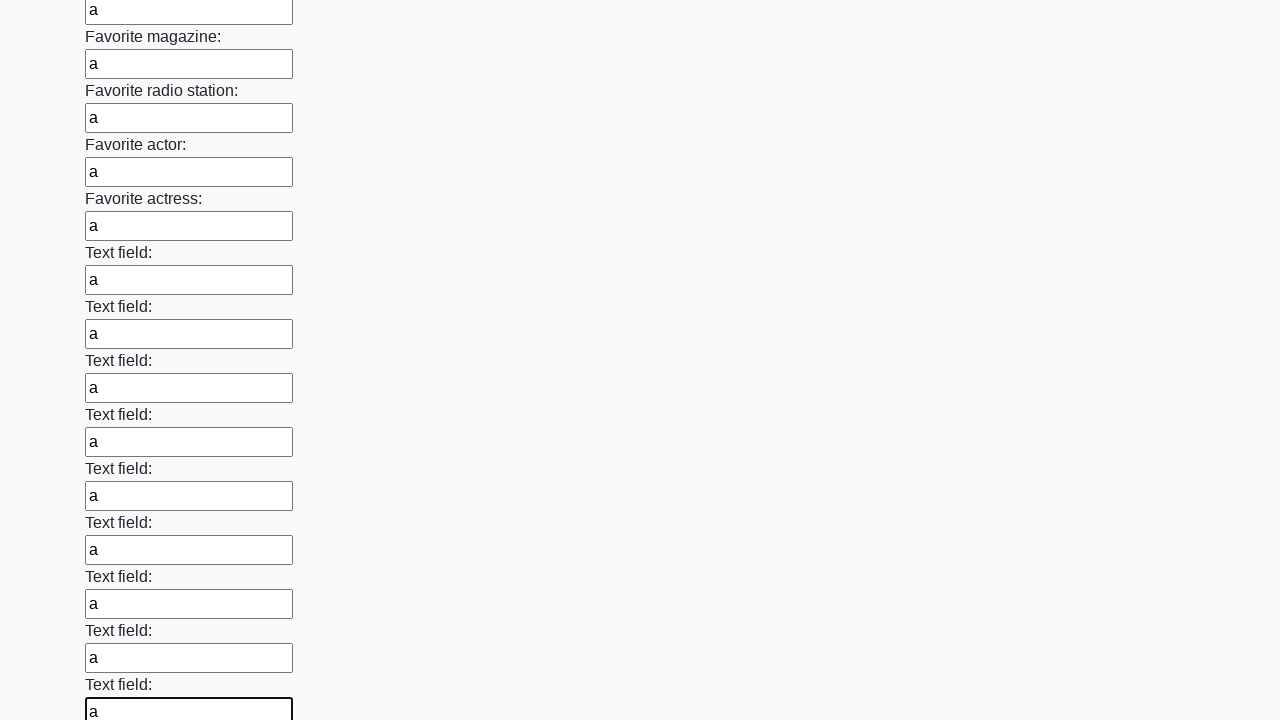

Filled an input field with 'a' on input >> nth=35
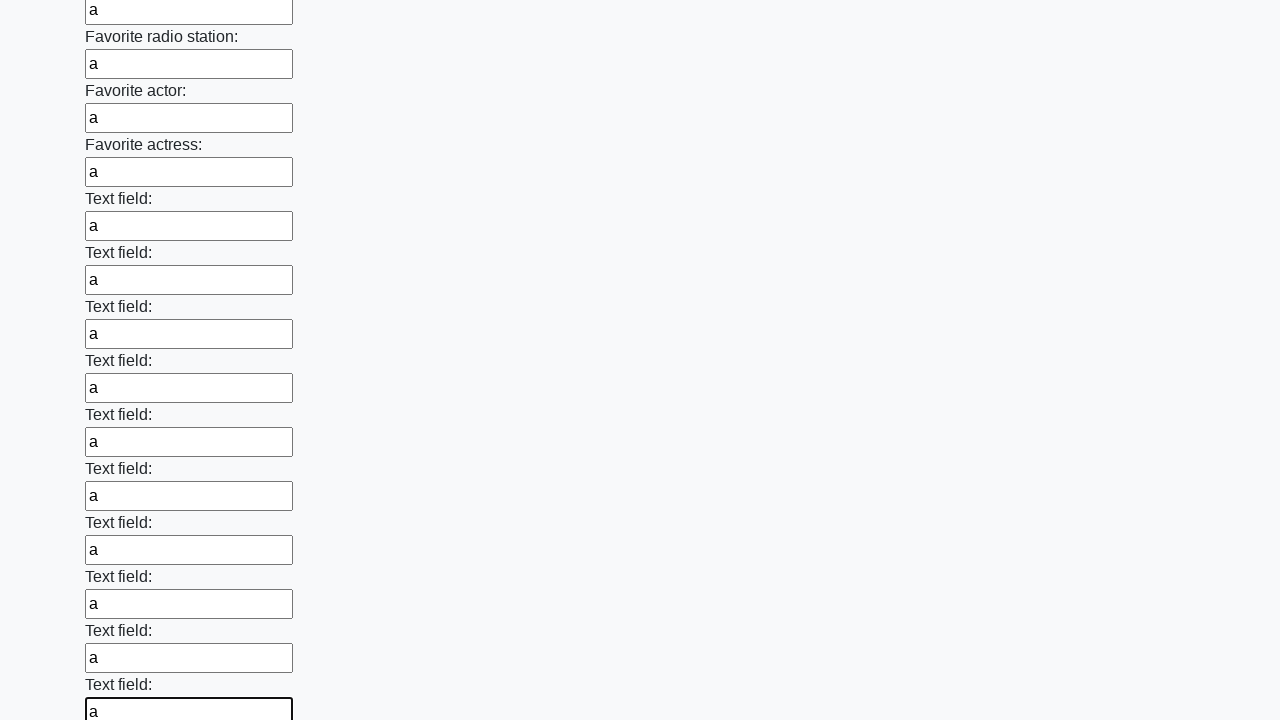

Filled an input field with 'a' on input >> nth=36
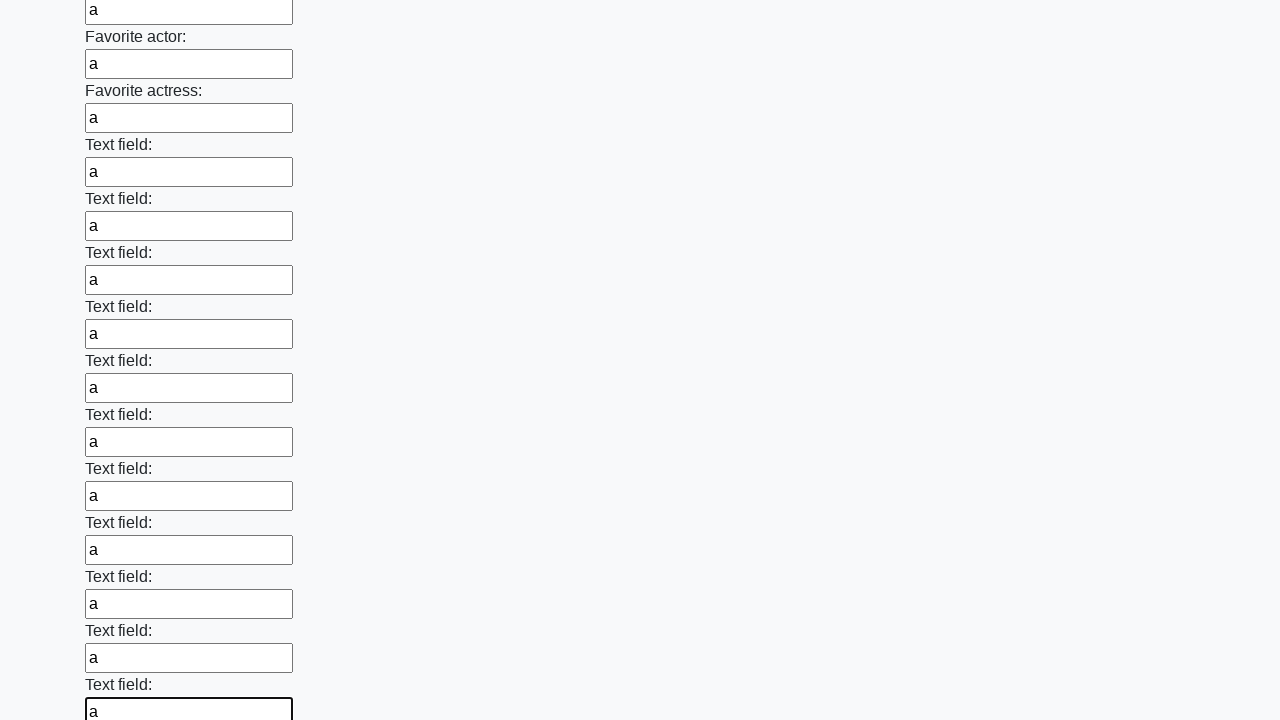

Filled an input field with 'a' on input >> nth=37
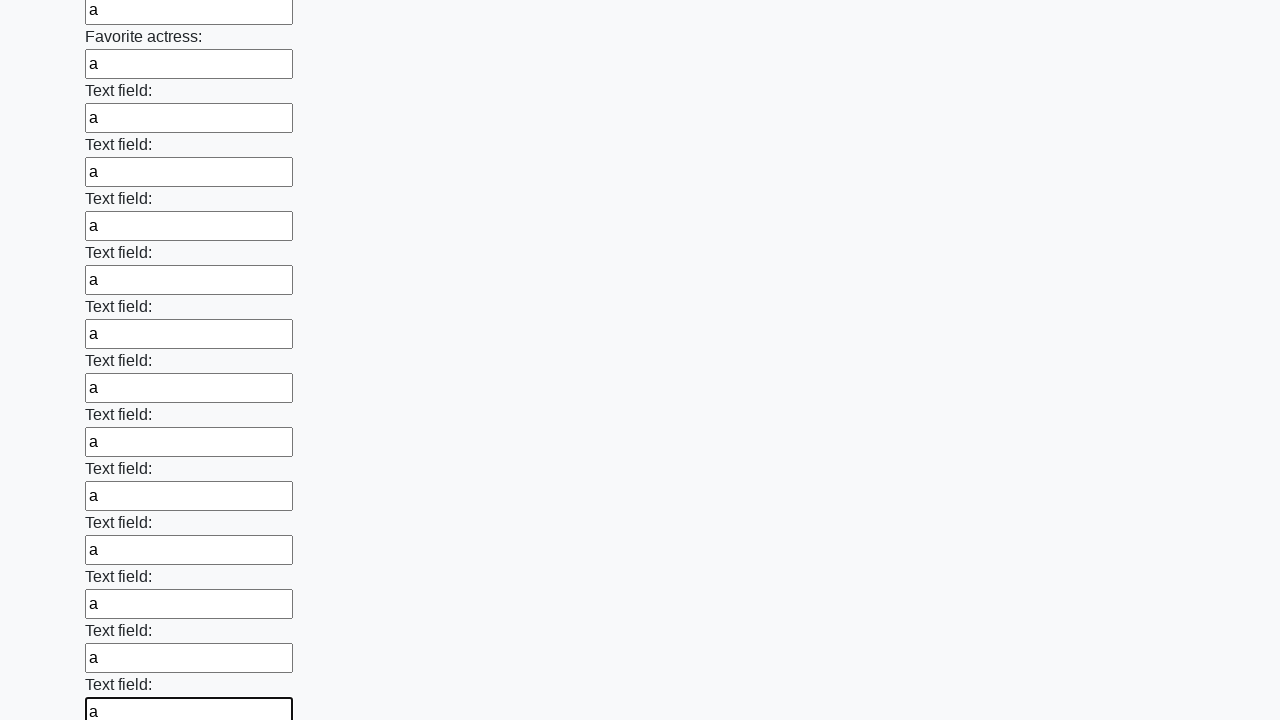

Filled an input field with 'a' on input >> nth=38
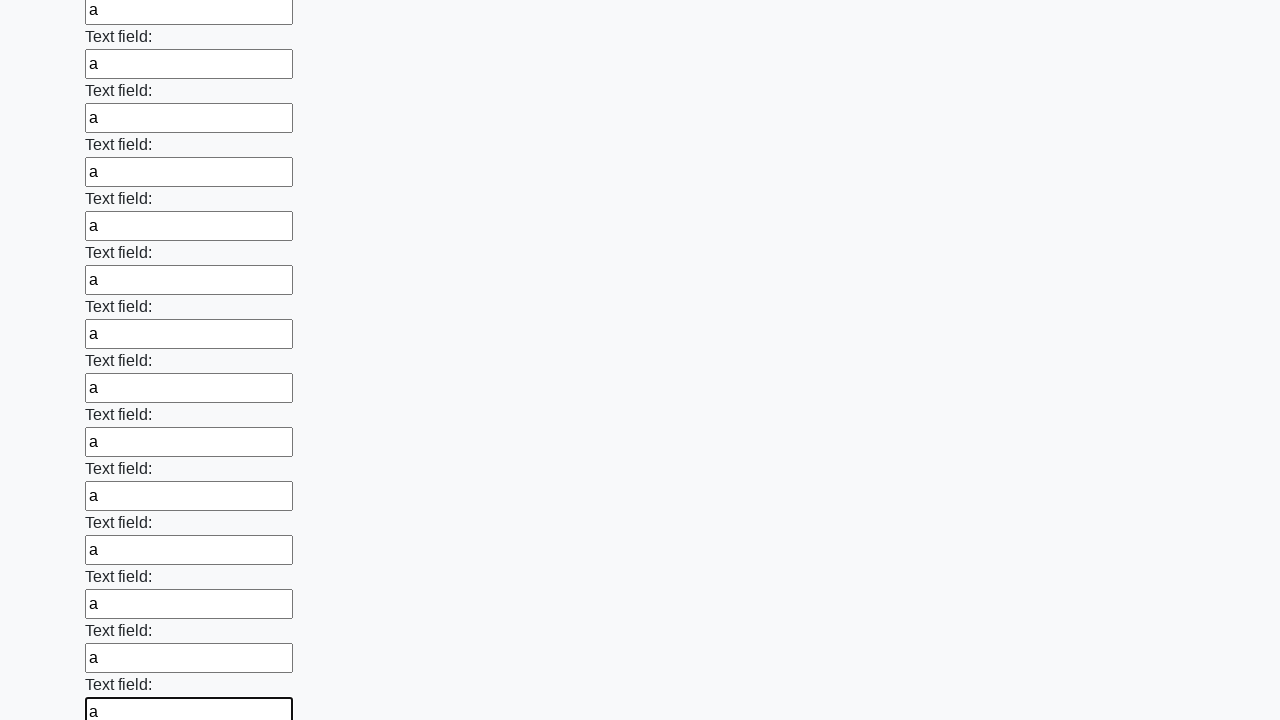

Filled an input field with 'a' on input >> nth=39
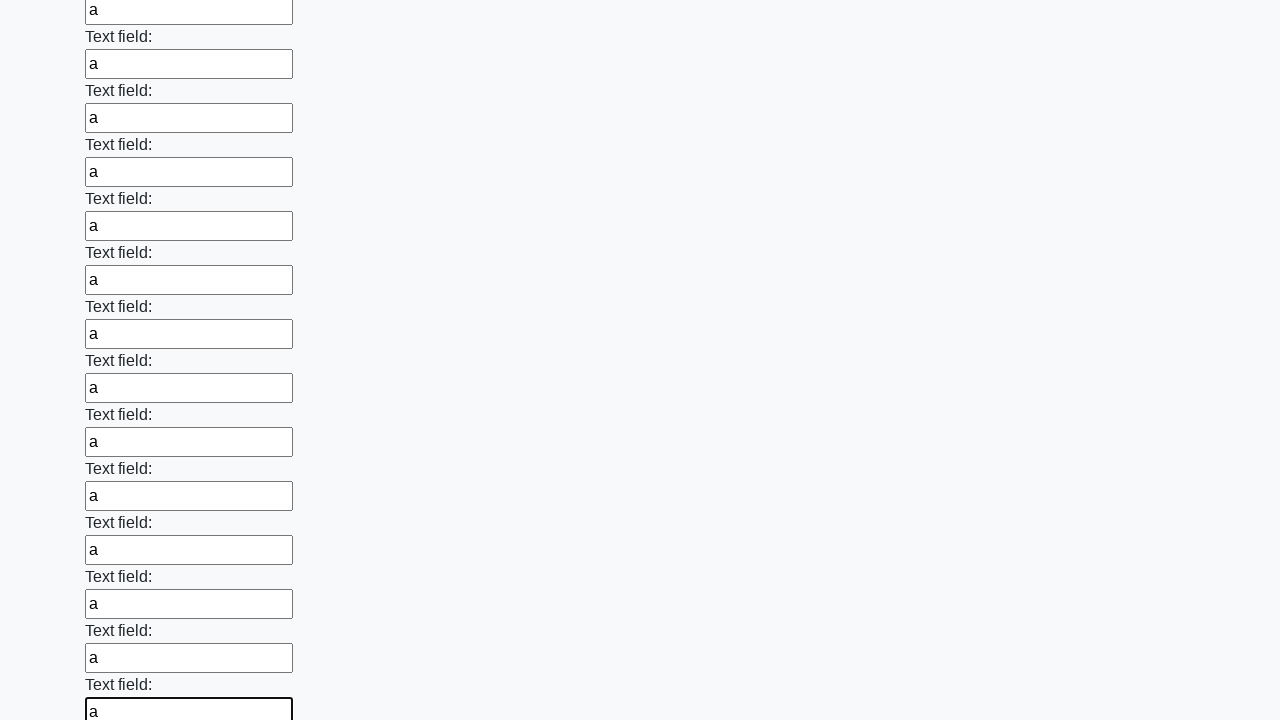

Filled an input field with 'a' on input >> nth=40
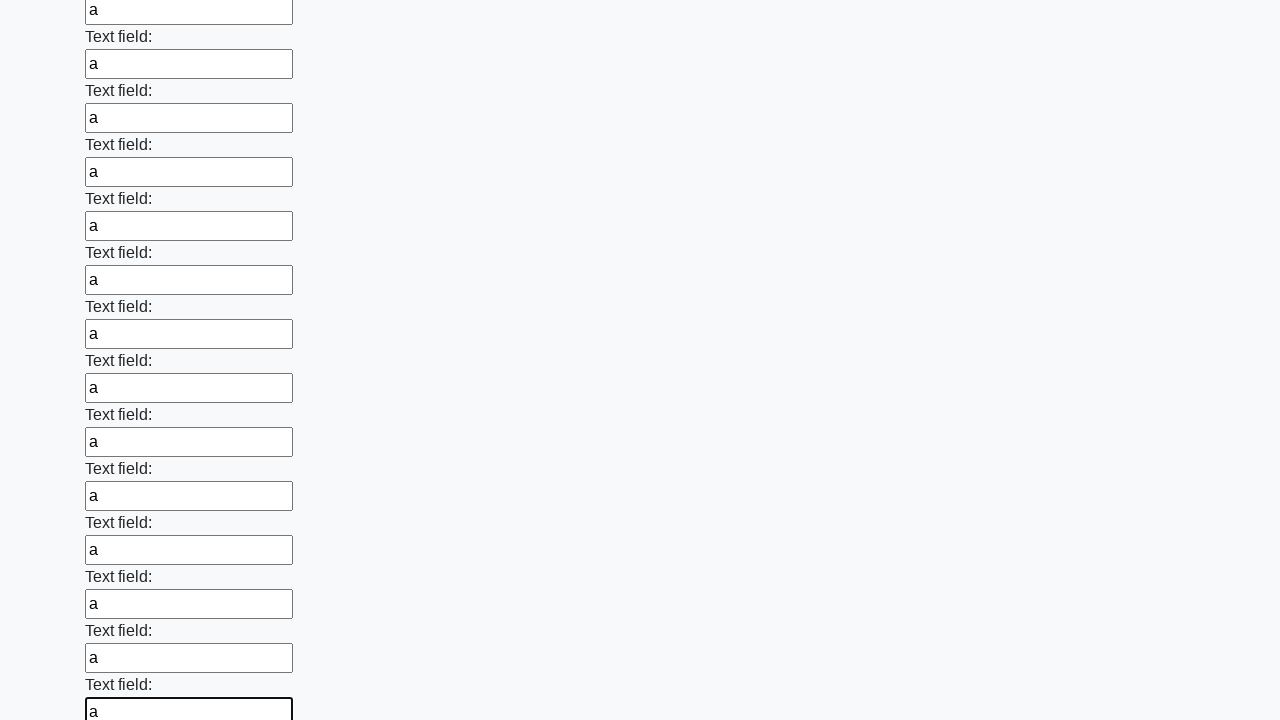

Filled an input field with 'a' on input >> nth=41
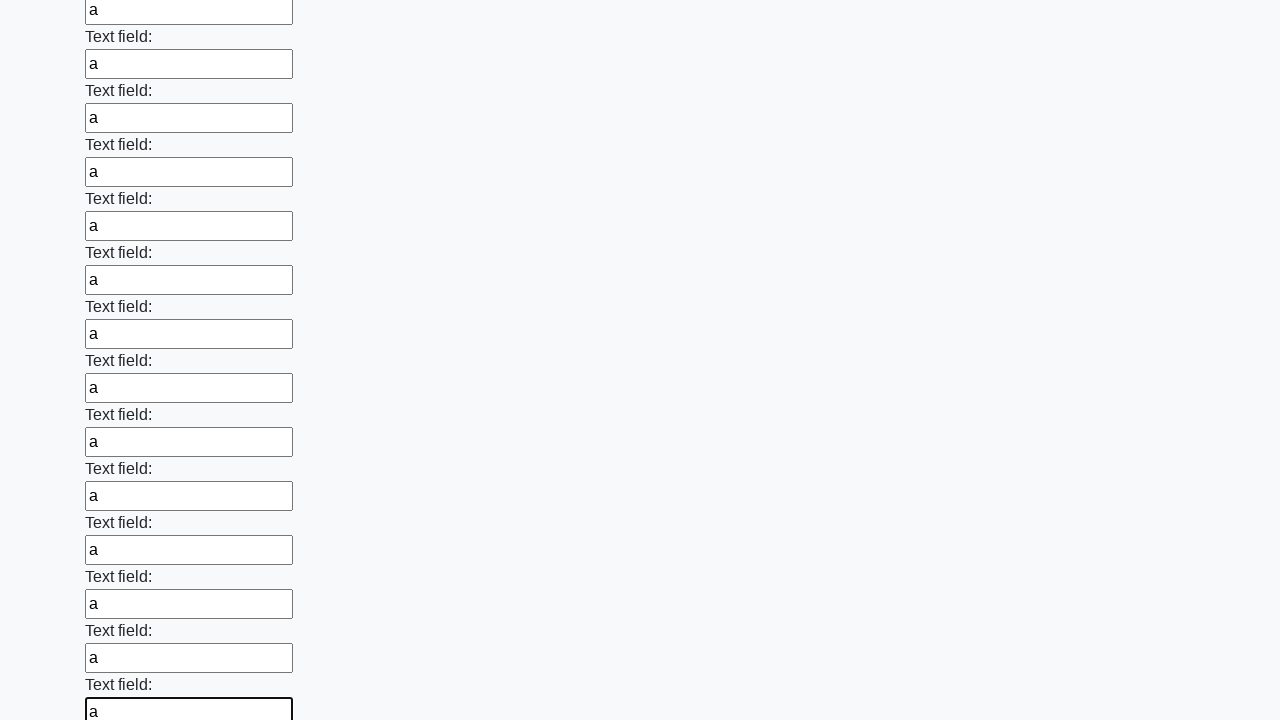

Filled an input field with 'a' on input >> nth=42
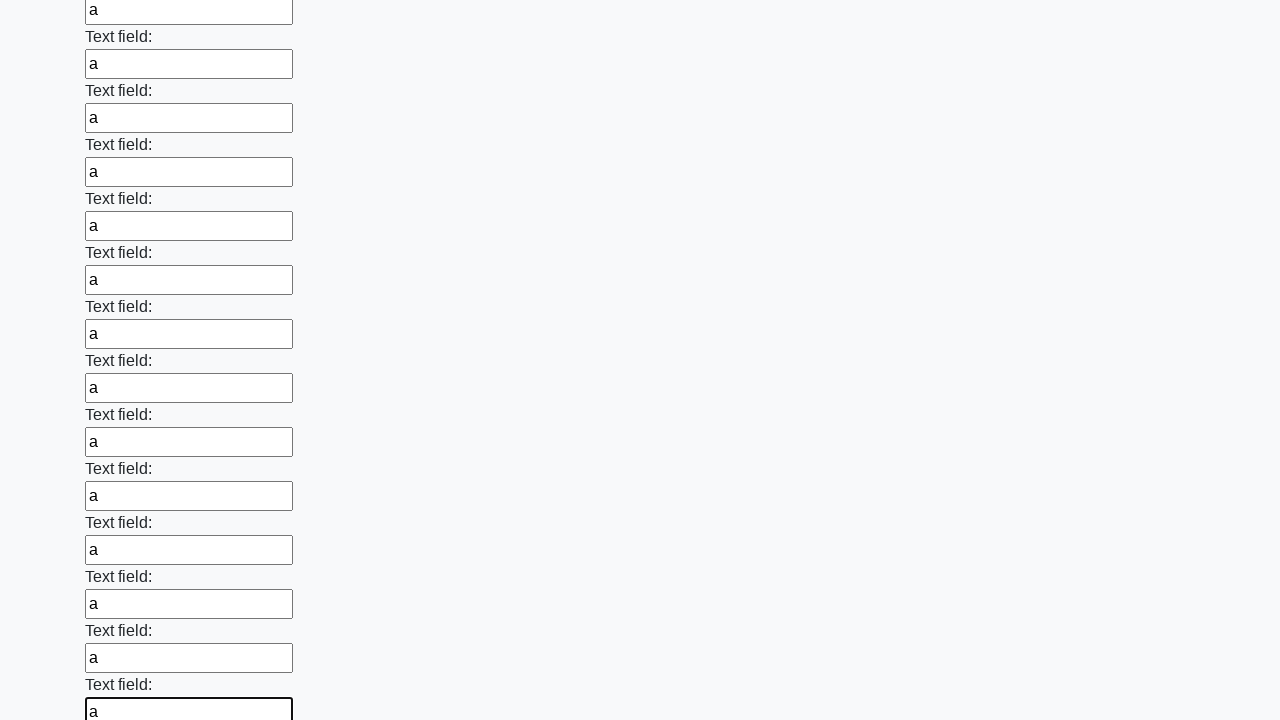

Filled an input field with 'a' on input >> nth=43
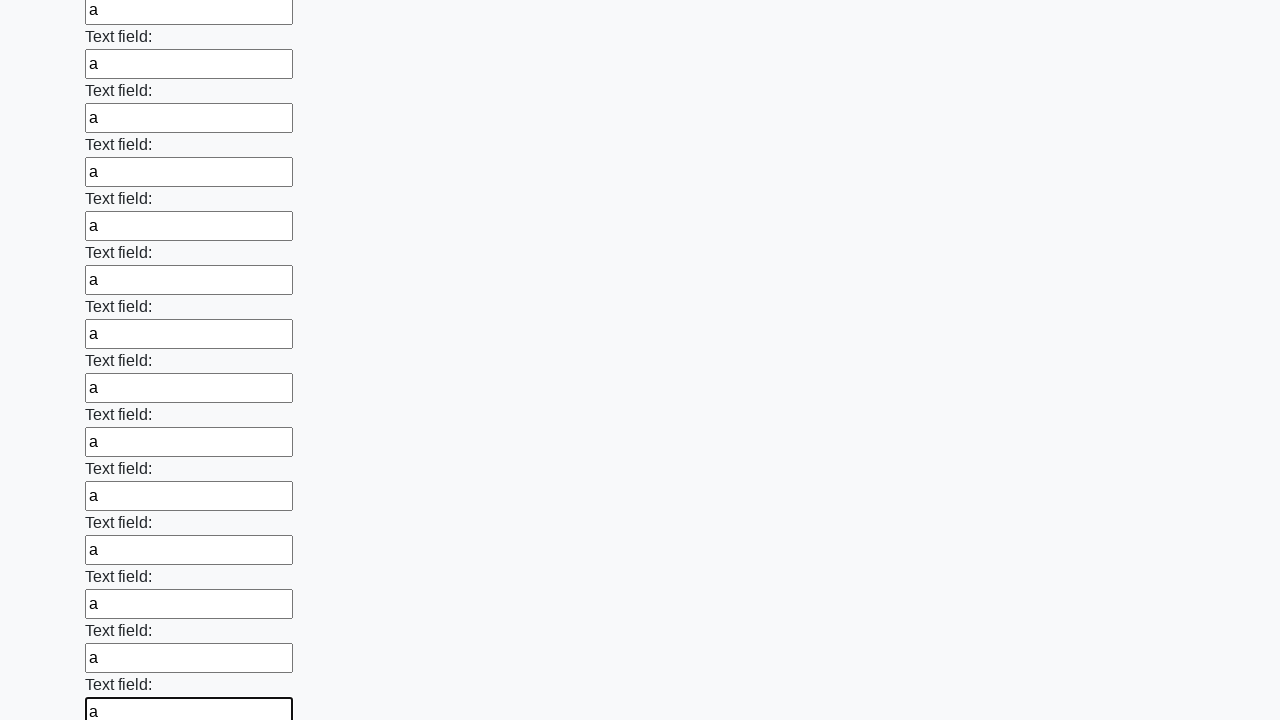

Filled an input field with 'a' on input >> nth=44
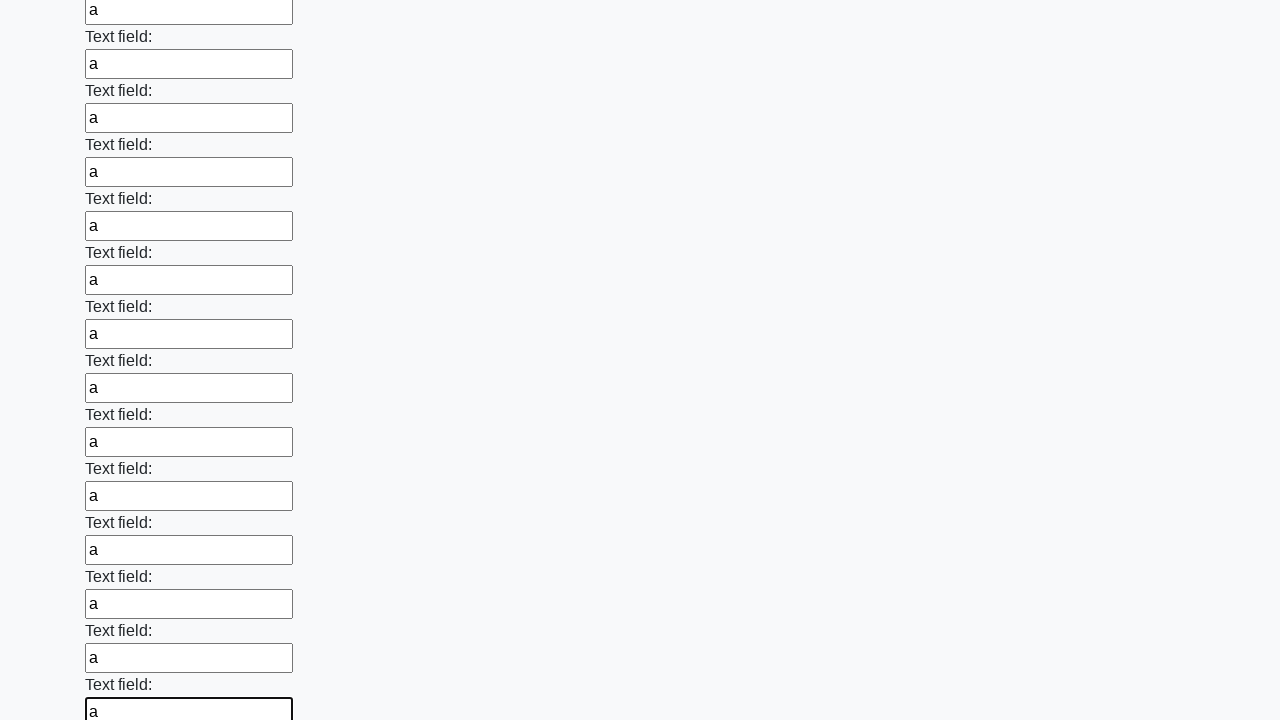

Filled an input field with 'a' on input >> nth=45
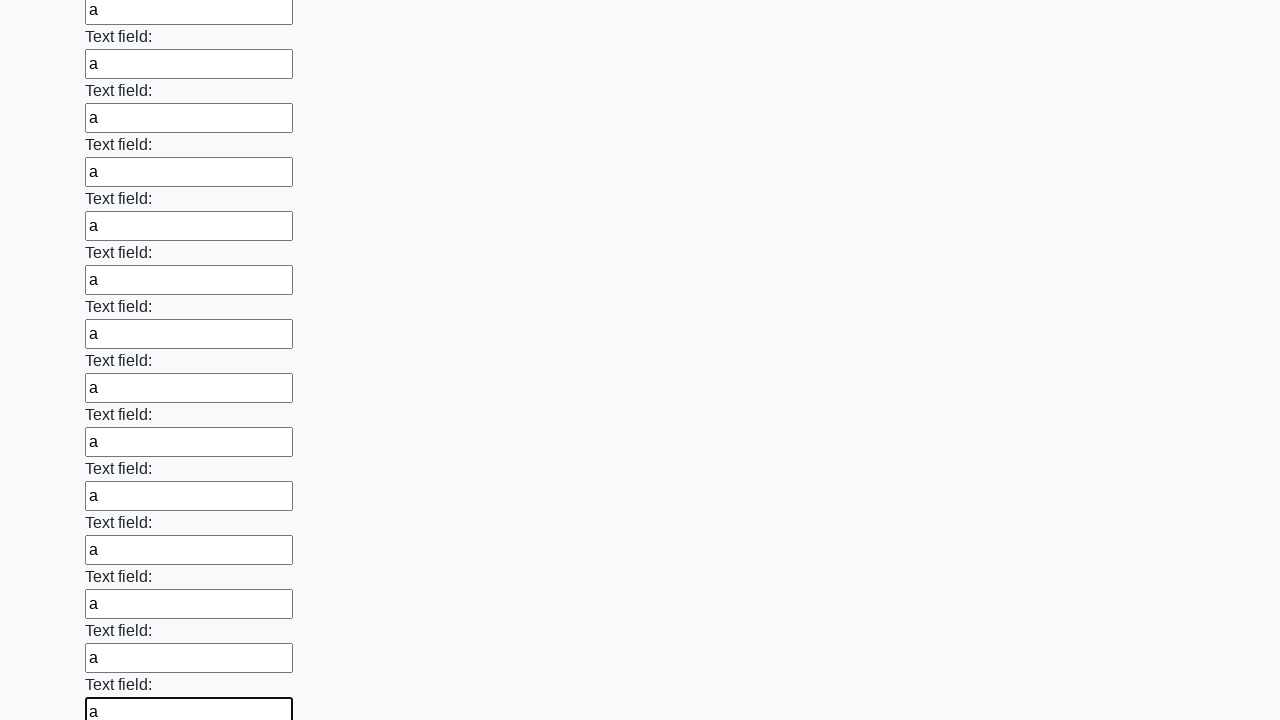

Filled an input field with 'a' on input >> nth=46
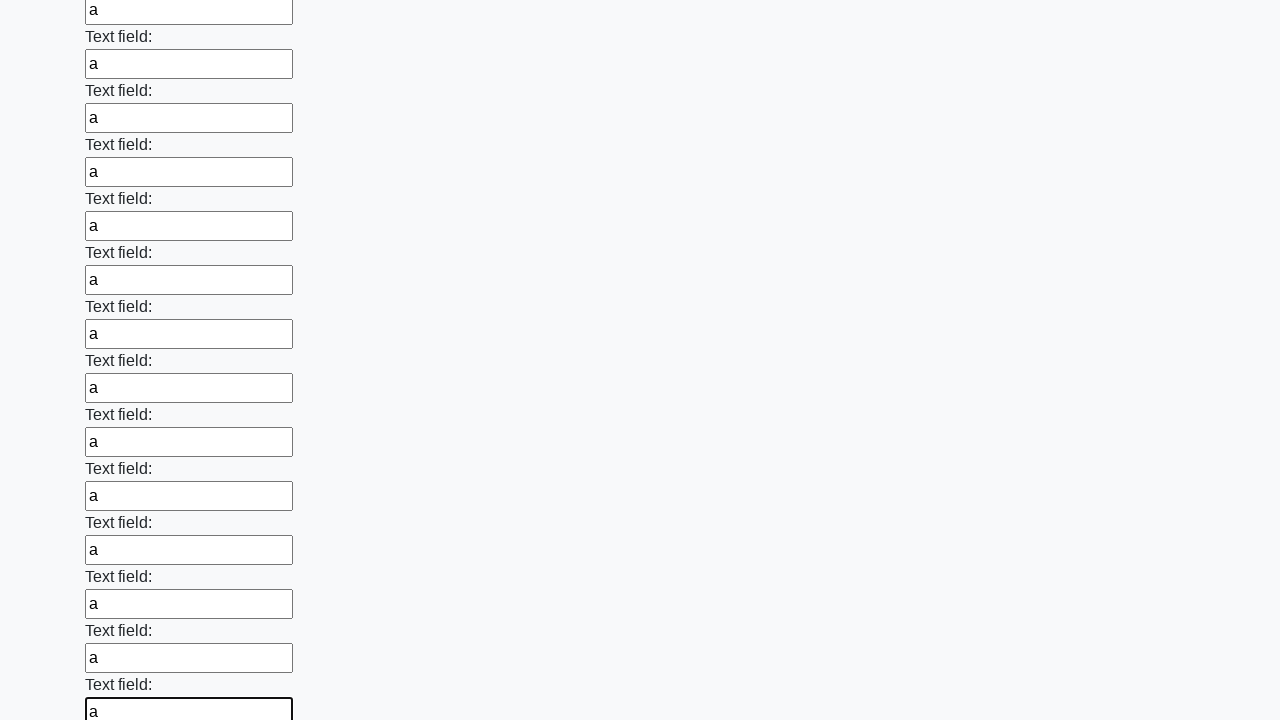

Filled an input field with 'a' on input >> nth=47
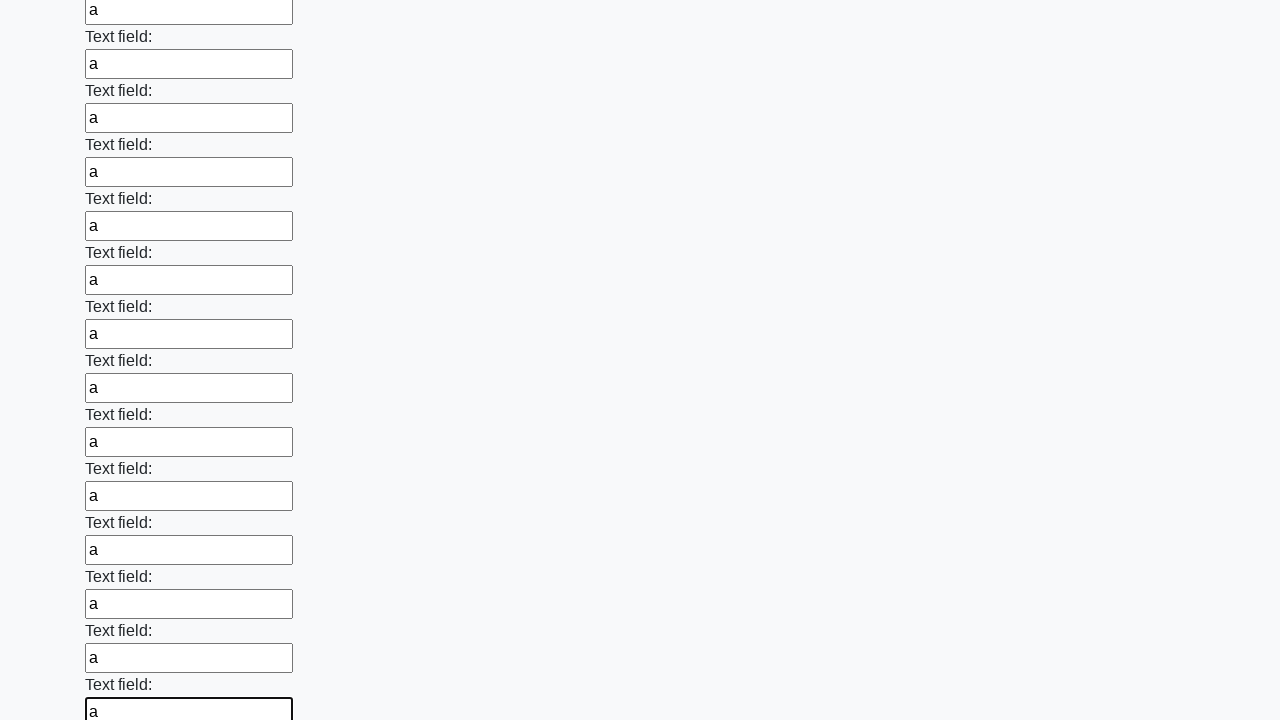

Filled an input field with 'a' on input >> nth=48
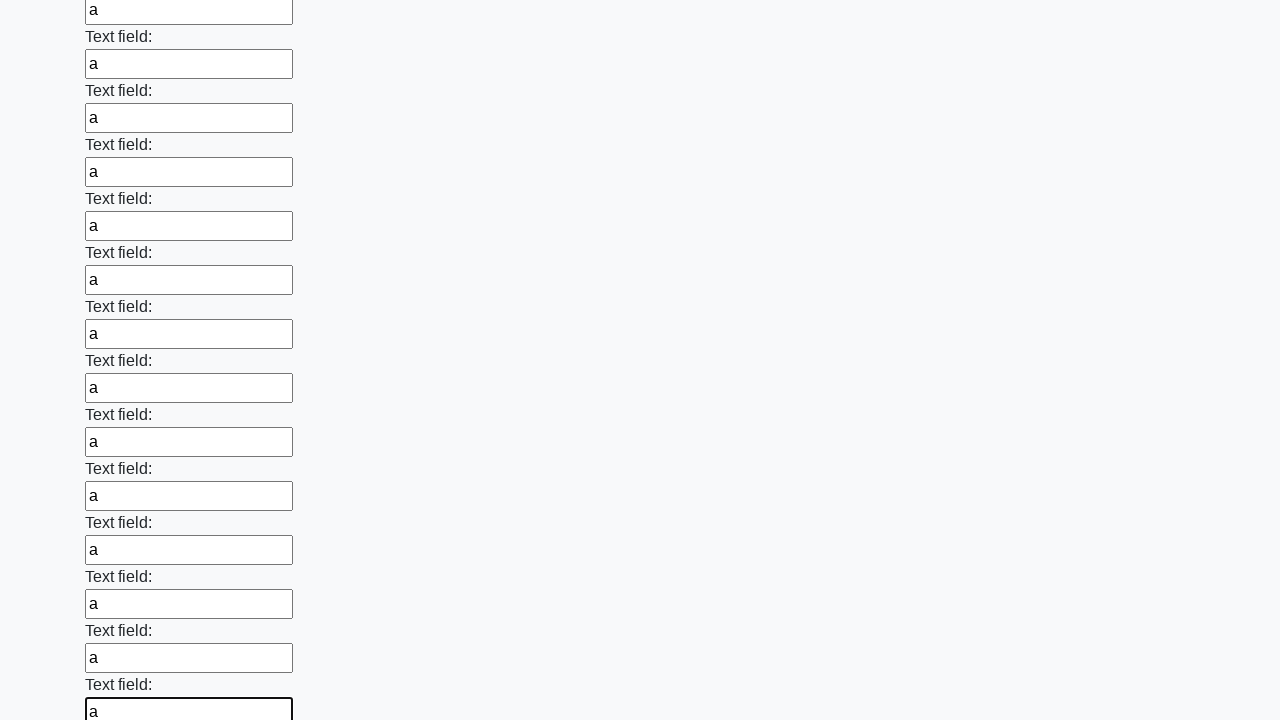

Filled an input field with 'a' on input >> nth=49
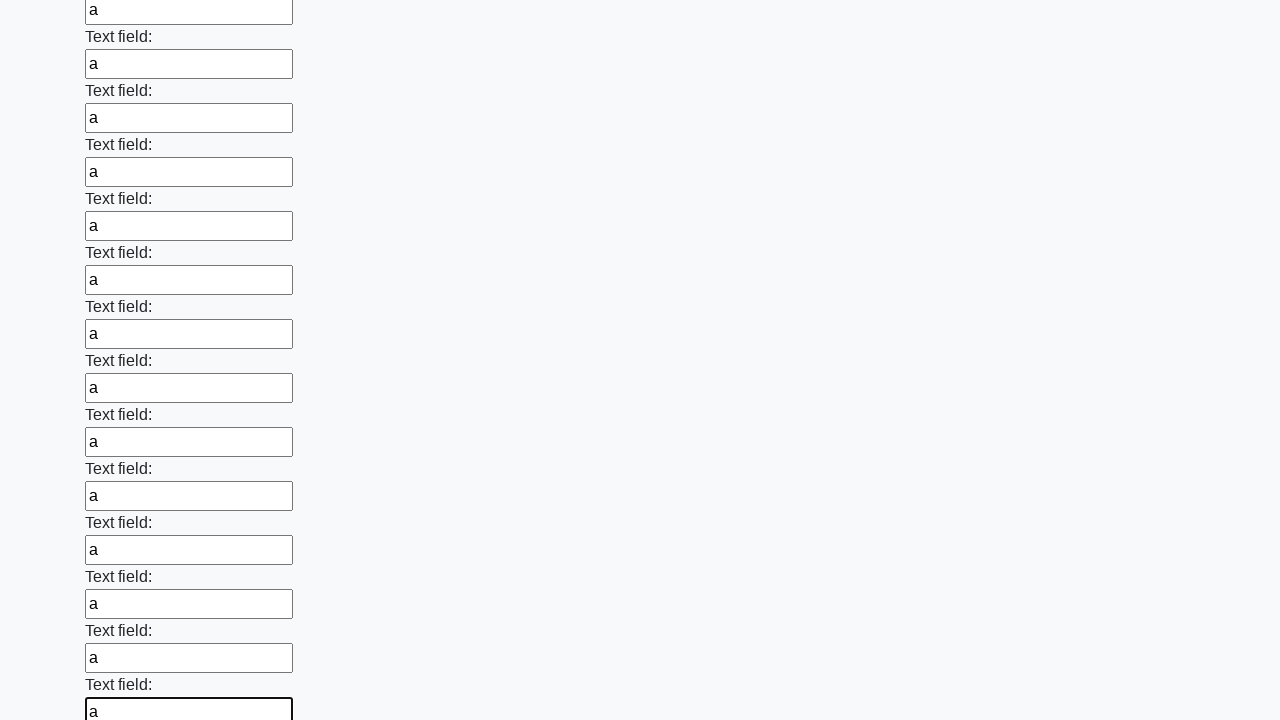

Filled an input field with 'a' on input >> nth=50
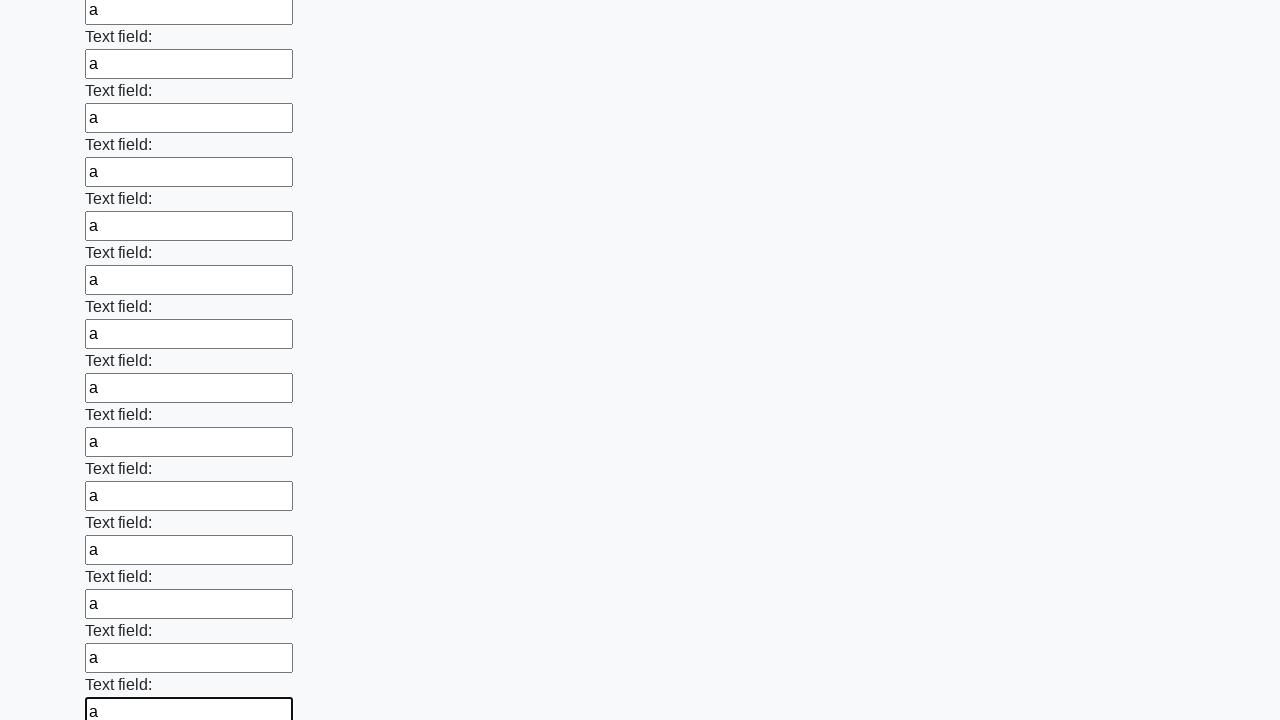

Filled an input field with 'a' on input >> nth=51
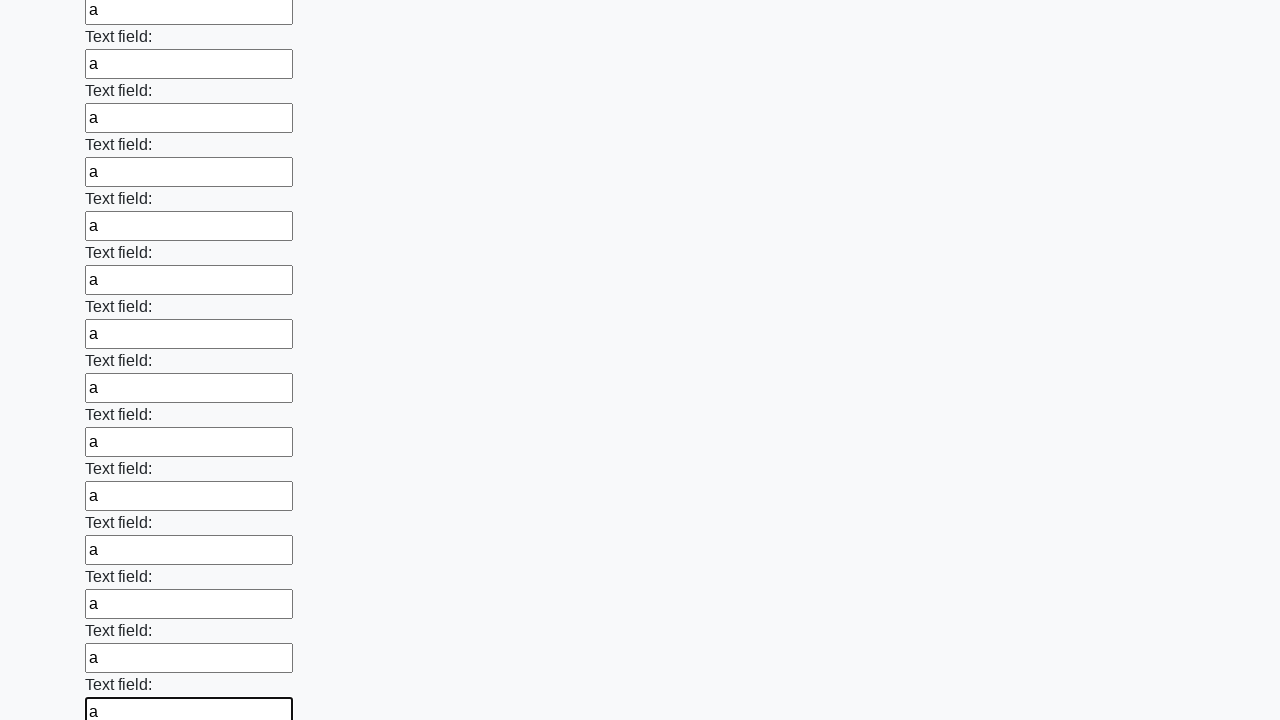

Filled an input field with 'a' on input >> nth=52
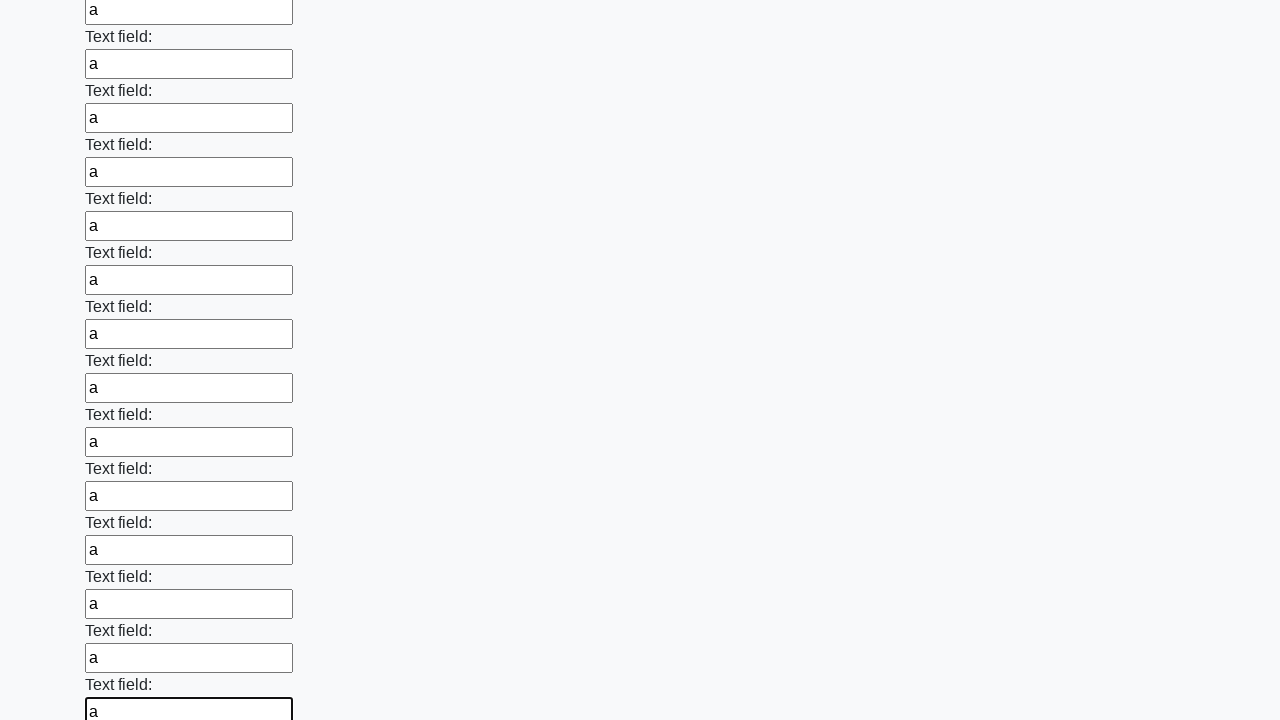

Filled an input field with 'a' on input >> nth=53
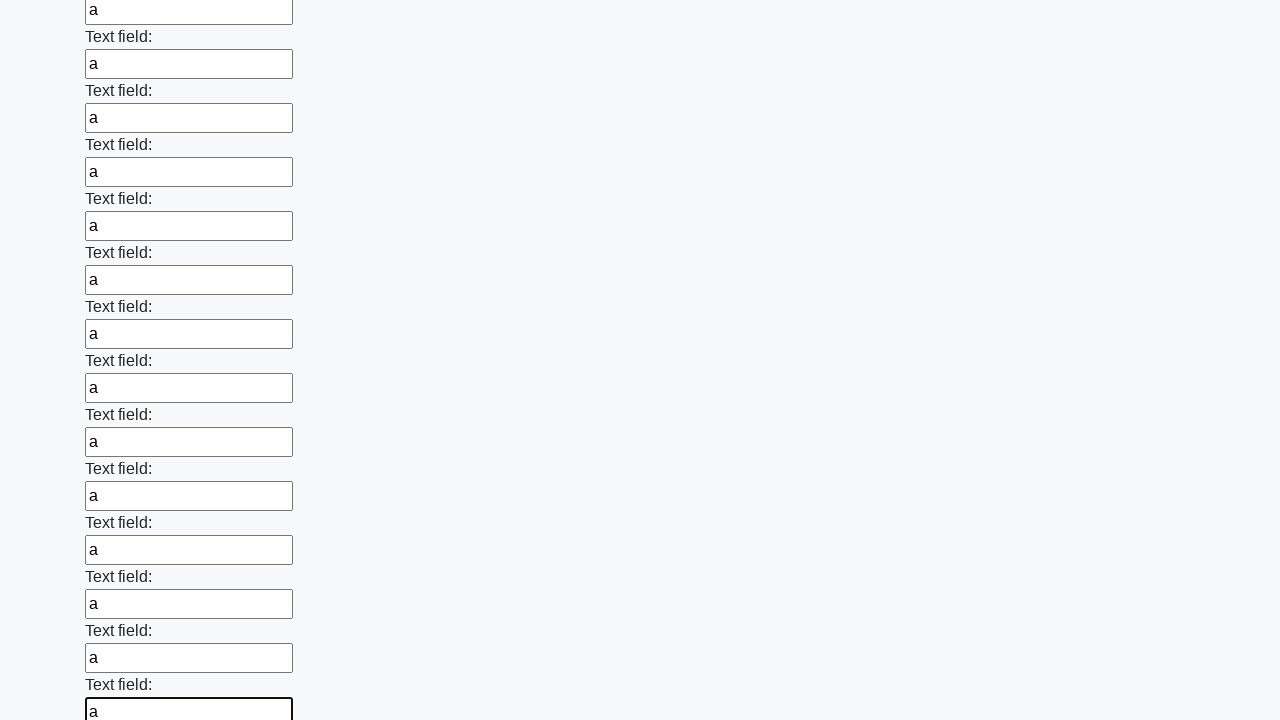

Filled an input field with 'a' on input >> nth=54
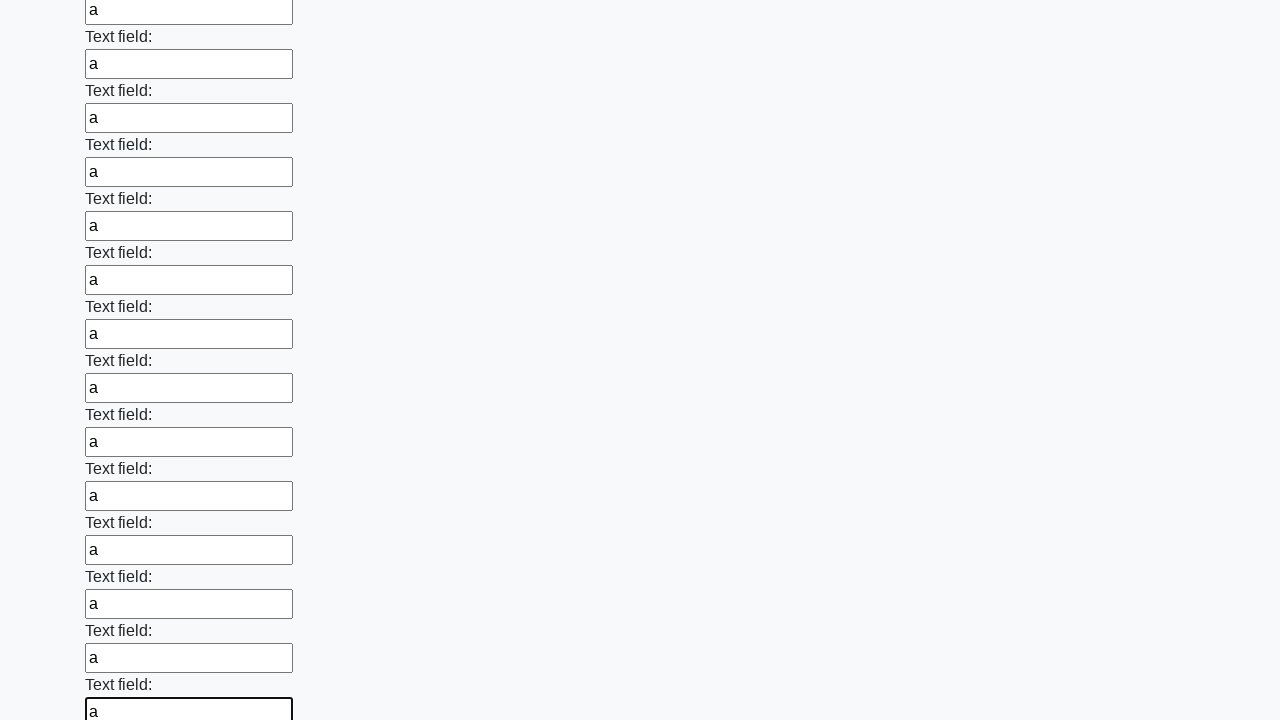

Filled an input field with 'a' on input >> nth=55
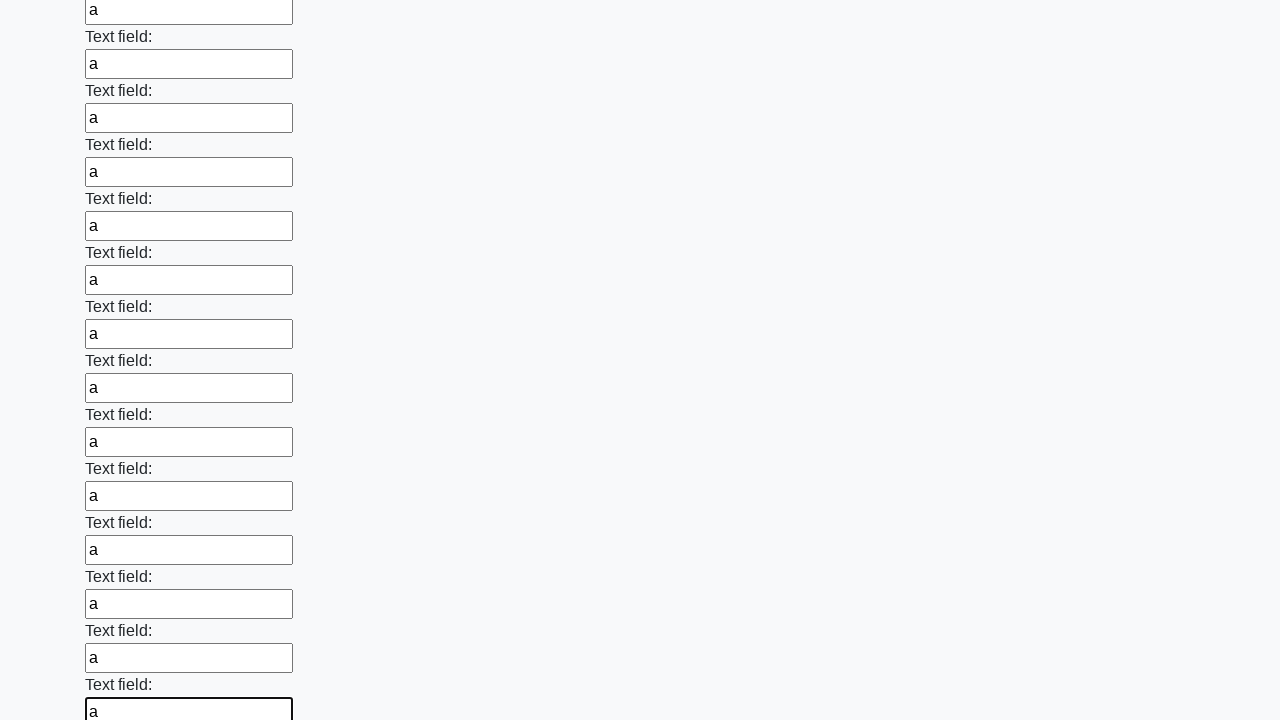

Filled an input field with 'a' on input >> nth=56
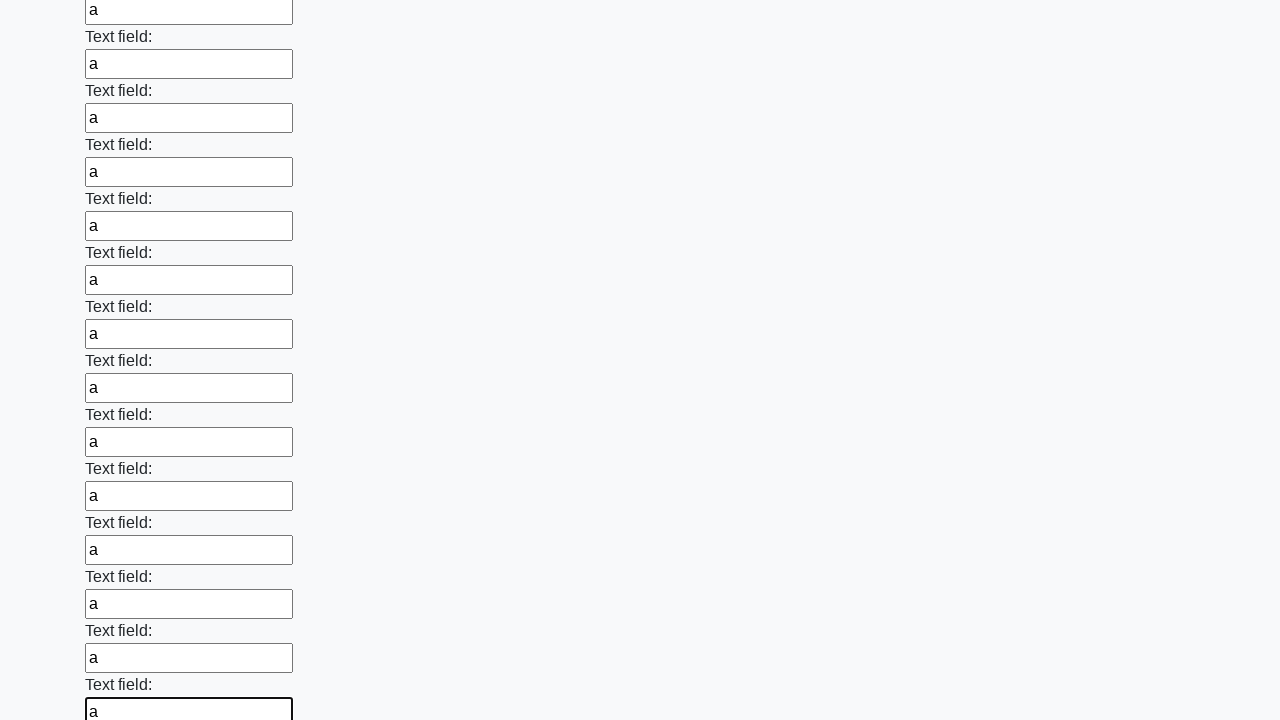

Filled an input field with 'a' on input >> nth=57
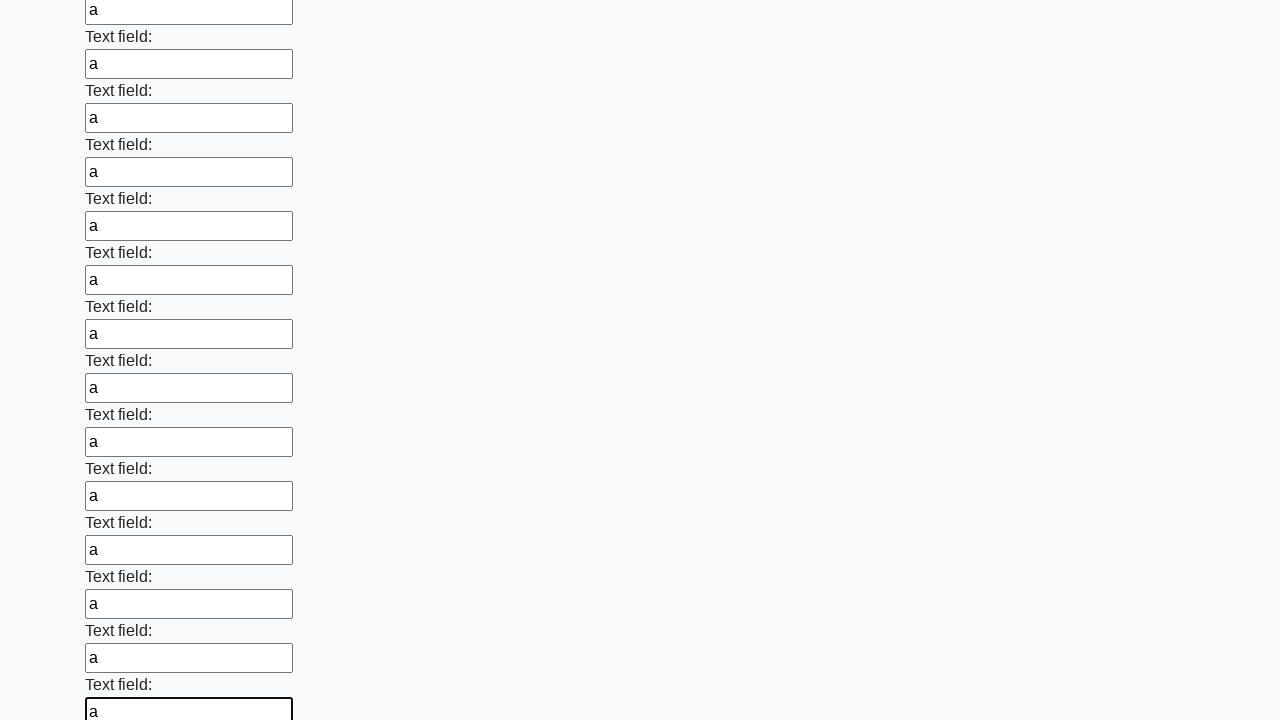

Filled an input field with 'a' on input >> nth=58
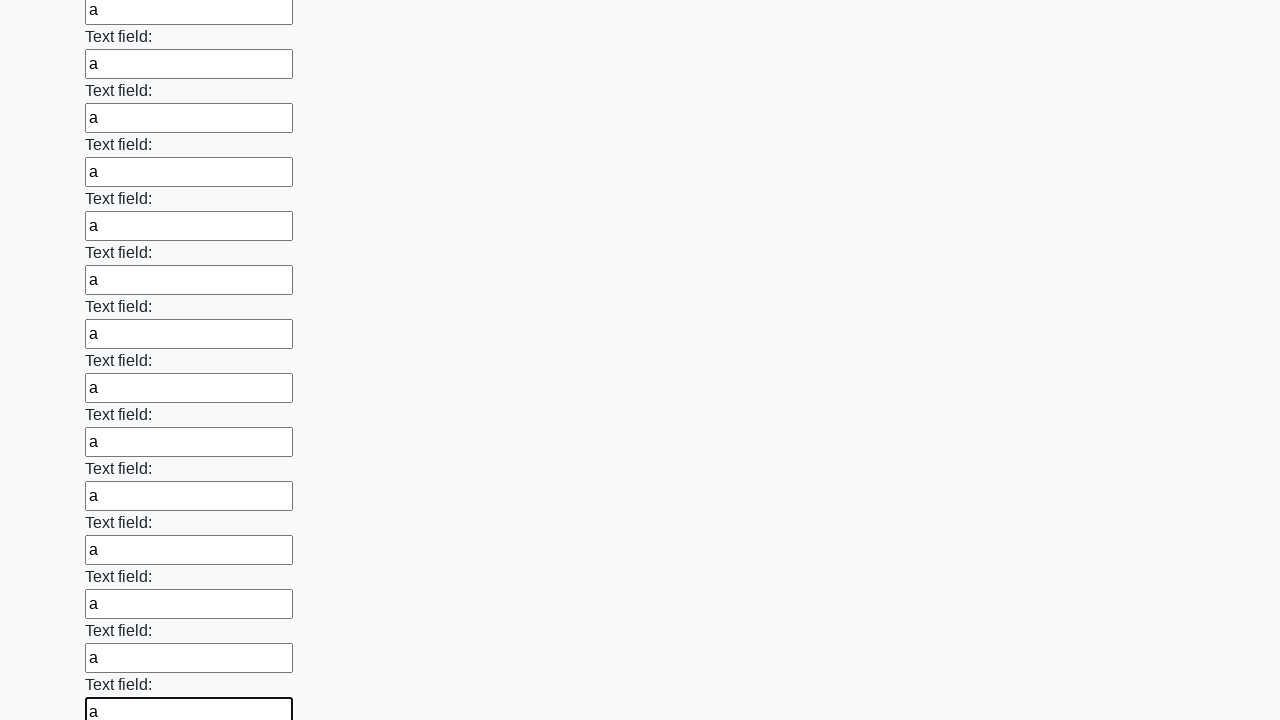

Filled an input field with 'a' on input >> nth=59
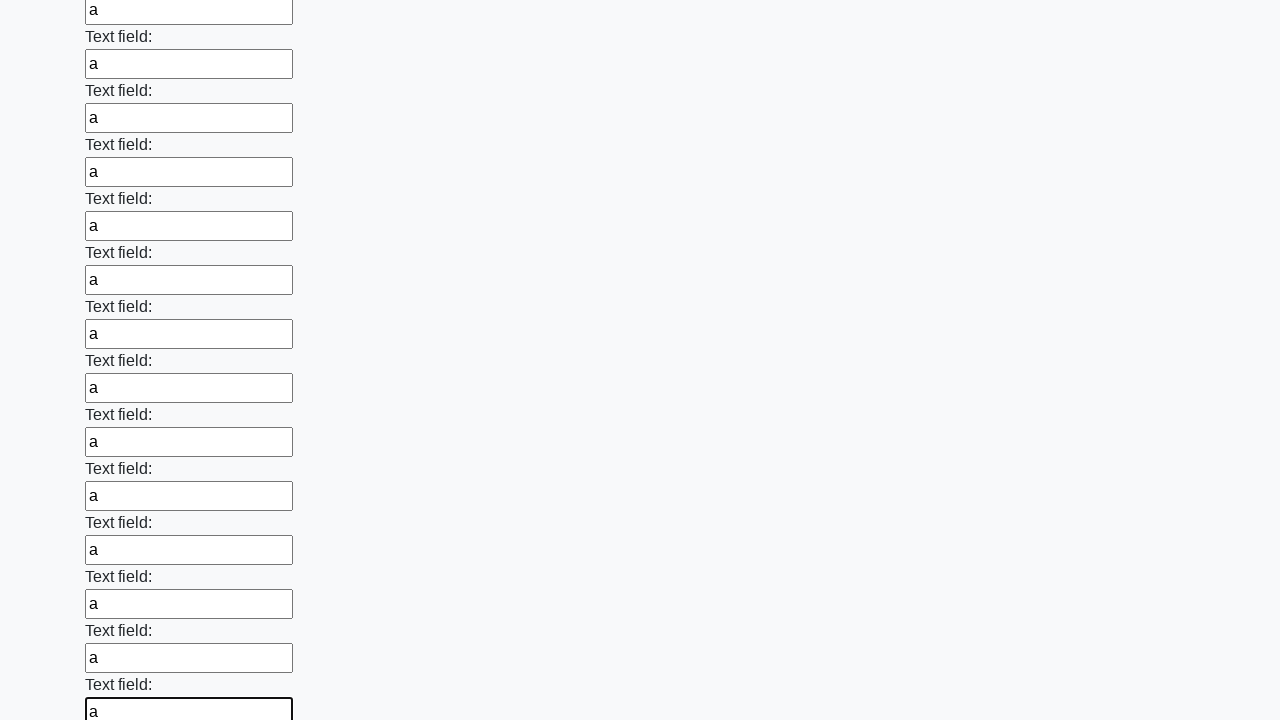

Filled an input field with 'a' on input >> nth=60
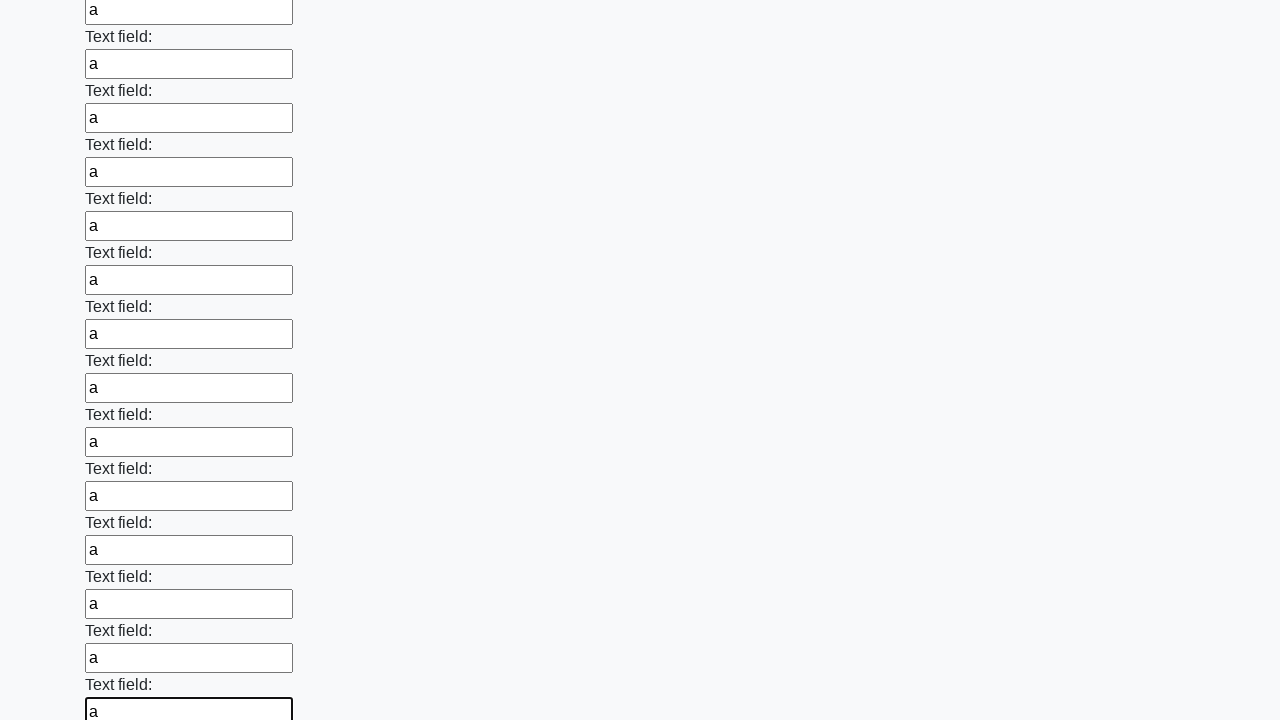

Filled an input field with 'a' on input >> nth=61
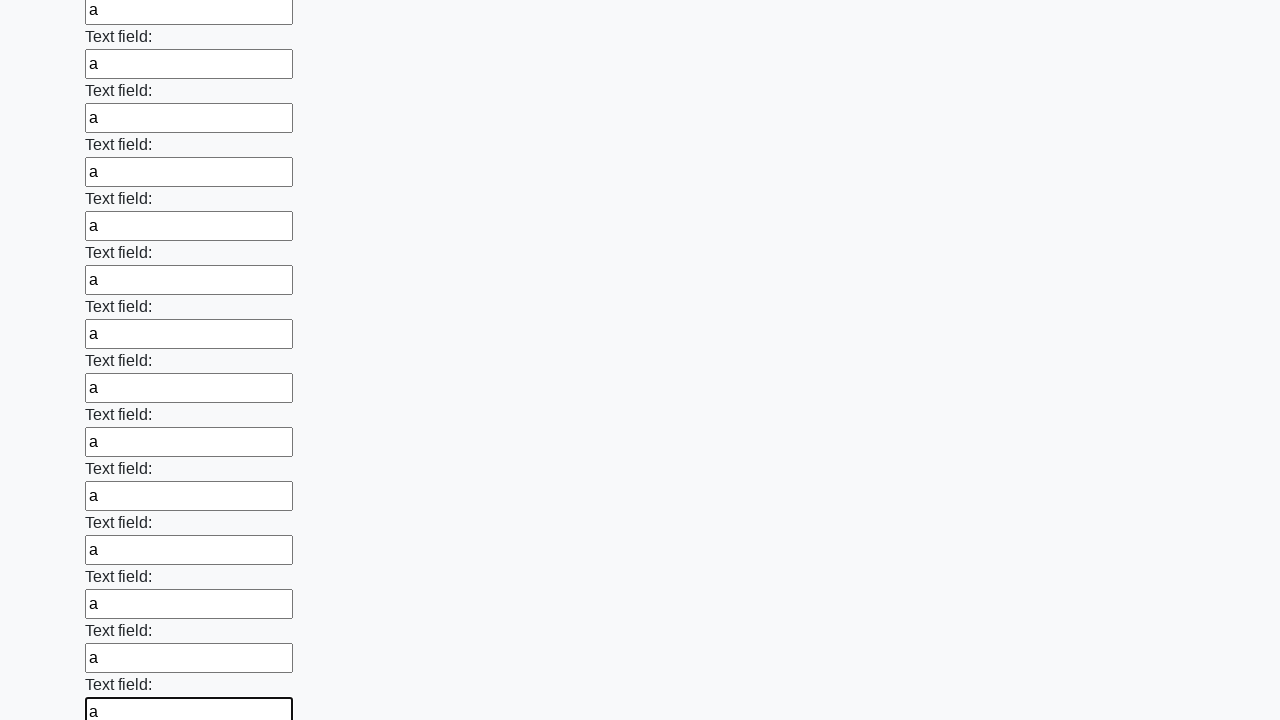

Filled an input field with 'a' on input >> nth=62
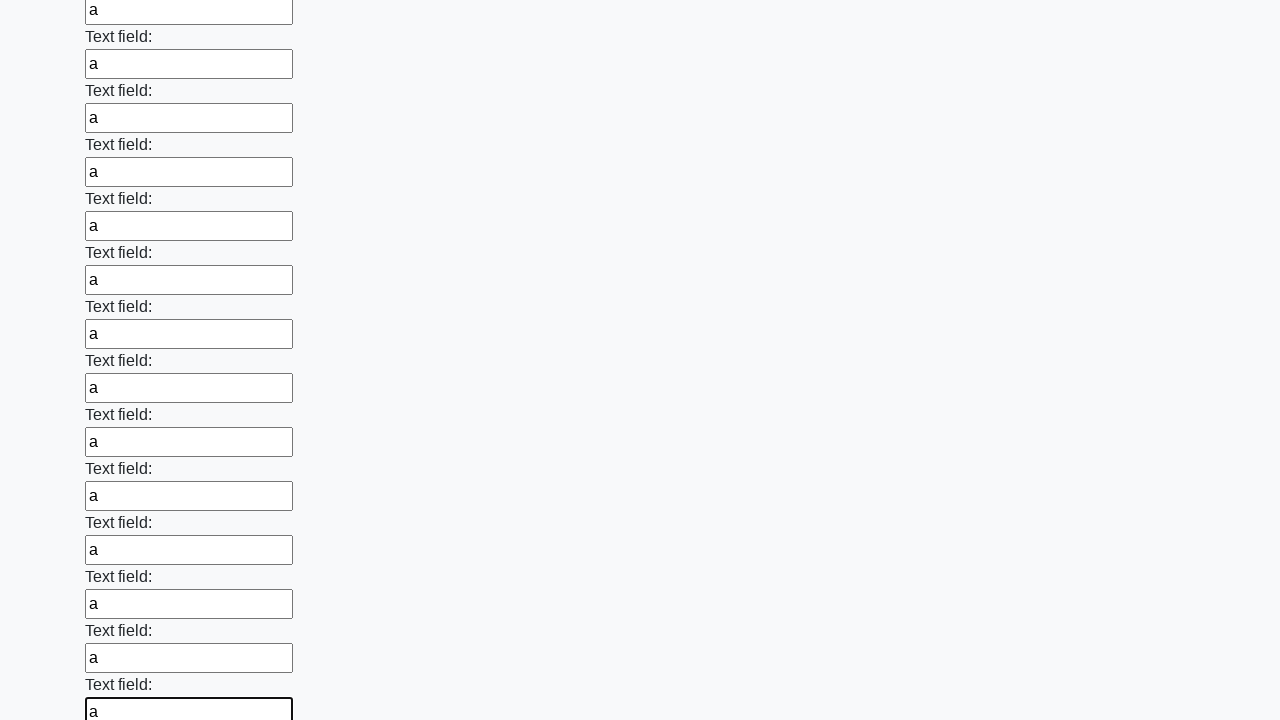

Filled an input field with 'a' on input >> nth=63
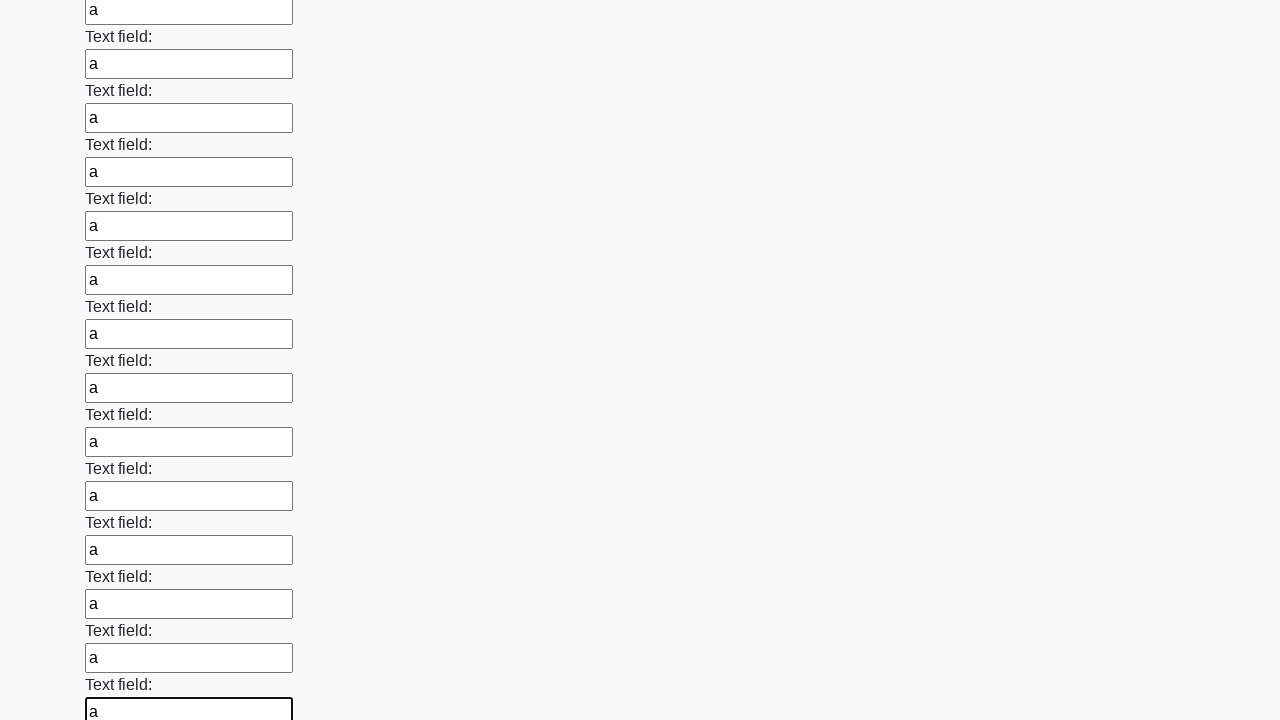

Filled an input field with 'a' on input >> nth=64
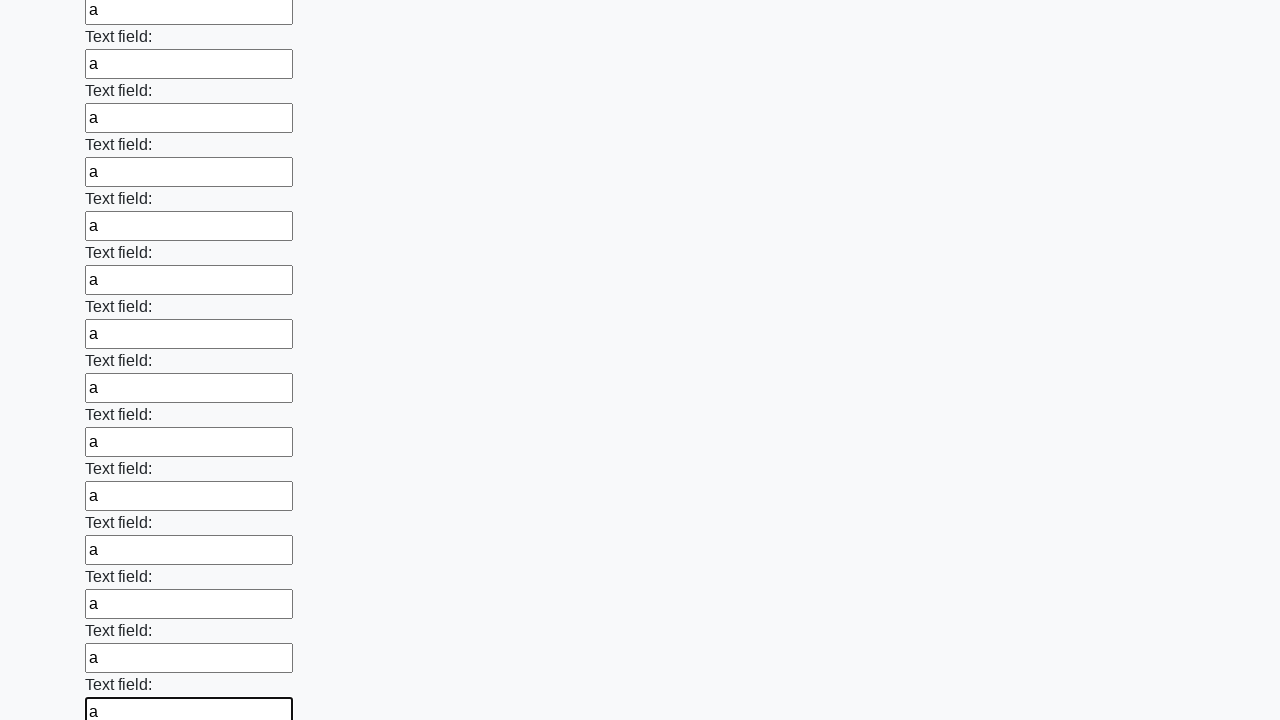

Filled an input field with 'a' on input >> nth=65
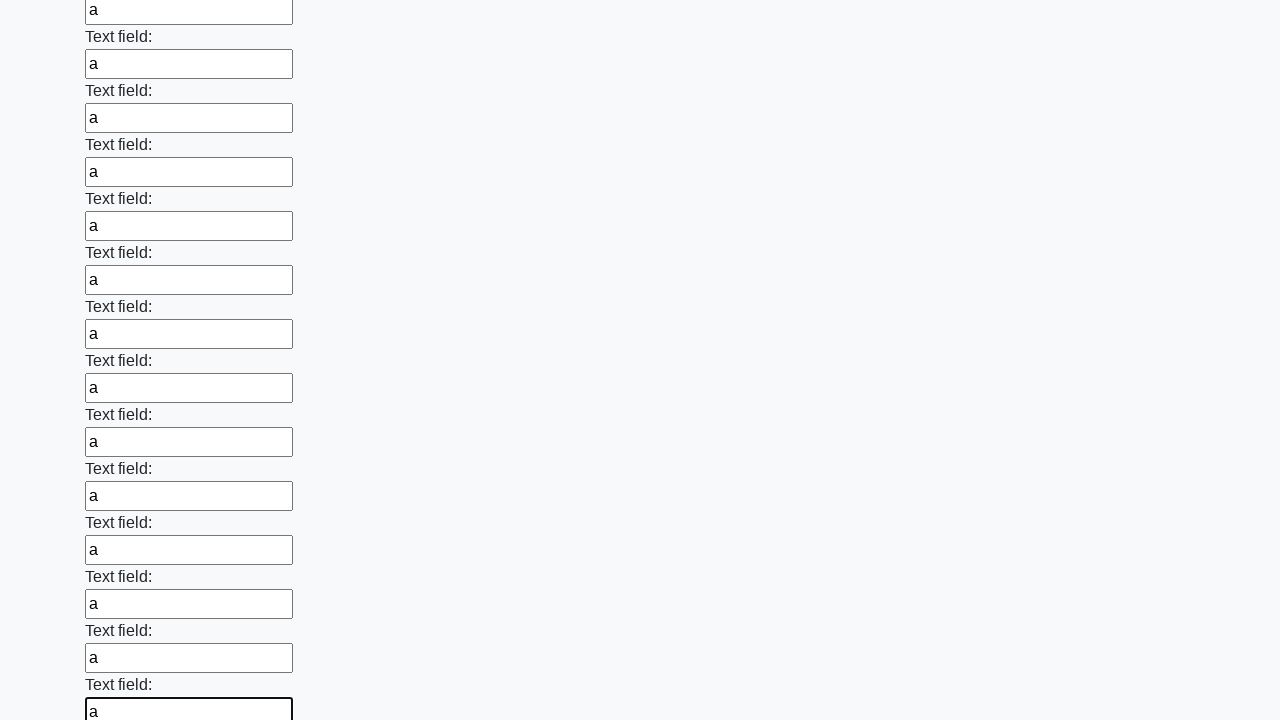

Filled an input field with 'a' on input >> nth=66
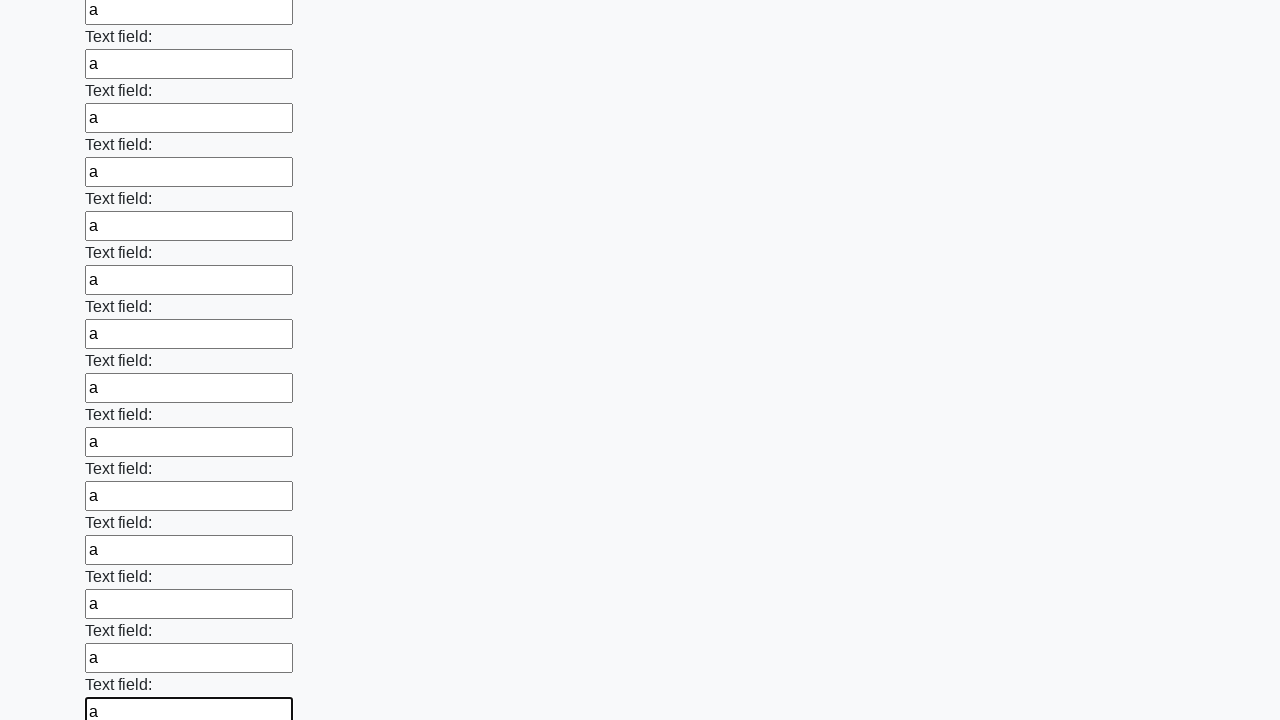

Filled an input field with 'a' on input >> nth=67
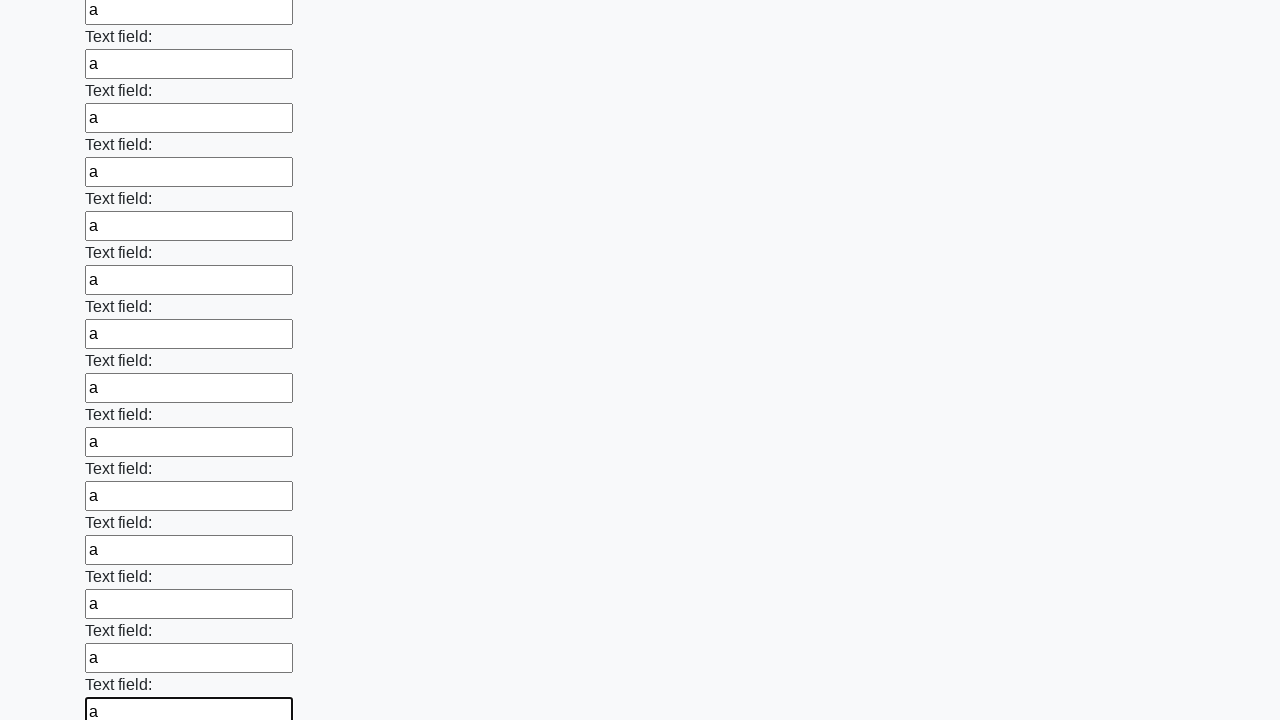

Filled an input field with 'a' on input >> nth=68
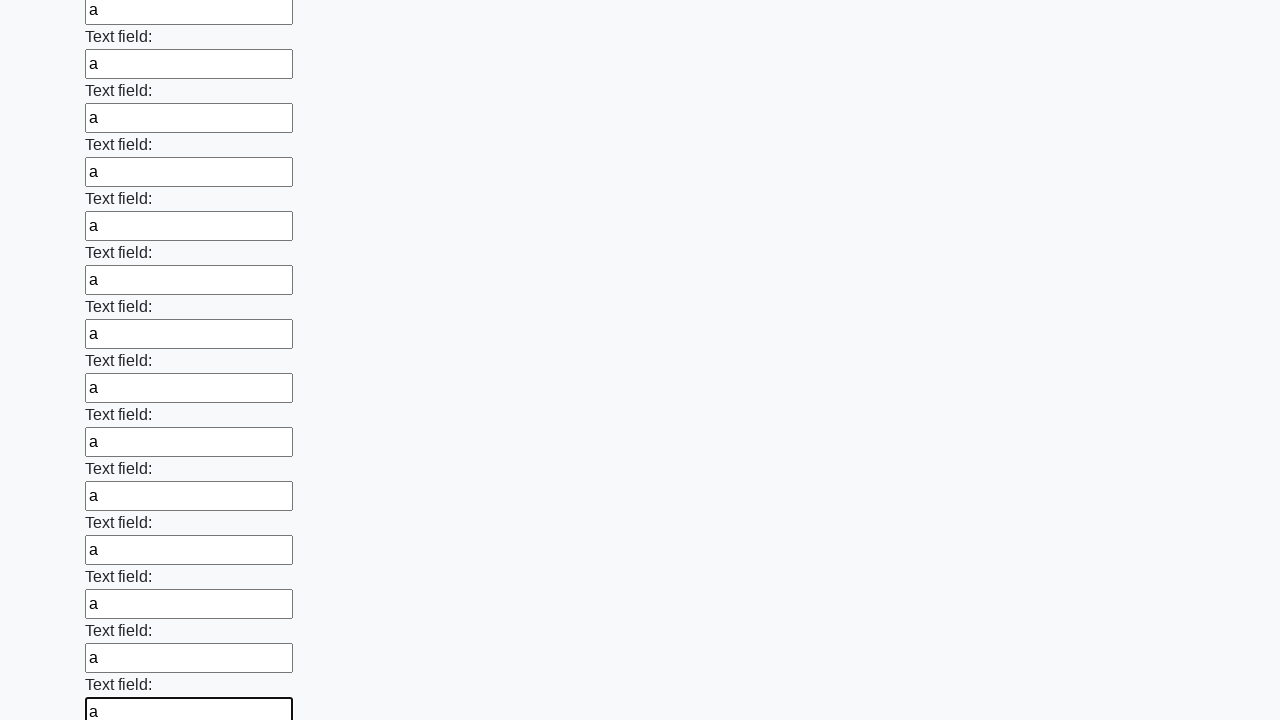

Filled an input field with 'a' on input >> nth=69
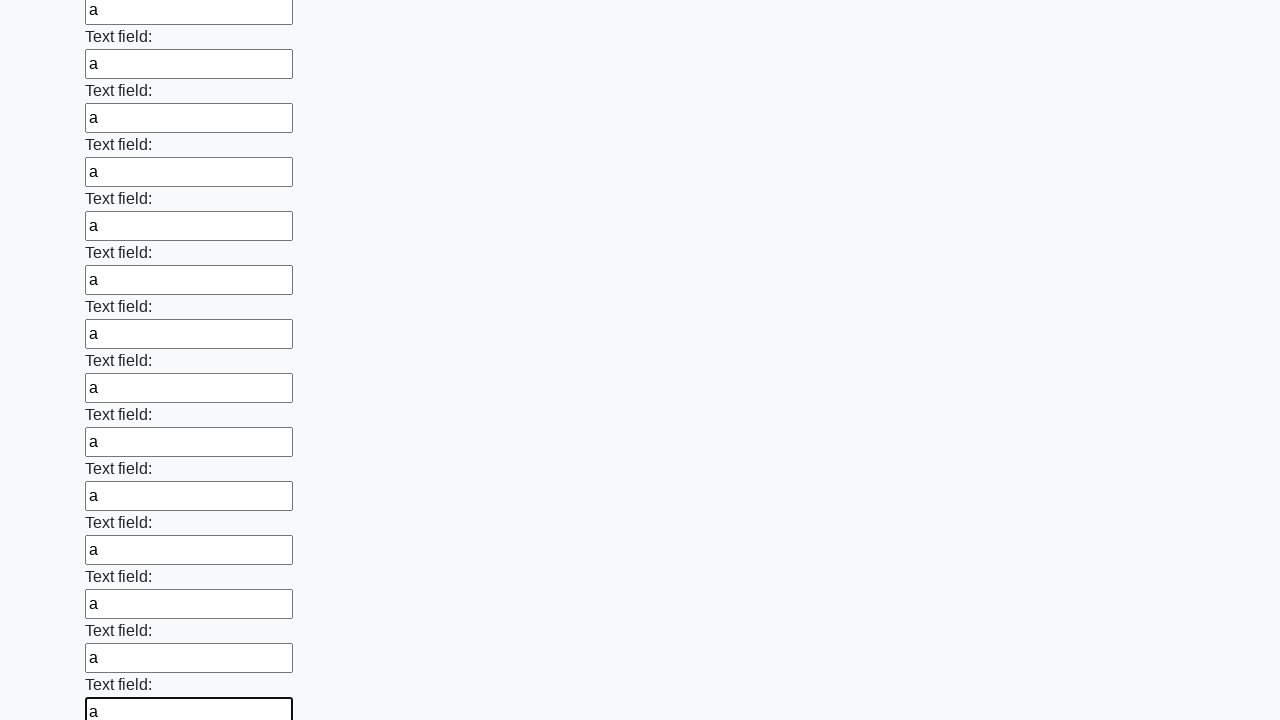

Filled an input field with 'a' on input >> nth=70
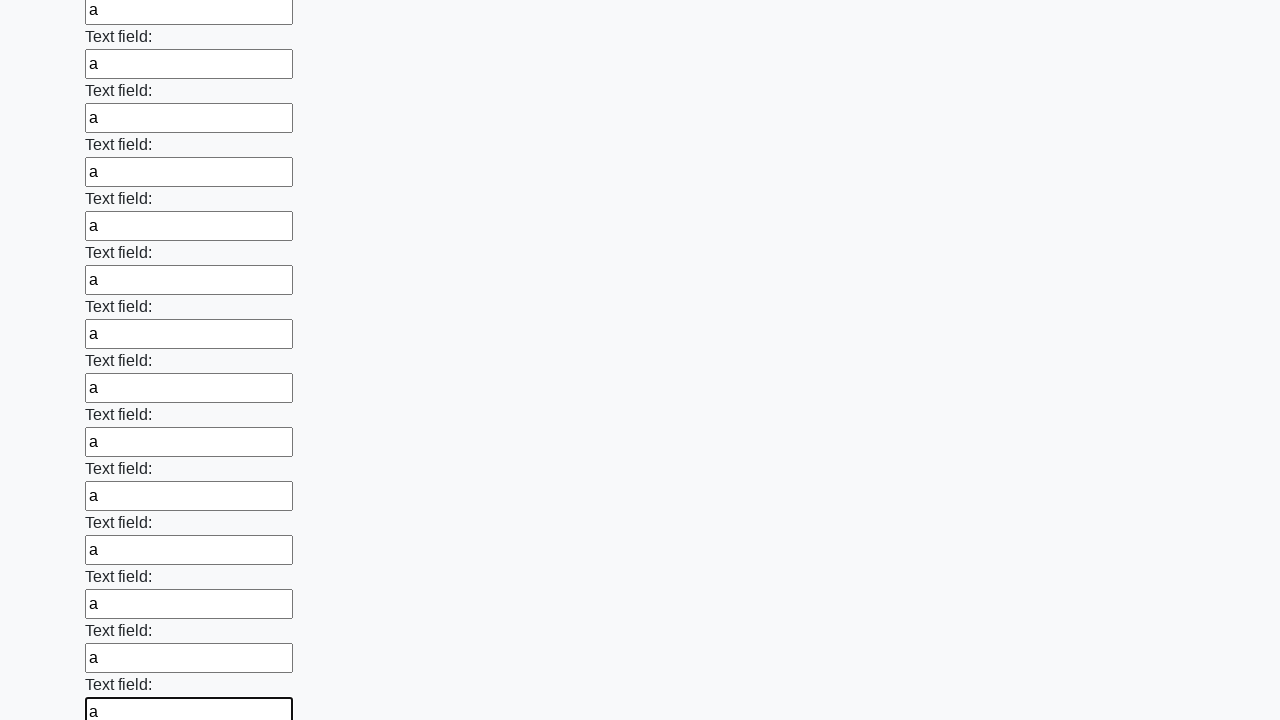

Filled an input field with 'a' on input >> nth=71
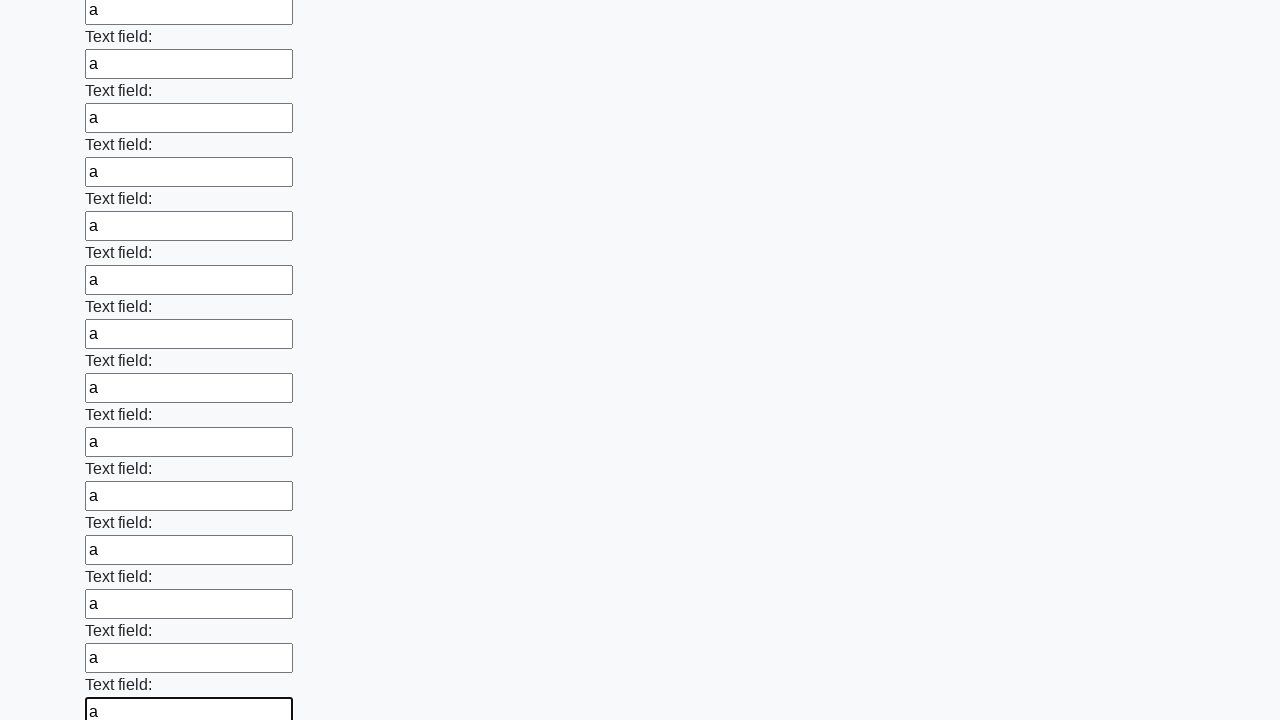

Filled an input field with 'a' on input >> nth=72
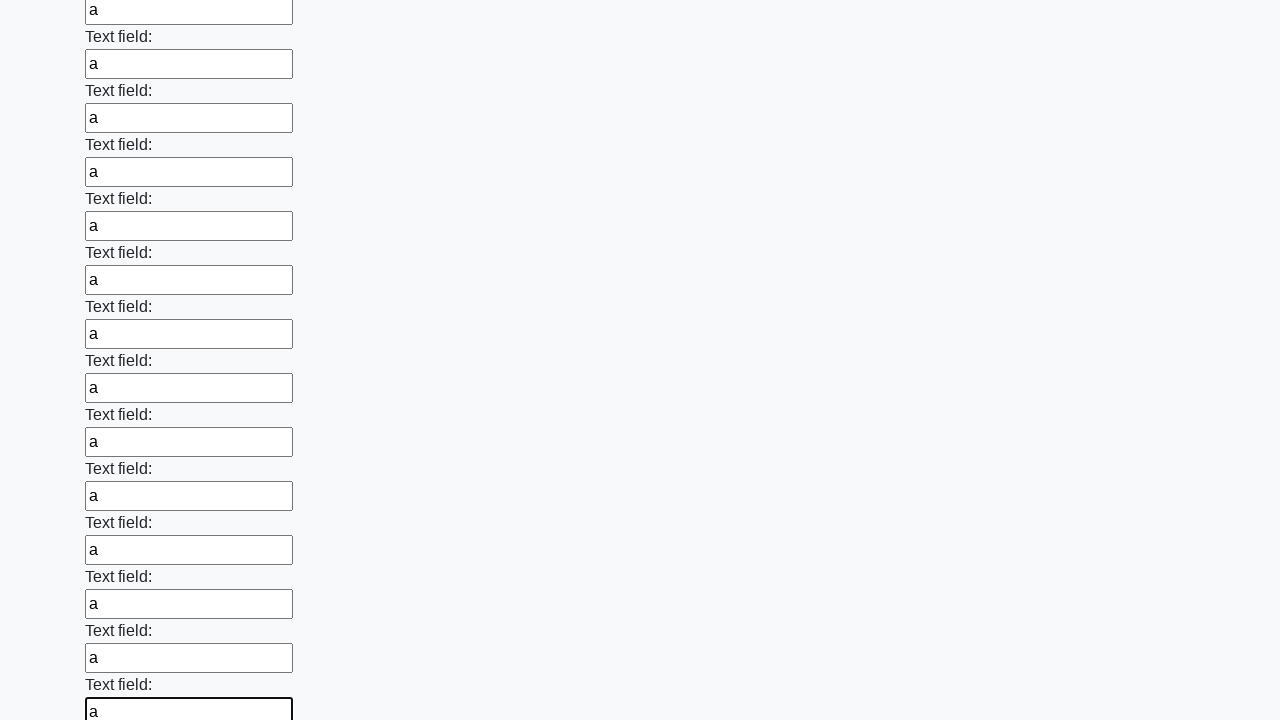

Filled an input field with 'a' on input >> nth=73
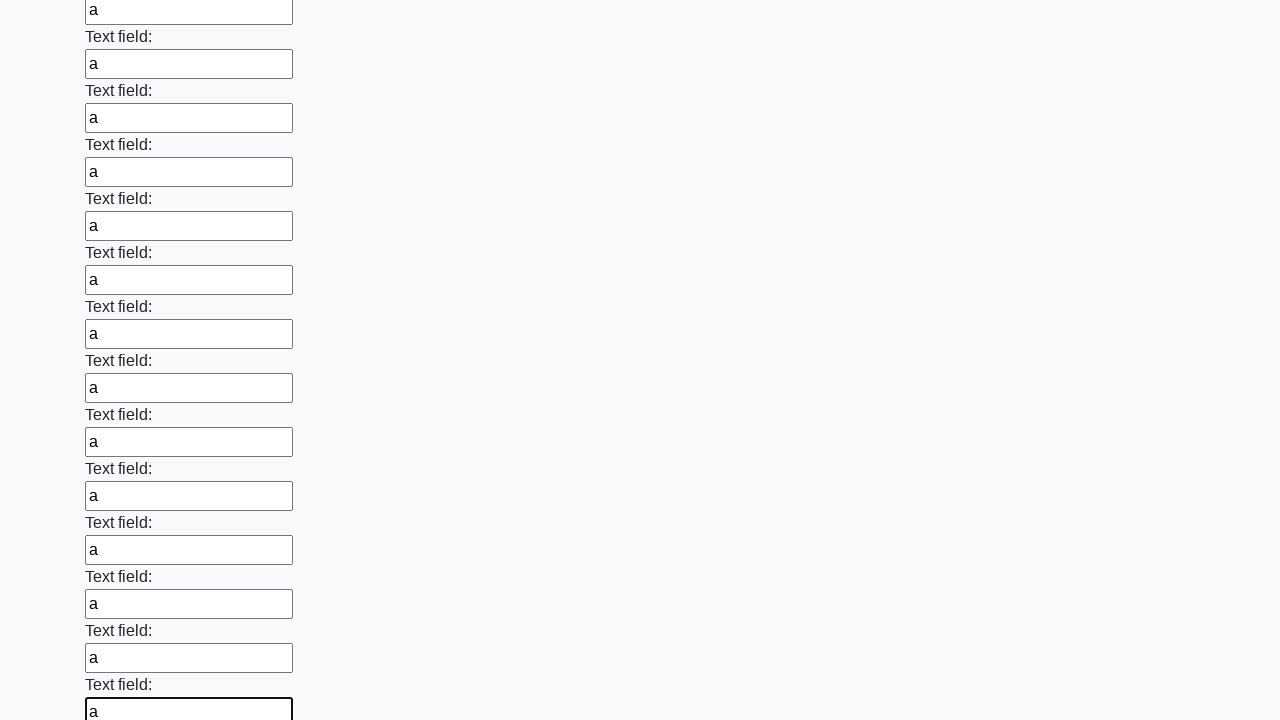

Filled an input field with 'a' on input >> nth=74
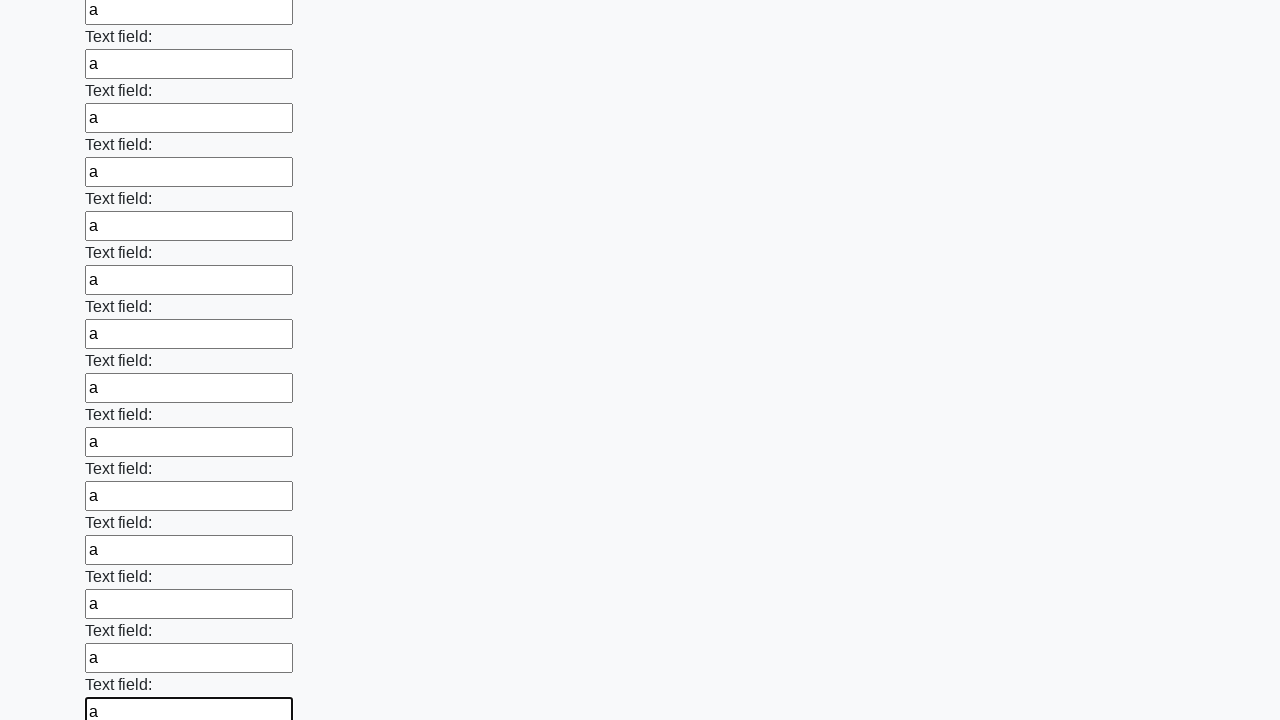

Filled an input field with 'a' on input >> nth=75
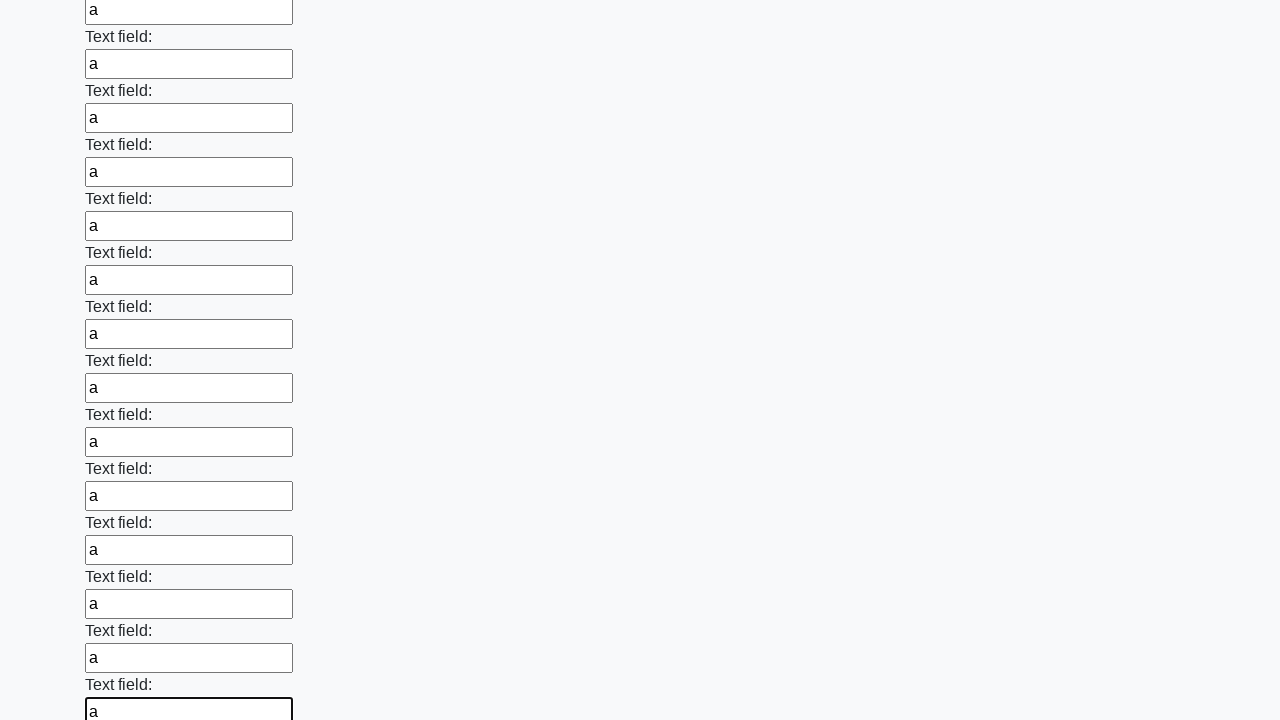

Filled an input field with 'a' on input >> nth=76
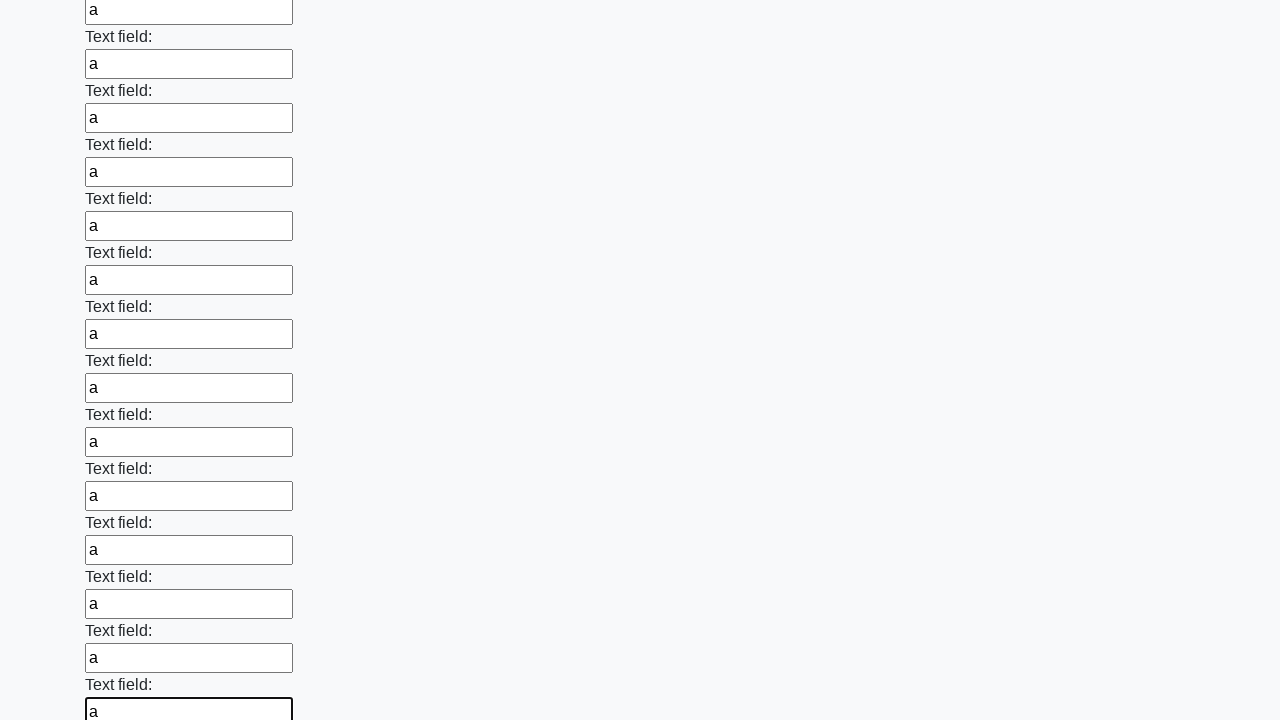

Filled an input field with 'a' on input >> nth=77
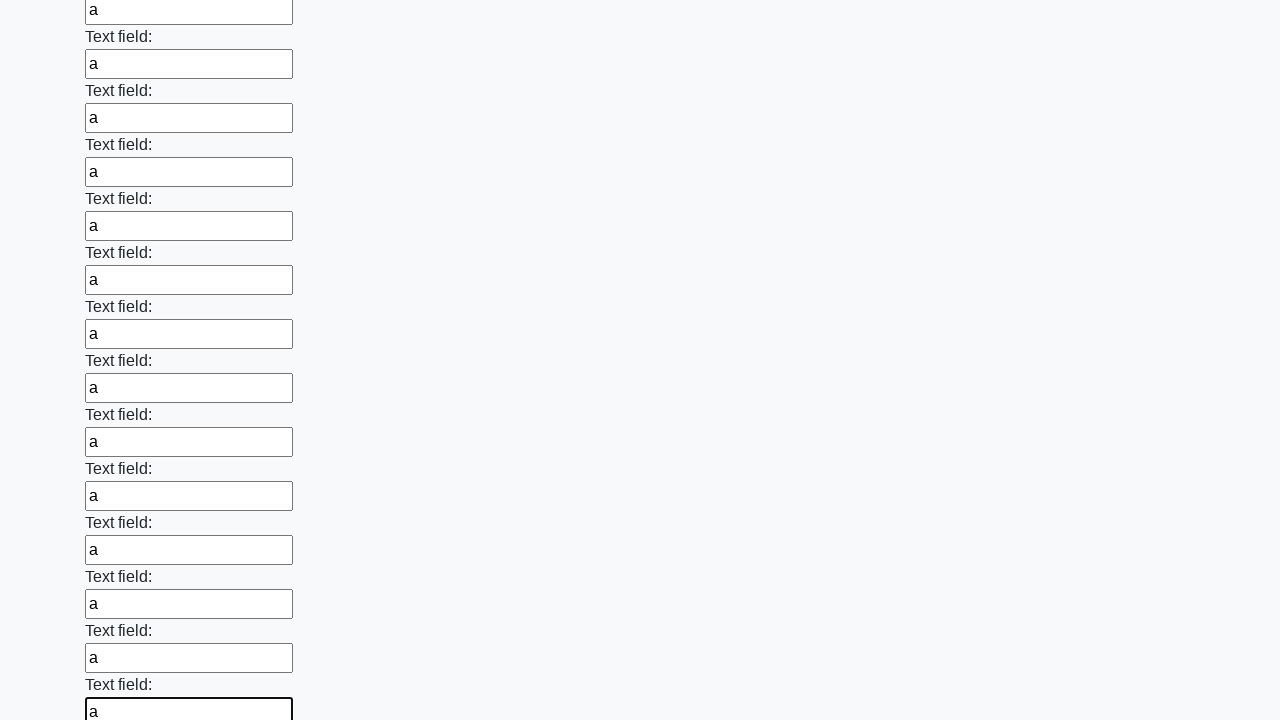

Filled an input field with 'a' on input >> nth=78
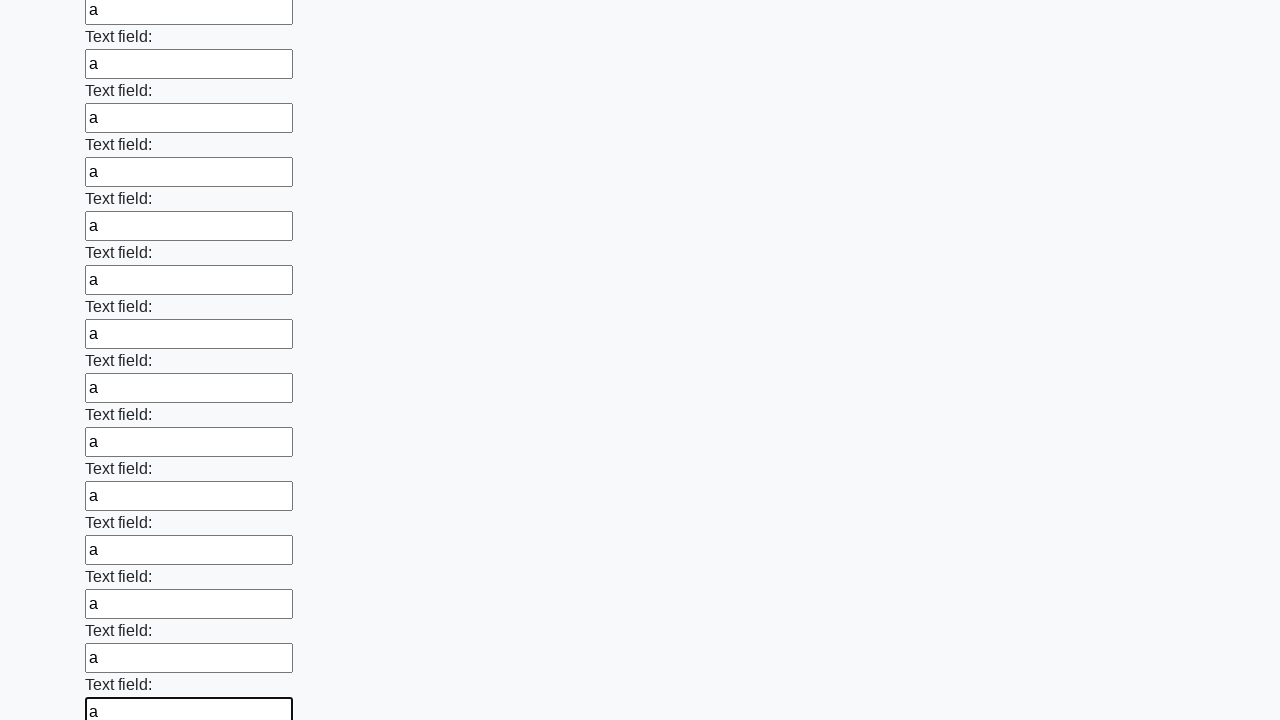

Filled an input field with 'a' on input >> nth=79
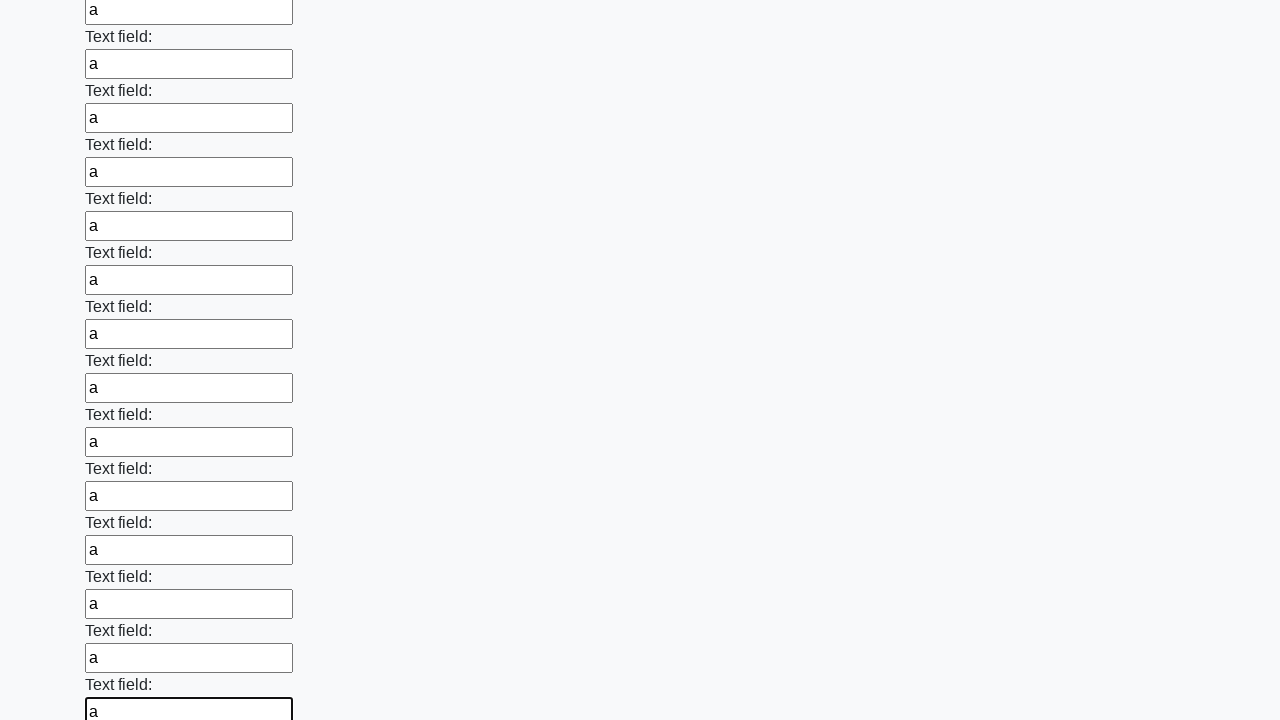

Filled an input field with 'a' on input >> nth=80
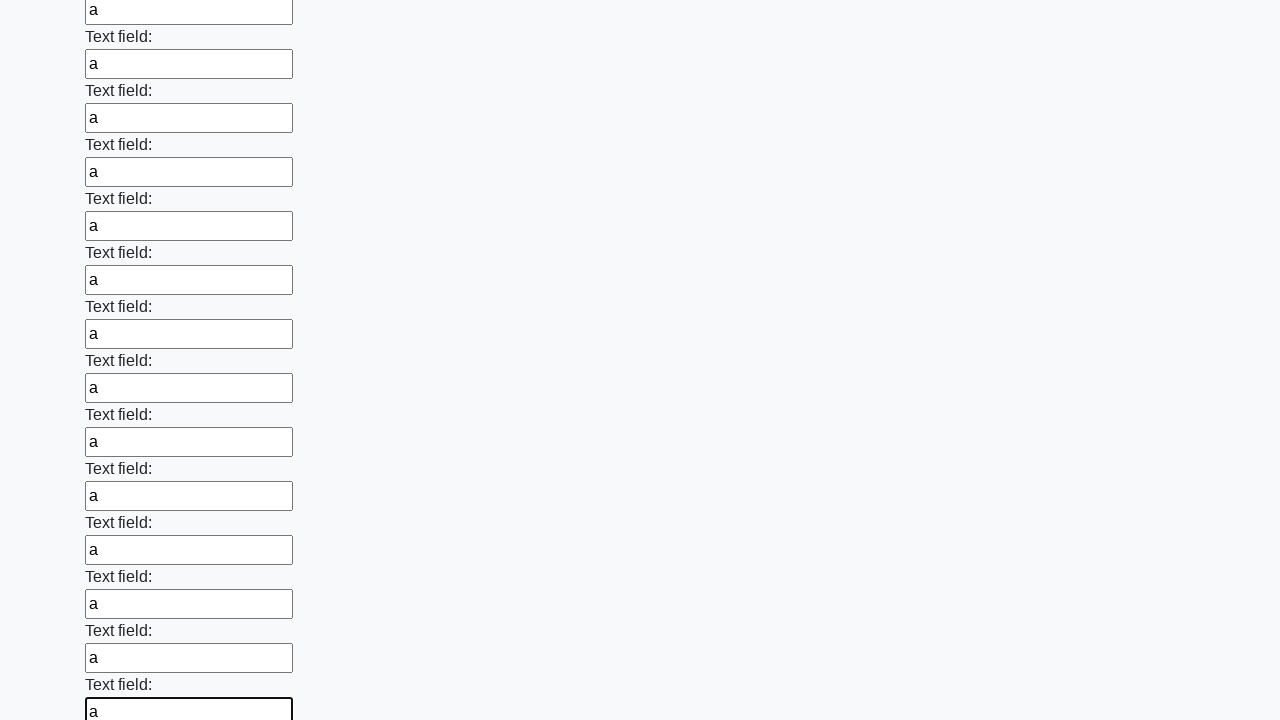

Filled an input field with 'a' on input >> nth=81
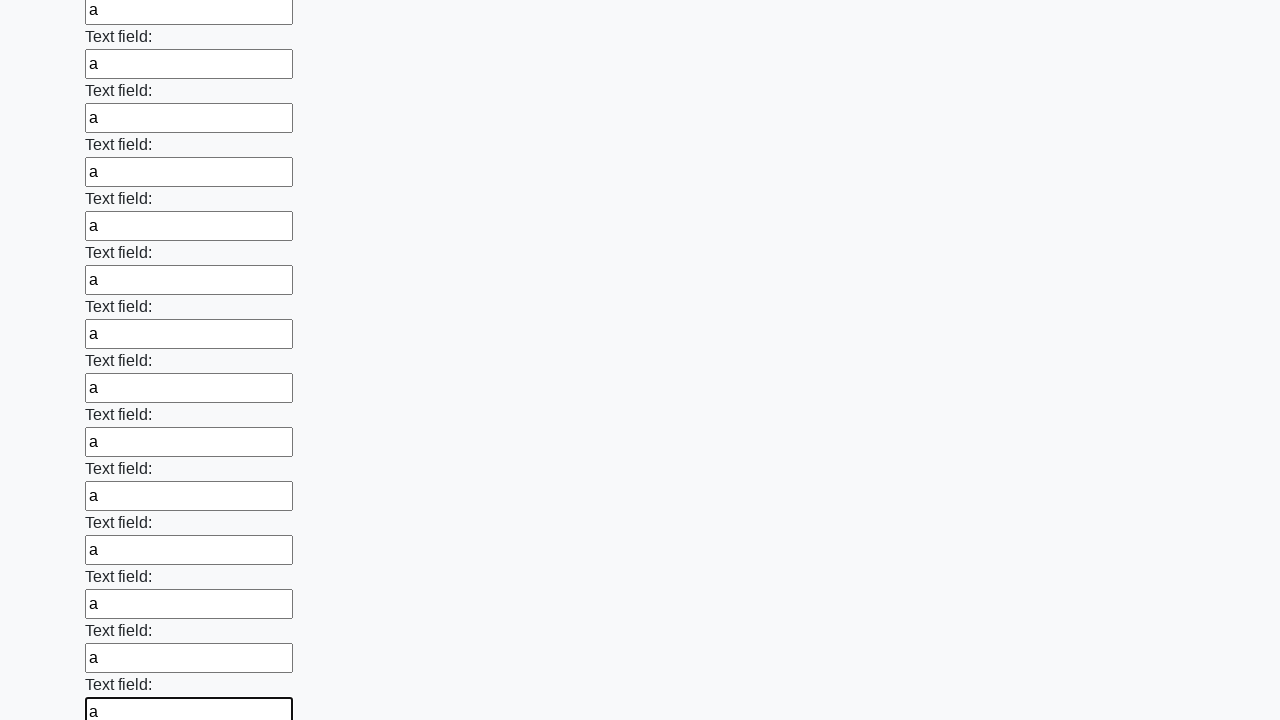

Filled an input field with 'a' on input >> nth=82
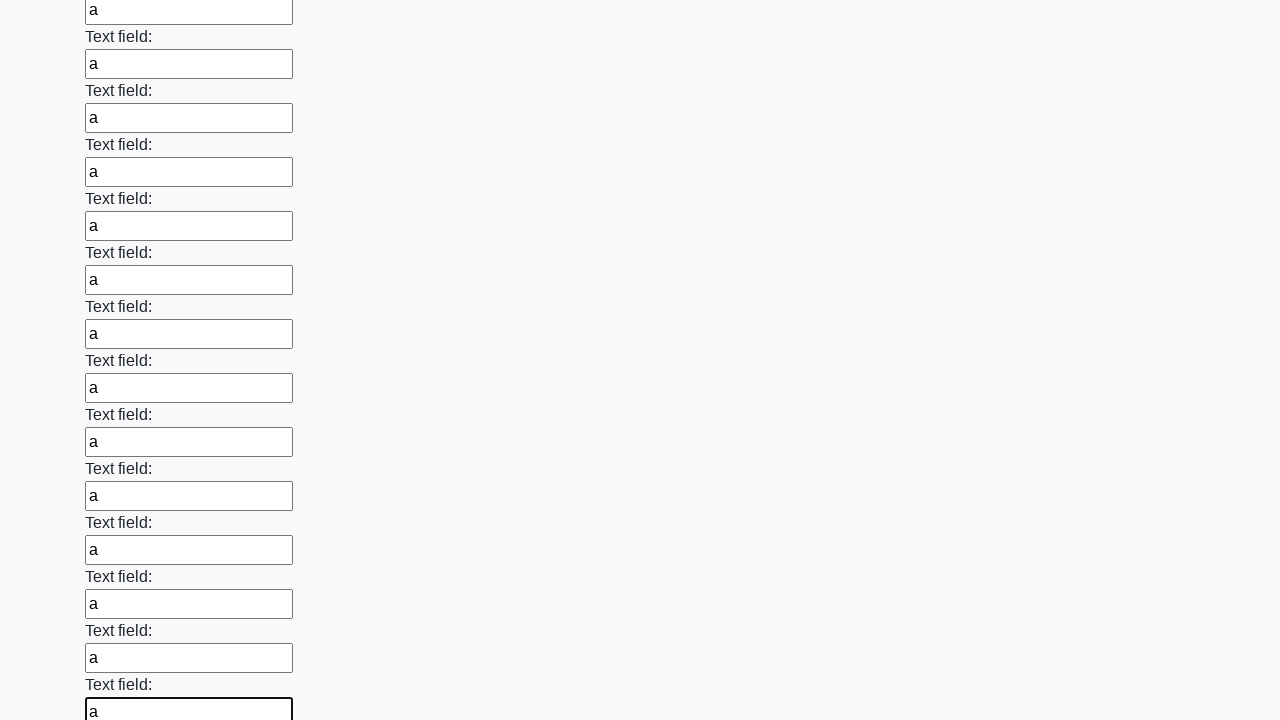

Filled an input field with 'a' on input >> nth=83
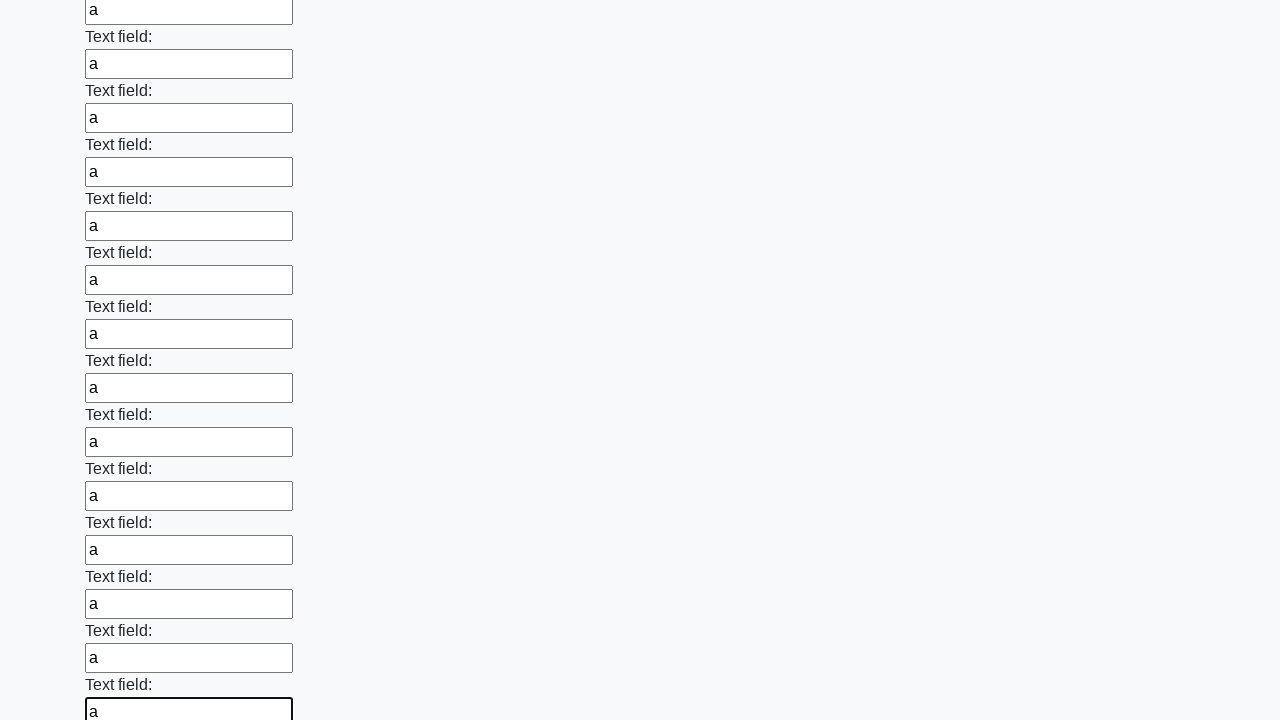

Filled an input field with 'a' on input >> nth=84
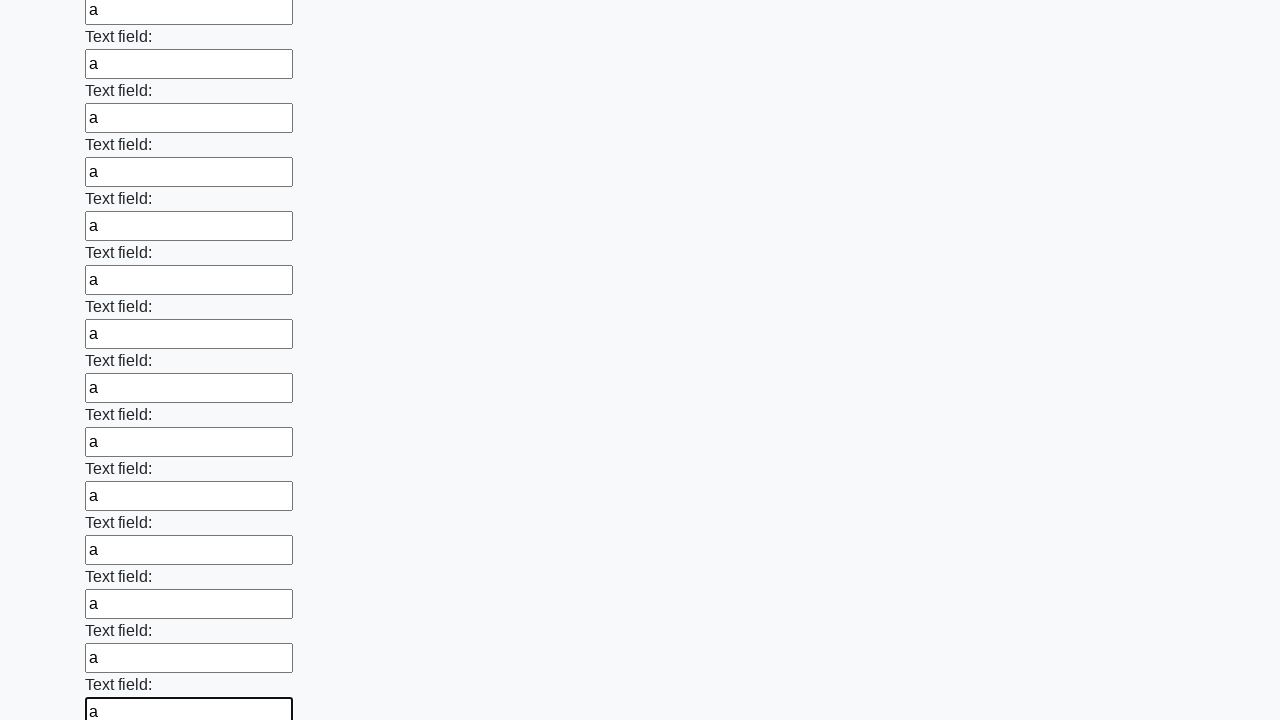

Filled an input field with 'a' on input >> nth=85
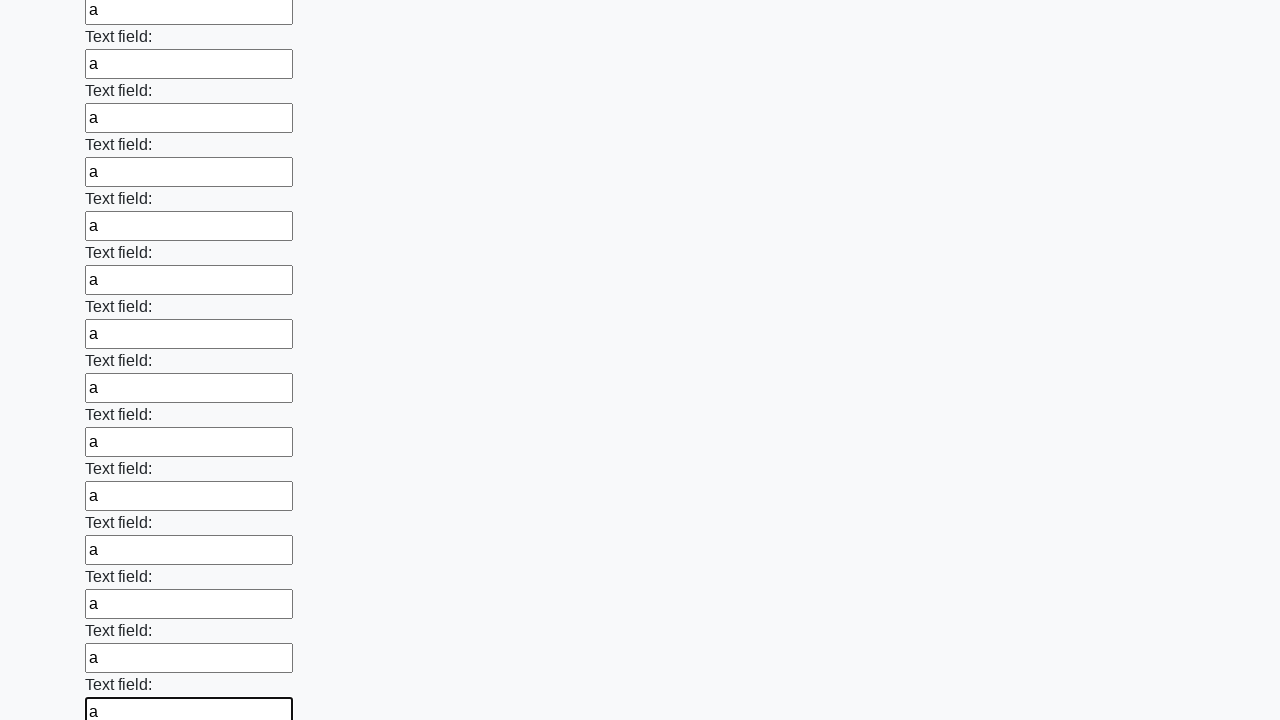

Filled an input field with 'a' on input >> nth=86
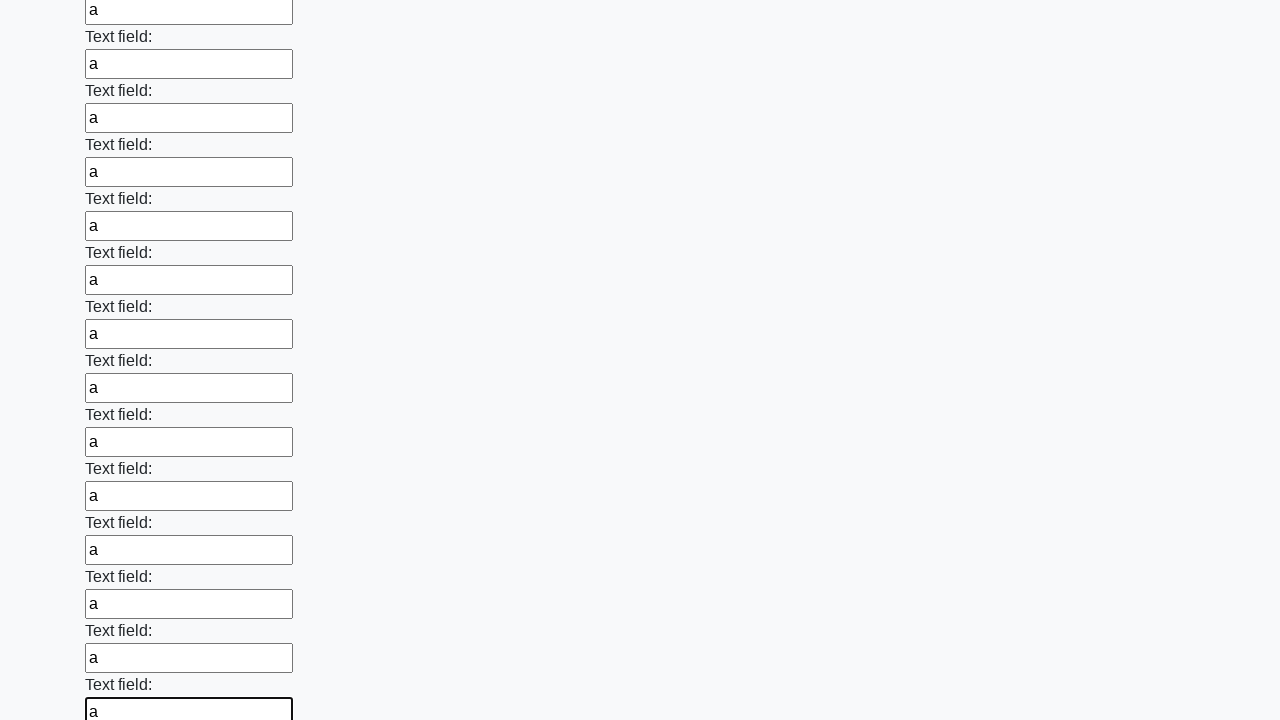

Filled an input field with 'a' on input >> nth=87
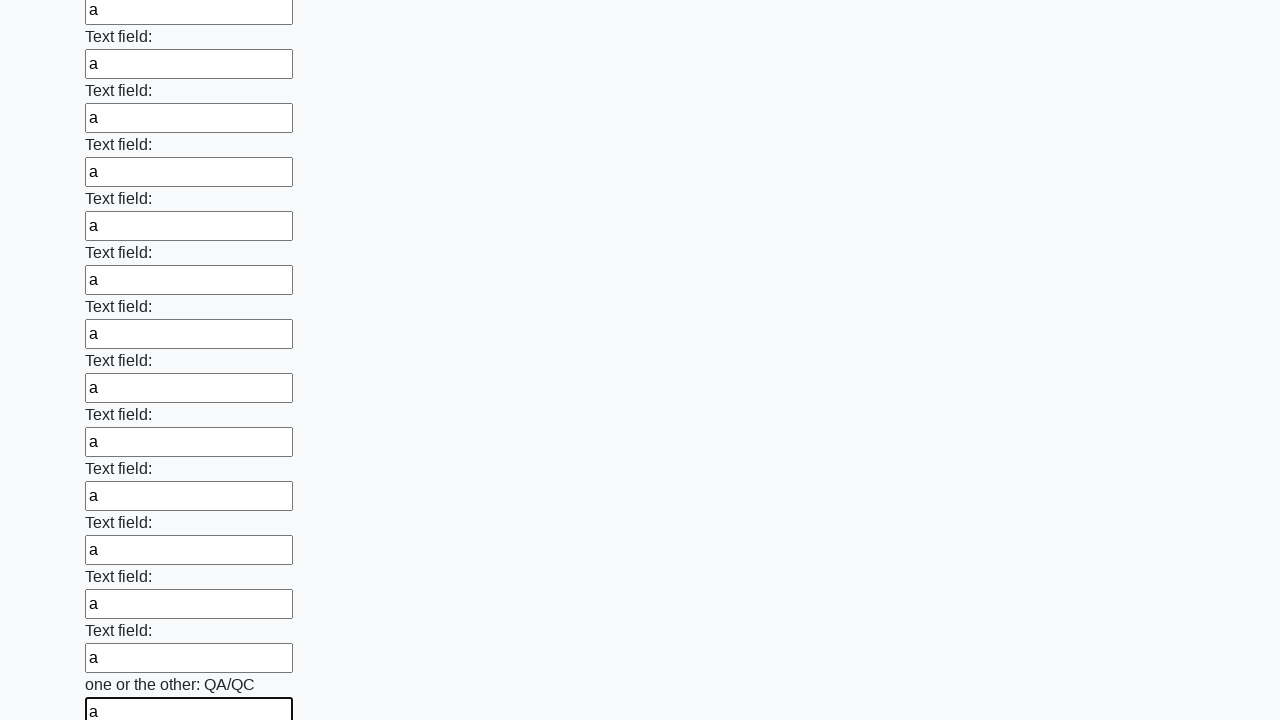

Filled an input field with 'a' on input >> nth=88
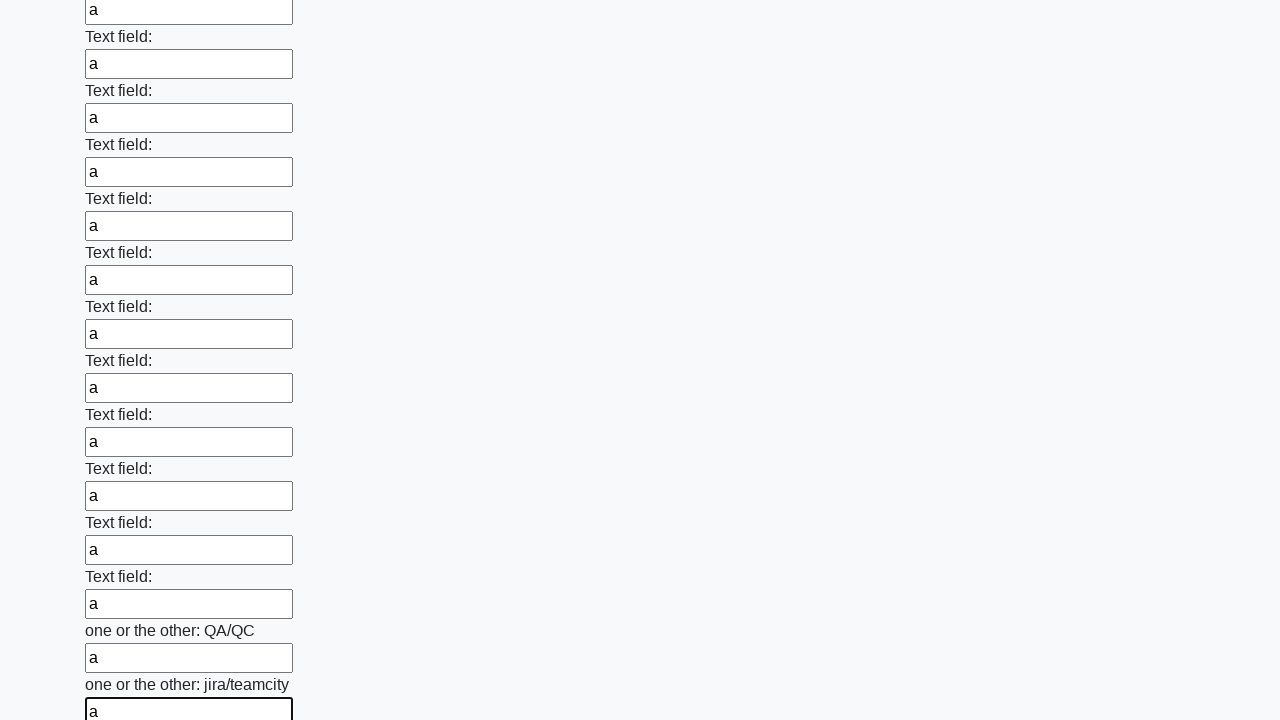

Filled an input field with 'a' on input >> nth=89
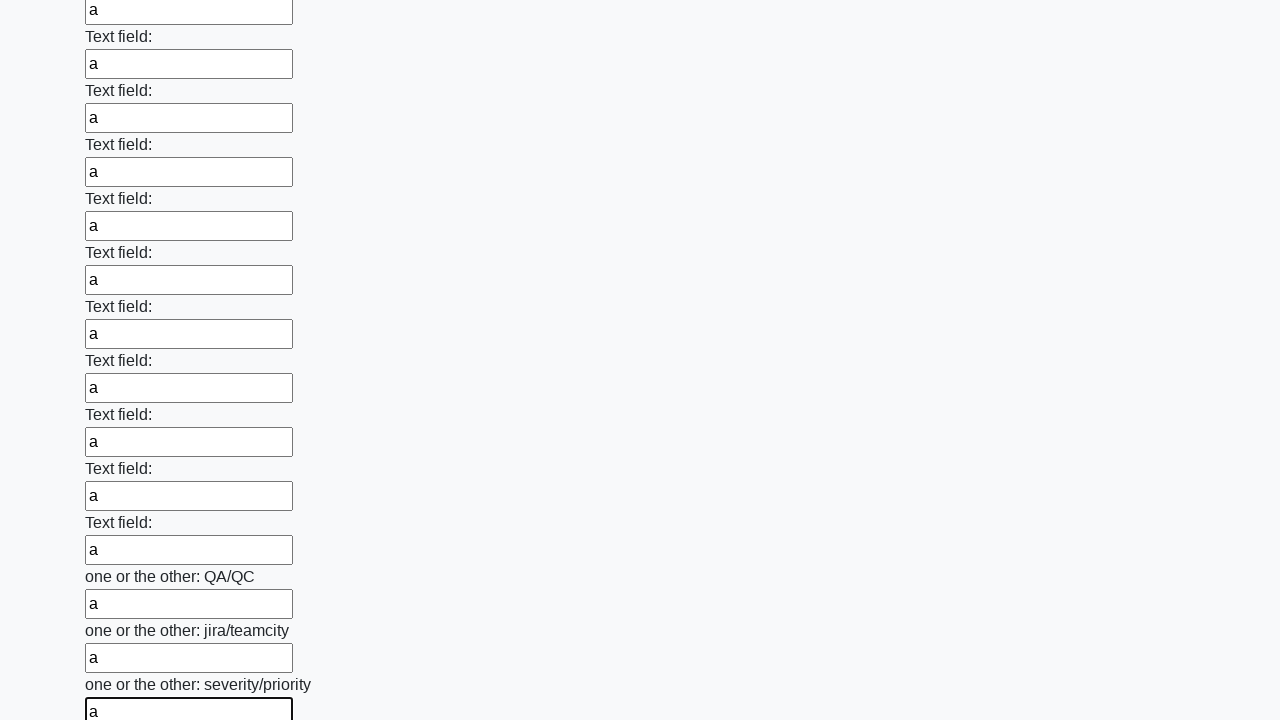

Filled an input field with 'a' on input >> nth=90
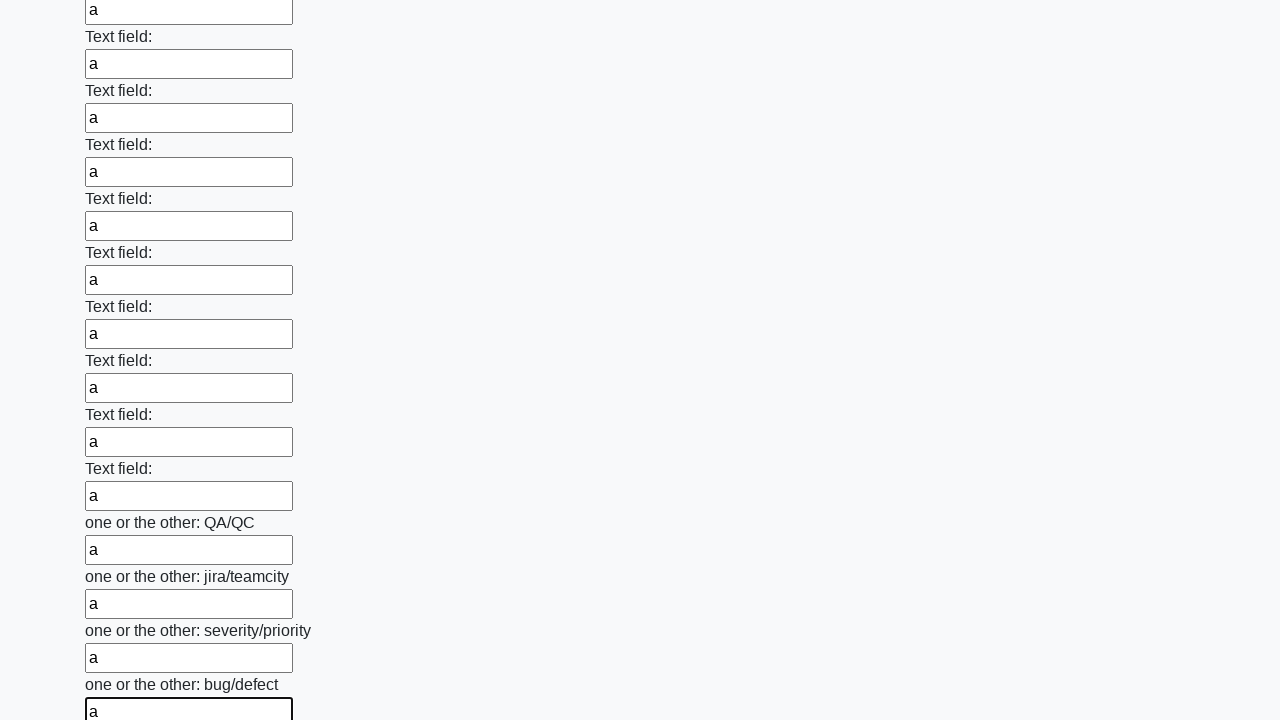

Filled an input field with 'a' on input >> nth=91
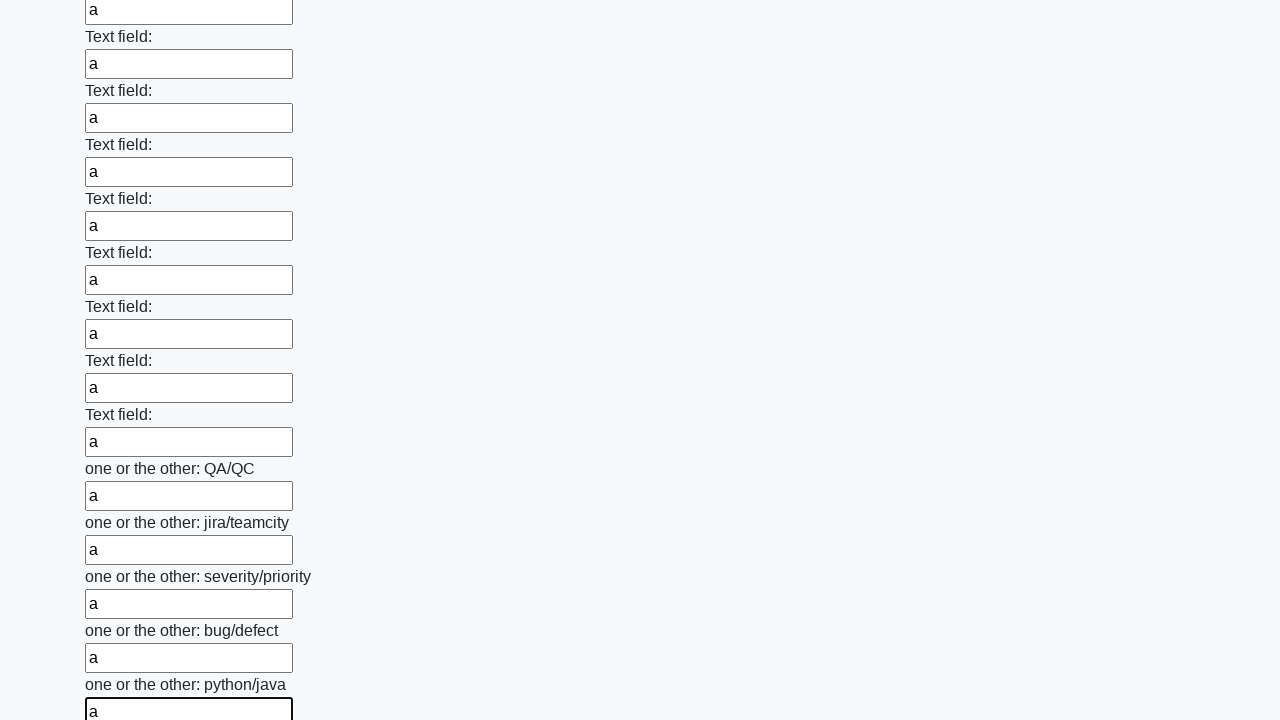

Filled an input field with 'a' on input >> nth=92
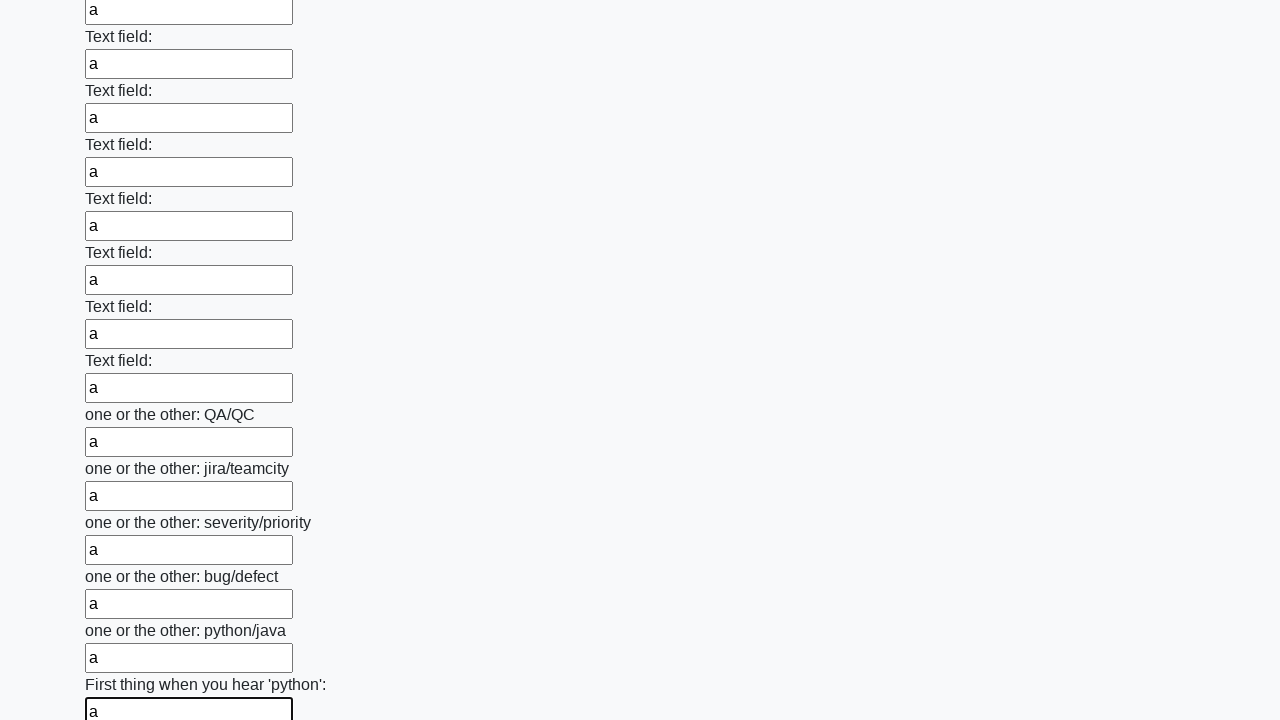

Filled an input field with 'a' on input >> nth=93
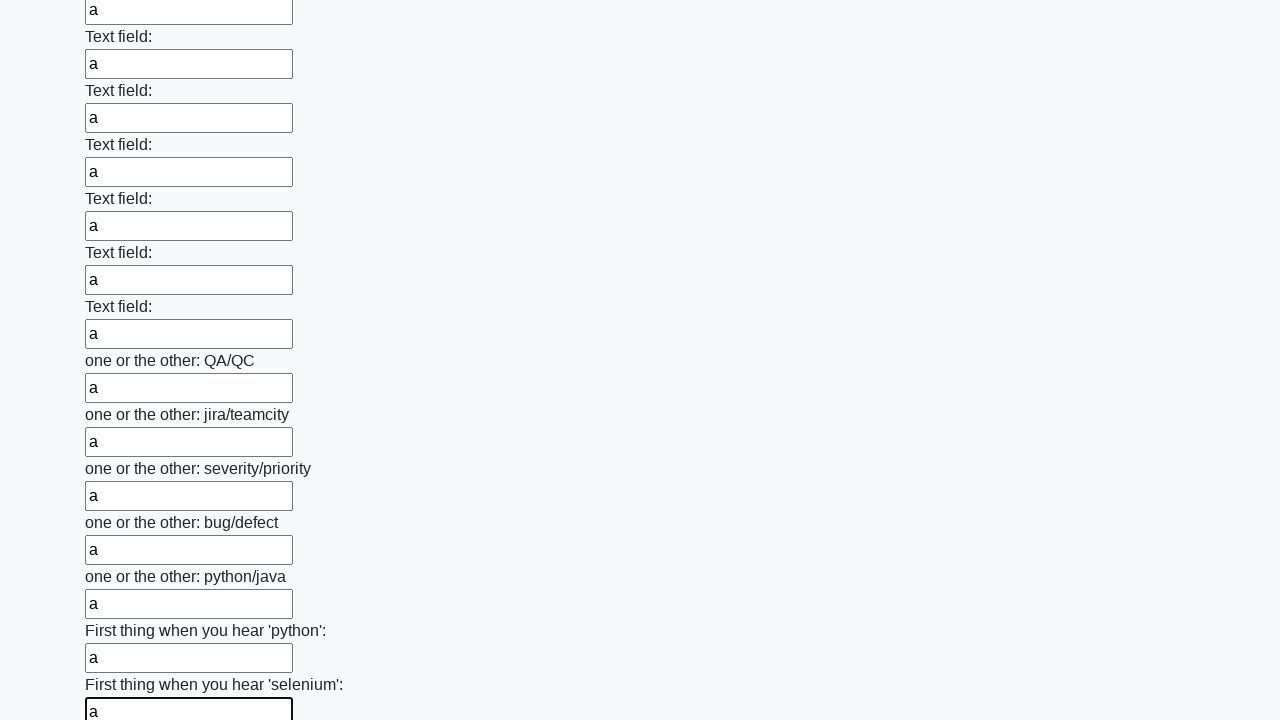

Filled an input field with 'a' on input >> nth=94
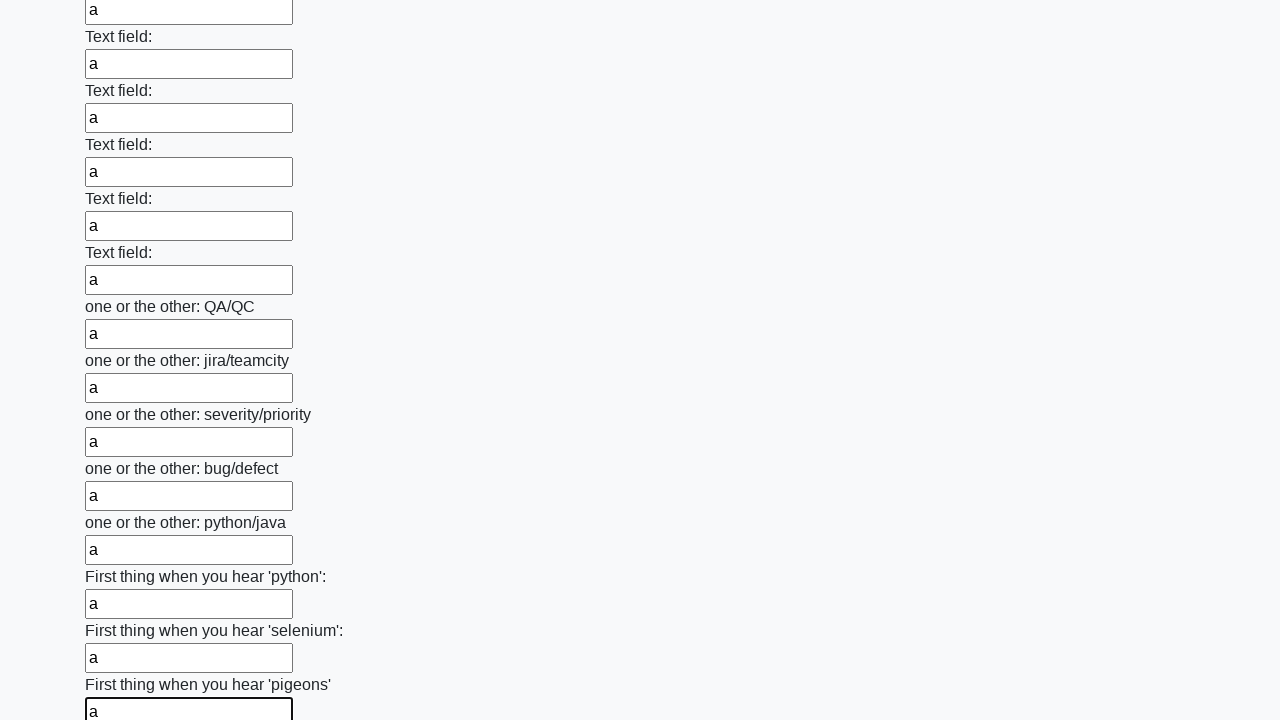

Filled an input field with 'a' on input >> nth=95
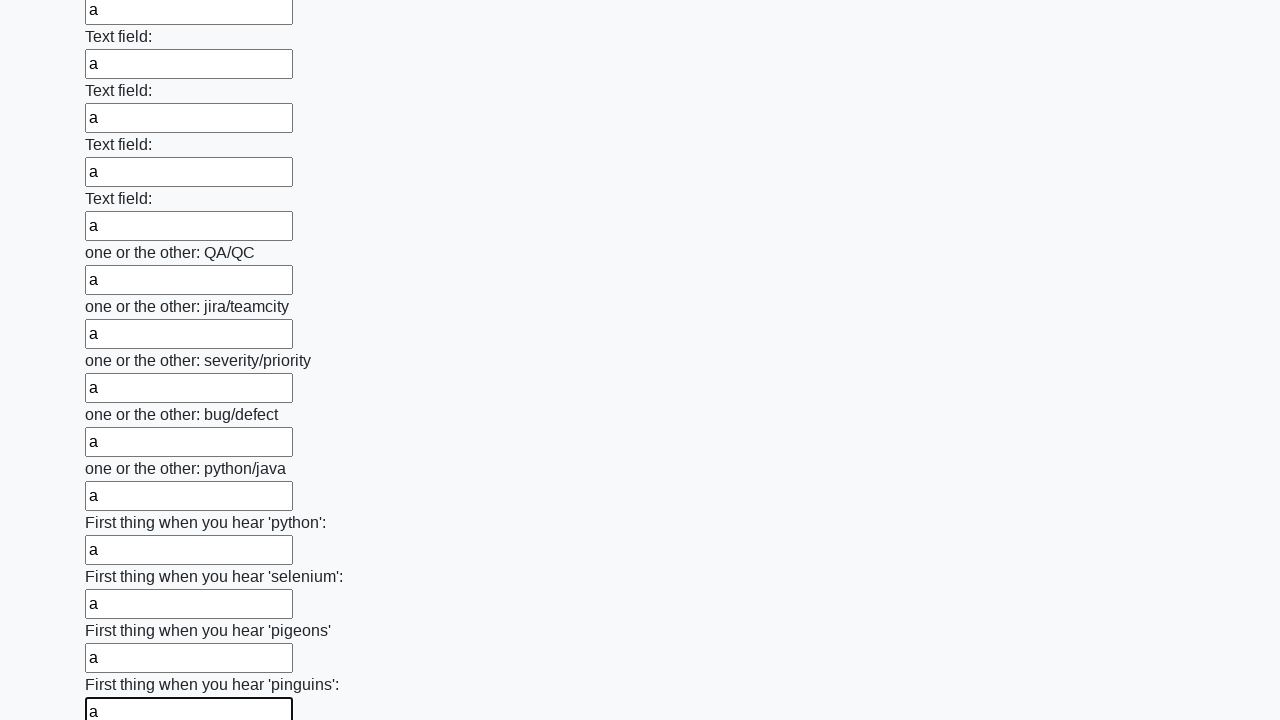

Filled an input field with 'a' on input >> nth=96
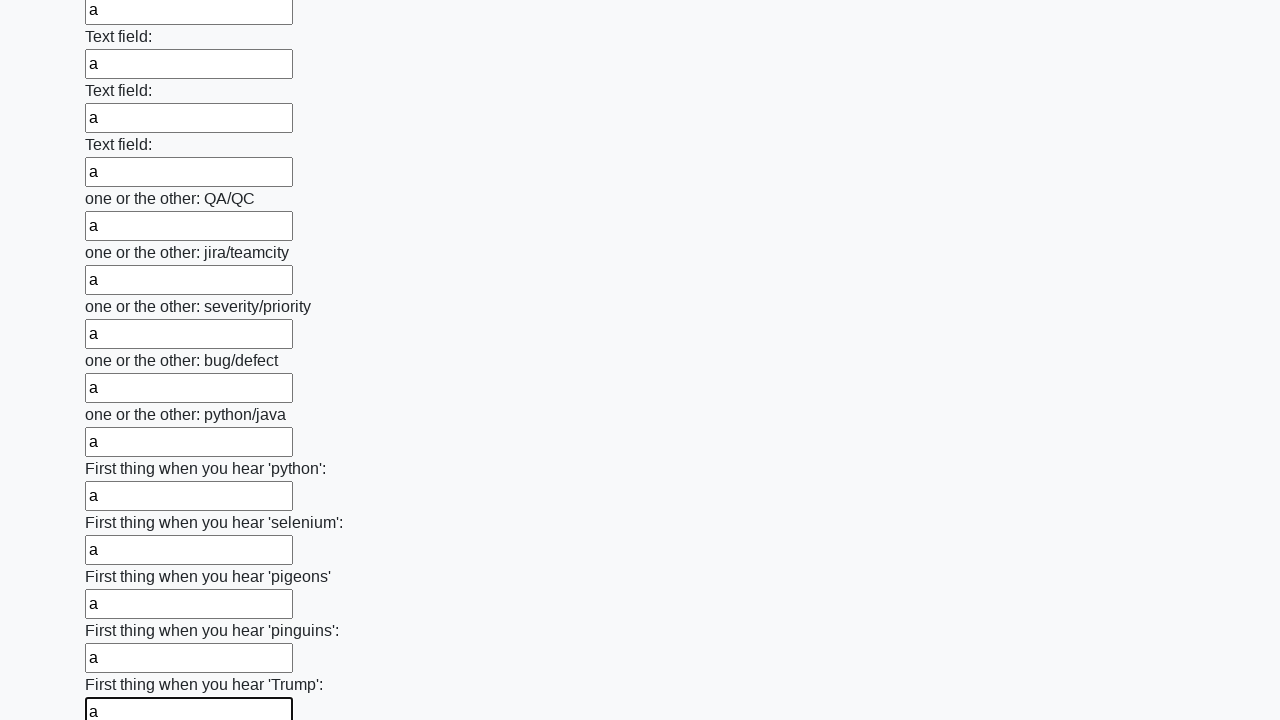

Filled an input field with 'a' on input >> nth=97
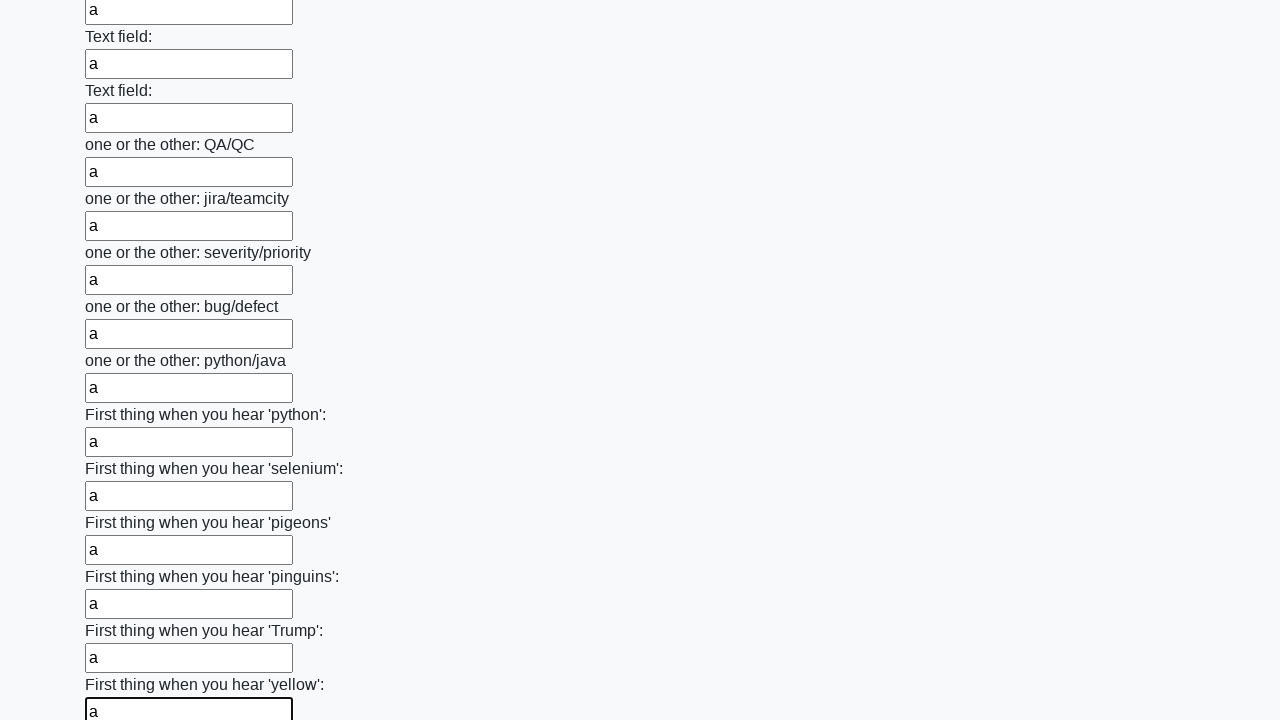

Filled an input field with 'a' on input >> nth=98
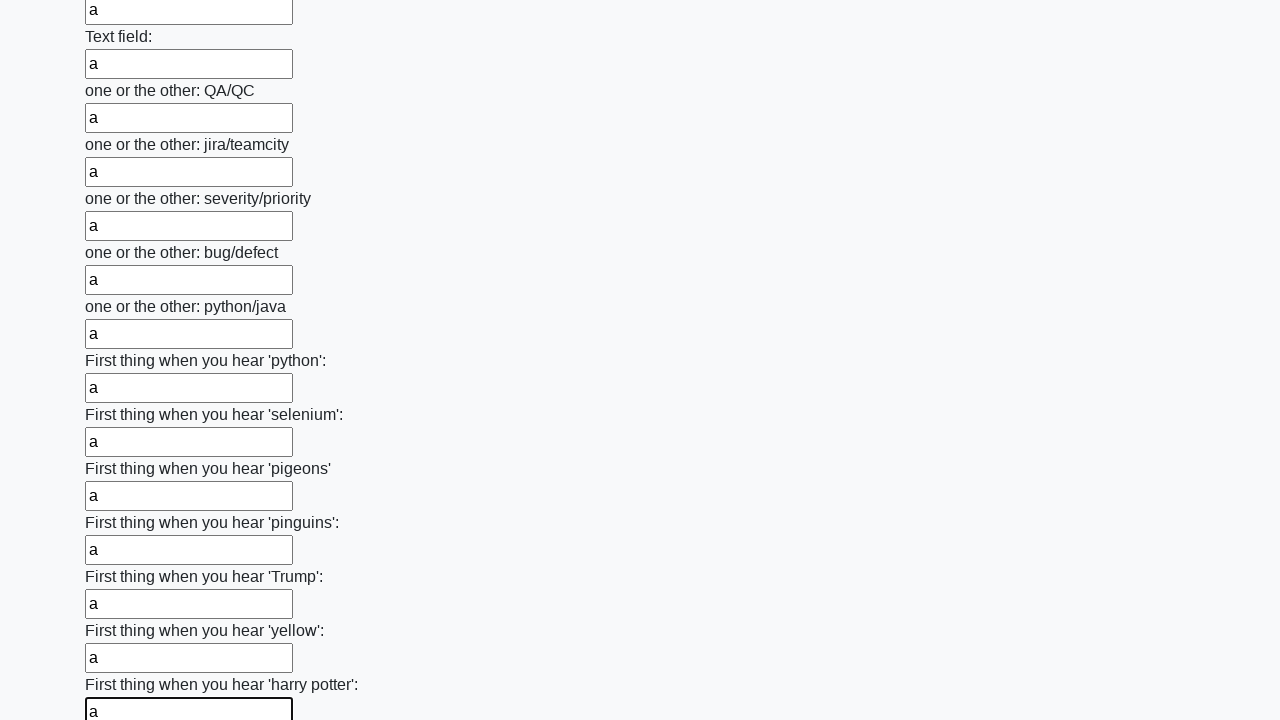

Filled an input field with 'a' on input >> nth=99
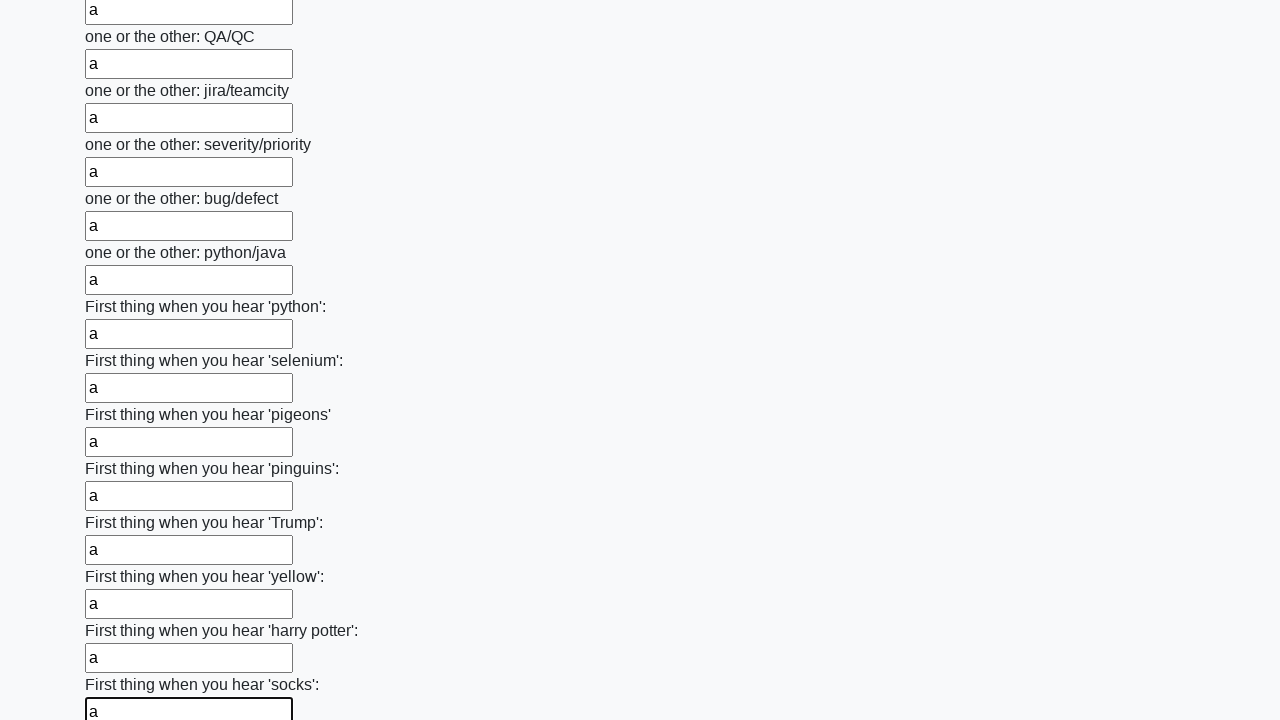

Clicked the submit button to submit the form at (123, 611) on button.btn
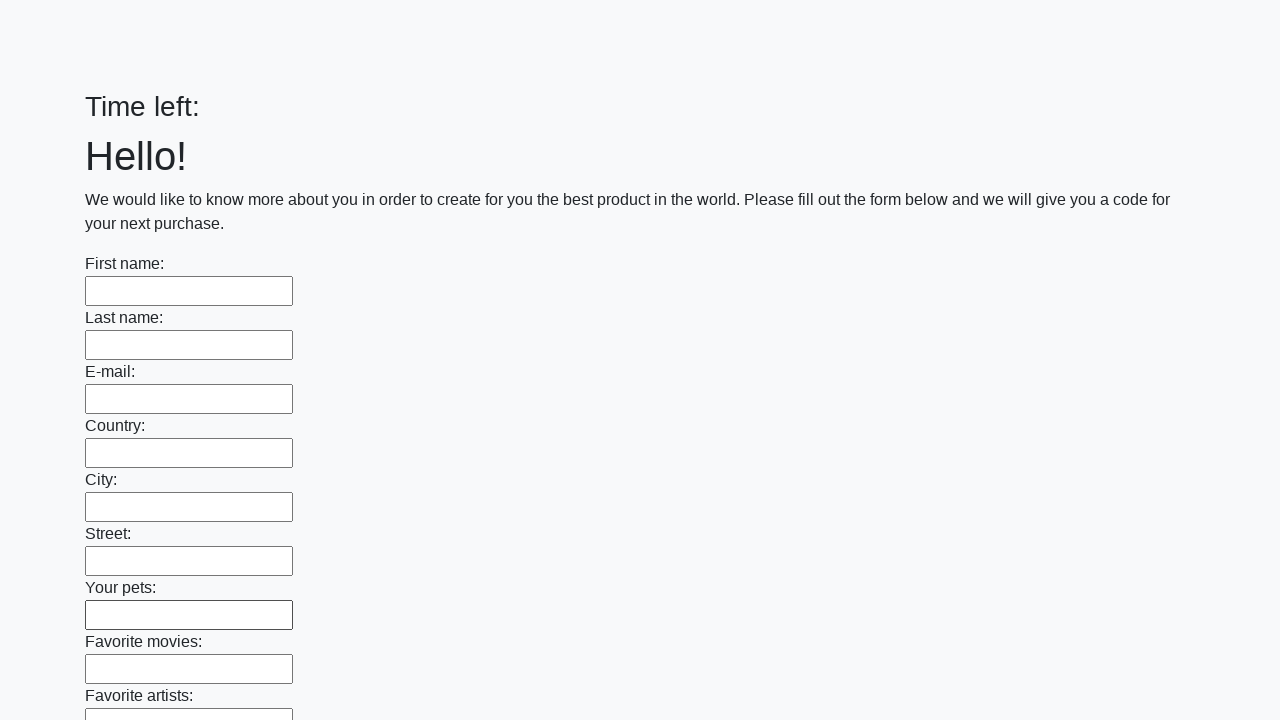

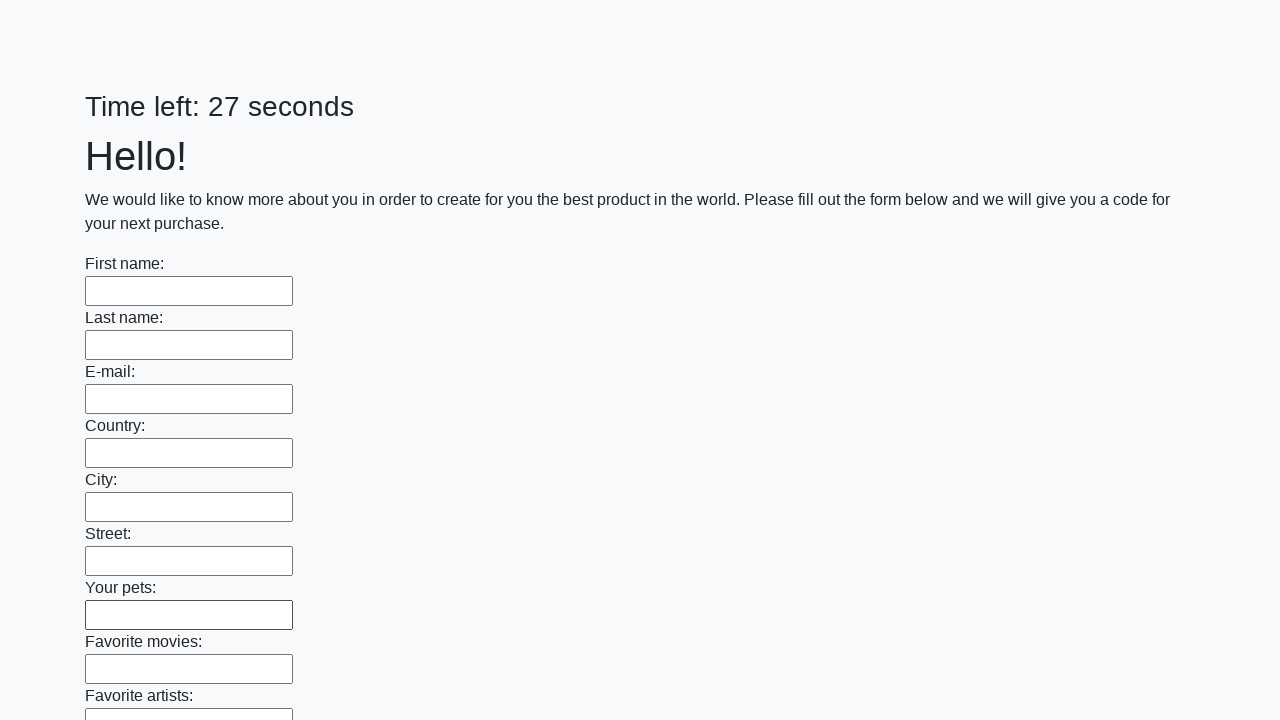